Automates the RPA Challenge by clicking the start button and filling out a form 10 times with personal information (first name, last name, company, role, address, email, phone) and submitting each round.

Starting URL: http://www.rpachallenge.com

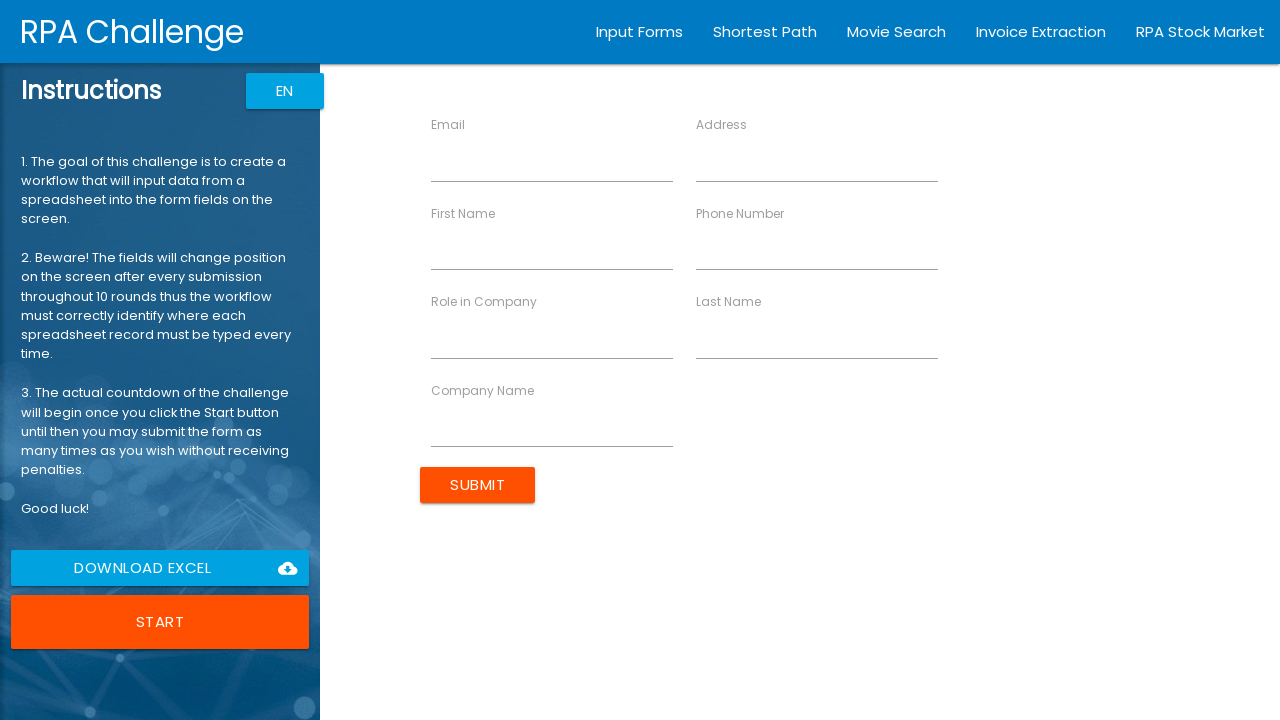

Clicked the Start button to begin the RPA Challenge at (160, 622) on xpath=//button[contains(text(),'Start')]
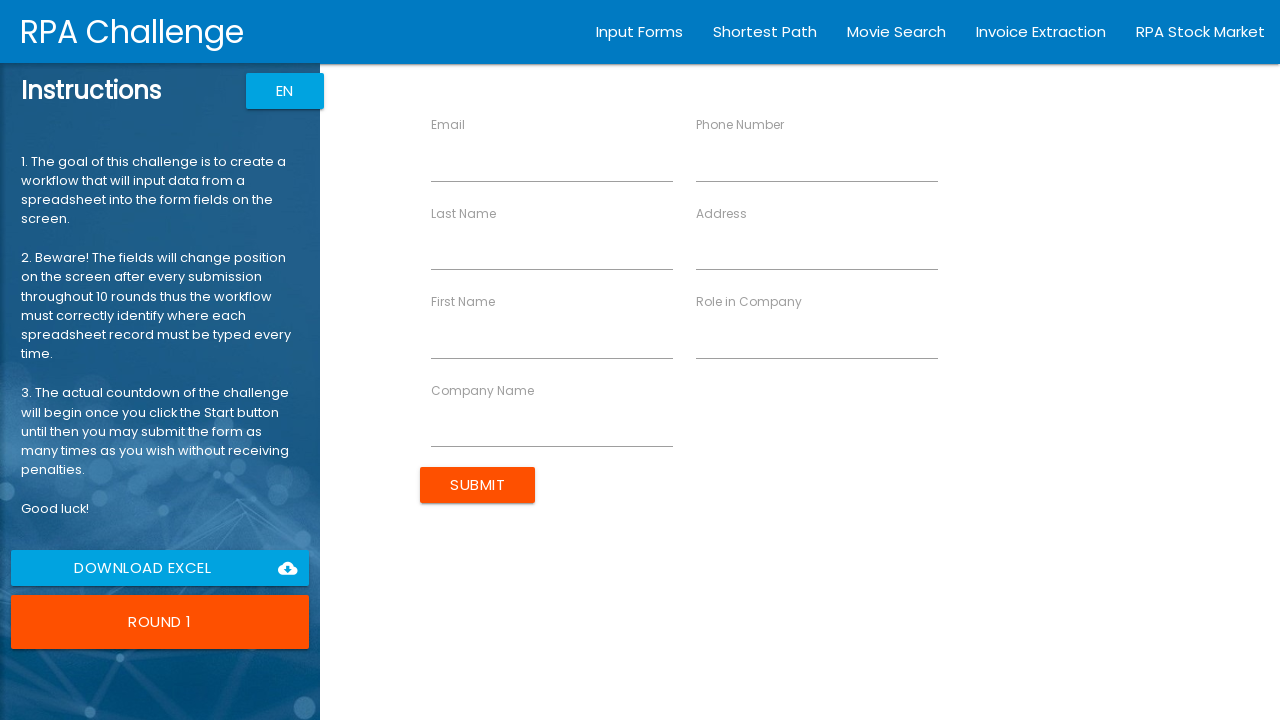

Filled First Name with 'John' (Round 1/10) on //*[contains(text(),'First Name')]//following-sibling::input
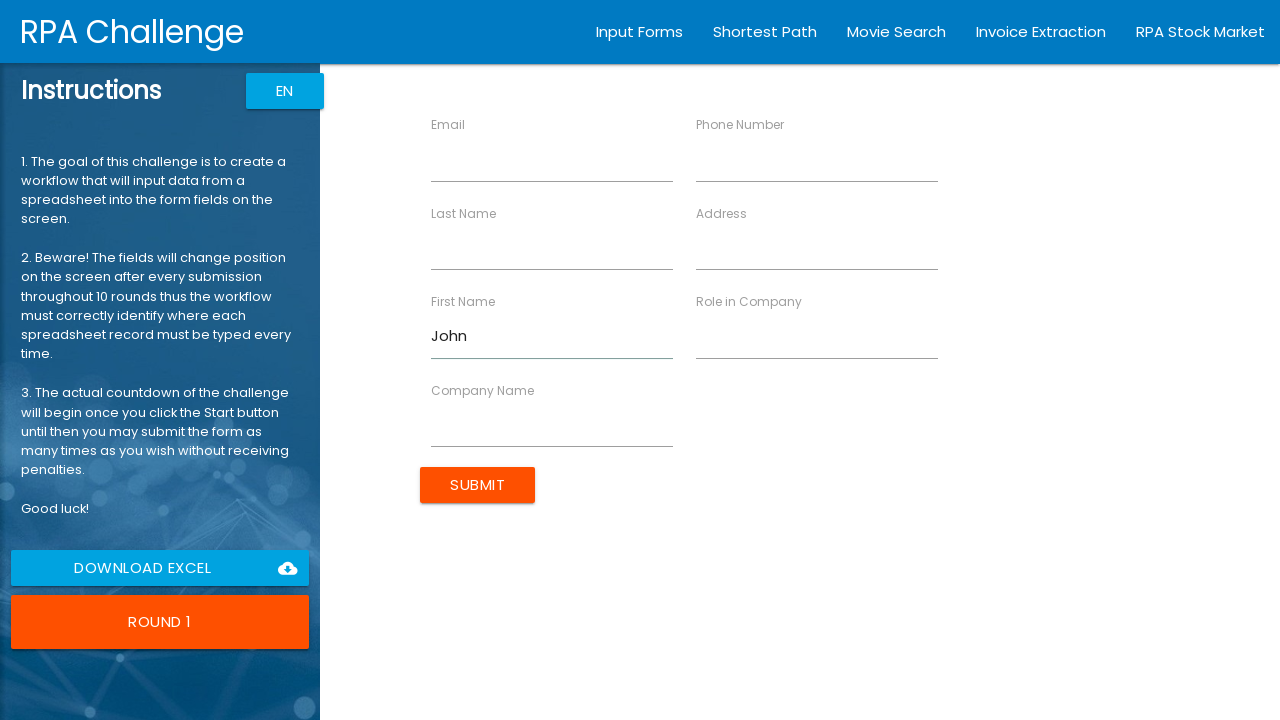

Filled Last Name with 'Smith' on //*[contains(text(),'Last Name')]//following-sibling::input
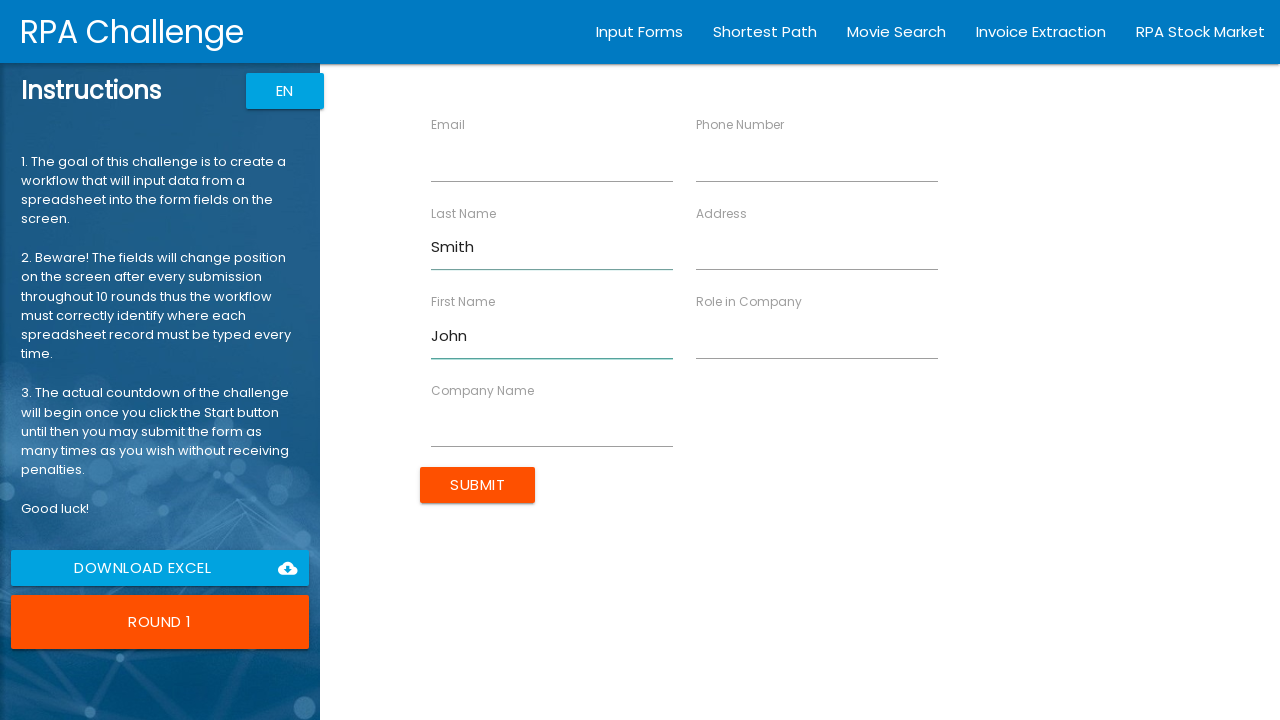

Filled Company Name with 'Acme Corp' on //*[contains(text(),'Company Name')]//following-sibling::input
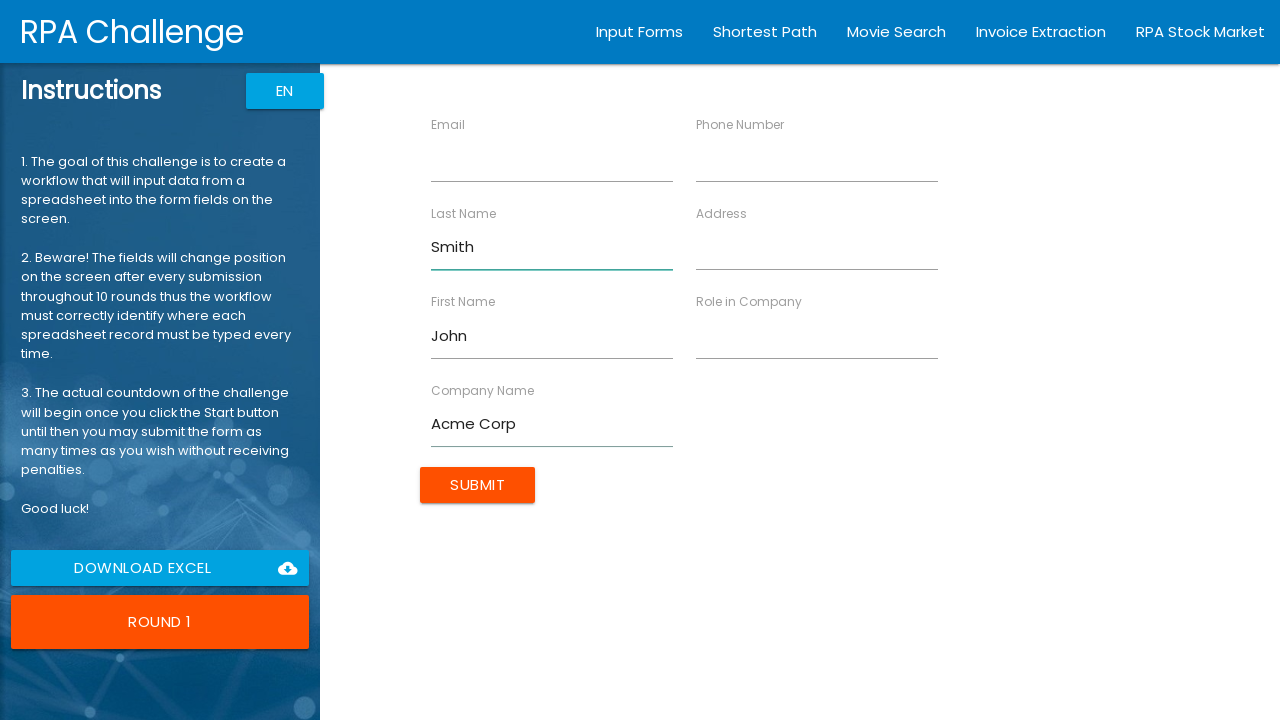

Filled Role in Company with 'Developer' on //*[contains(text(),'Role in Company')]//following-sibling::input
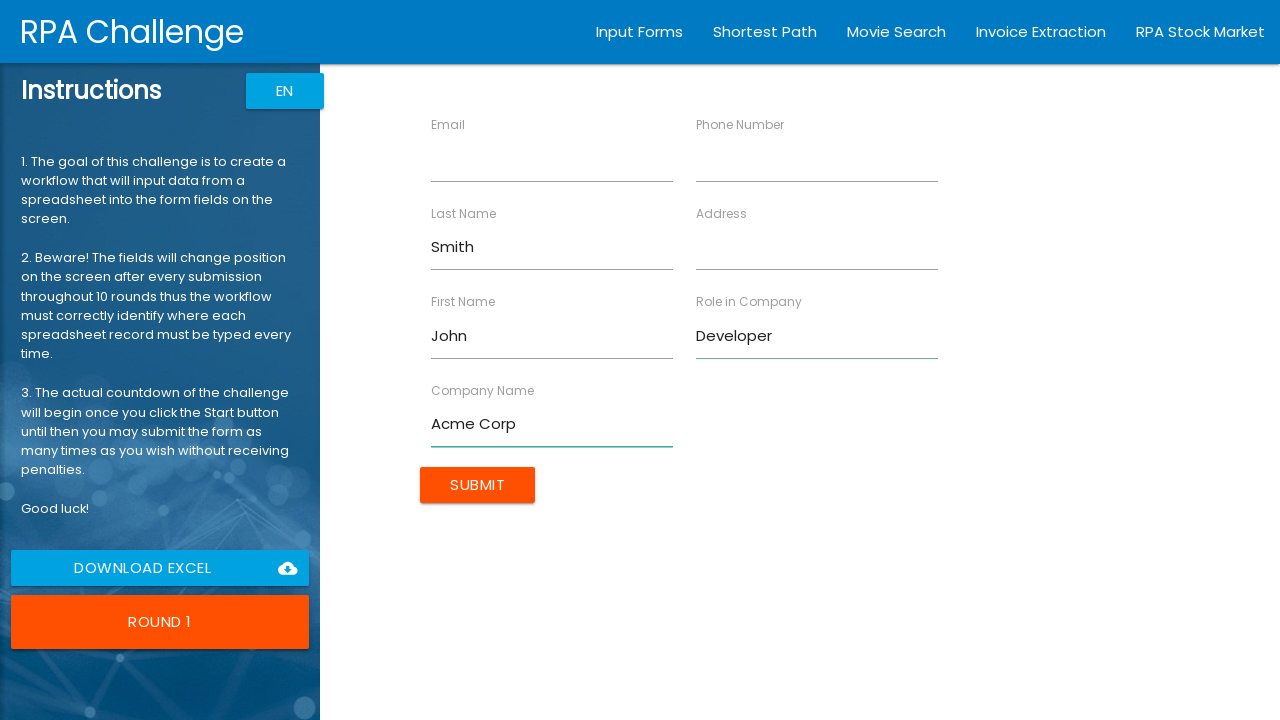

Filled Address with '123 Main St' on //*[contains(text(),'Address')]//following-sibling::input
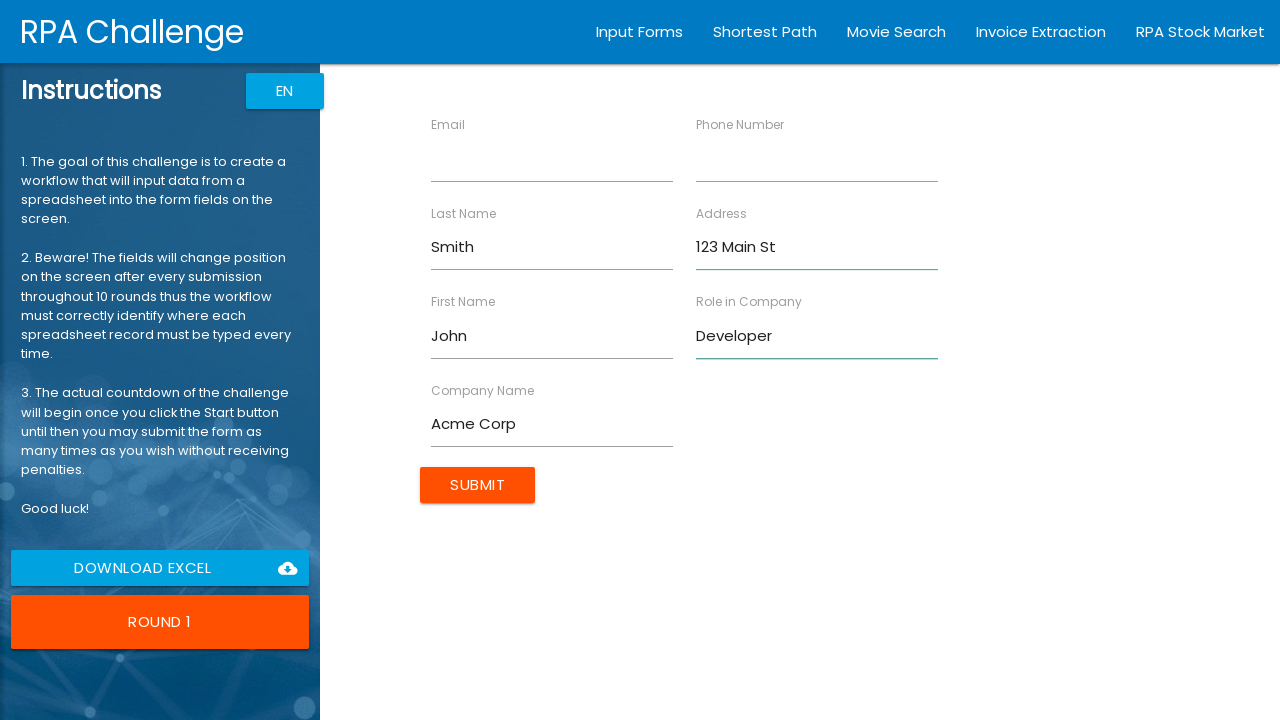

Filled Email with 'john.smith@example.com' on //*[contains(text(),'Email')]//following-sibling::input
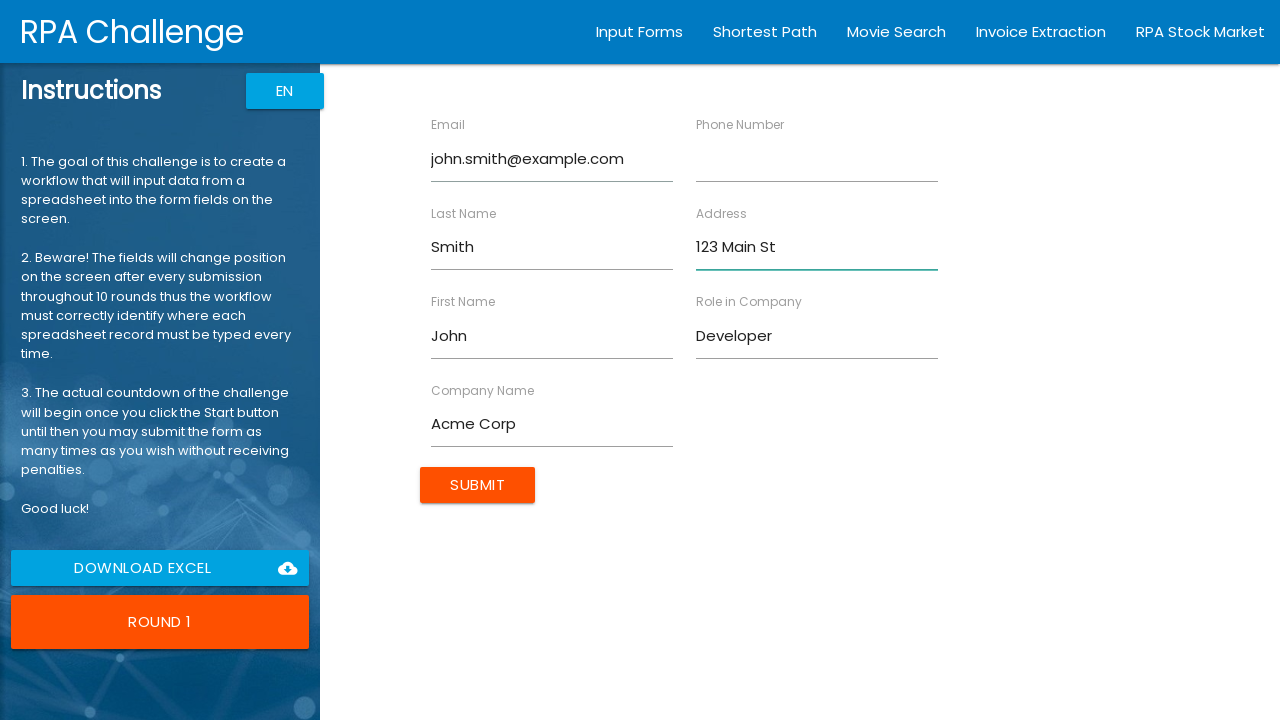

Filled Phone Number with '5551234567' on //*[contains(text(),'Phone Number')]//following-sibling::input
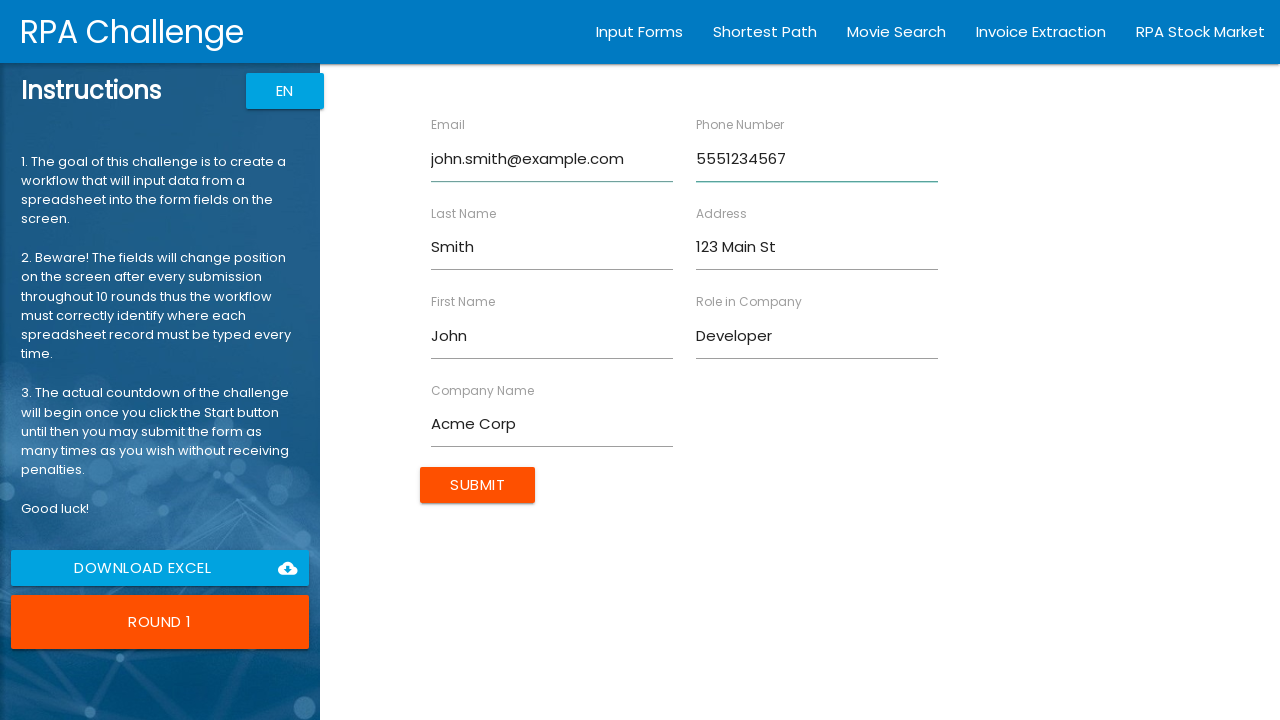

Clicked Submit button to submit form (Round 1/10) at (478, 485) on input[type='submit']
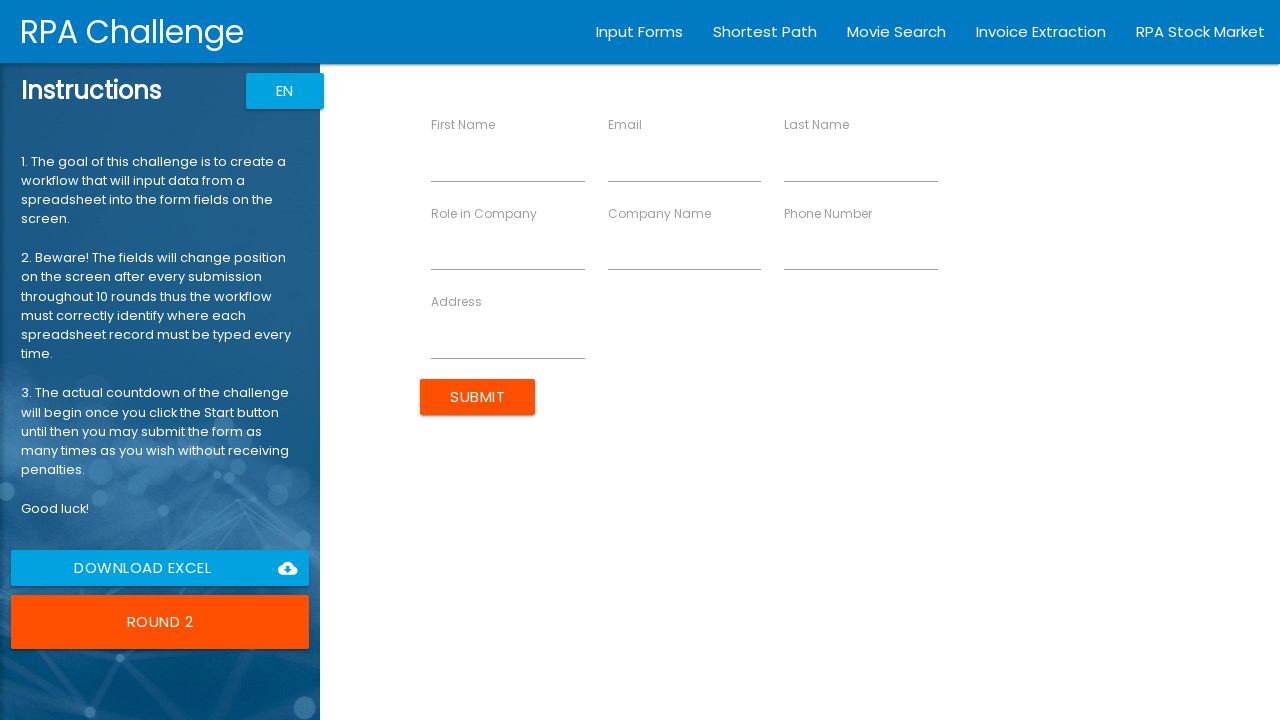

Filled First Name with 'Sarah' (Round 2/10) on //*[contains(text(),'First Name')]//following-sibling::input
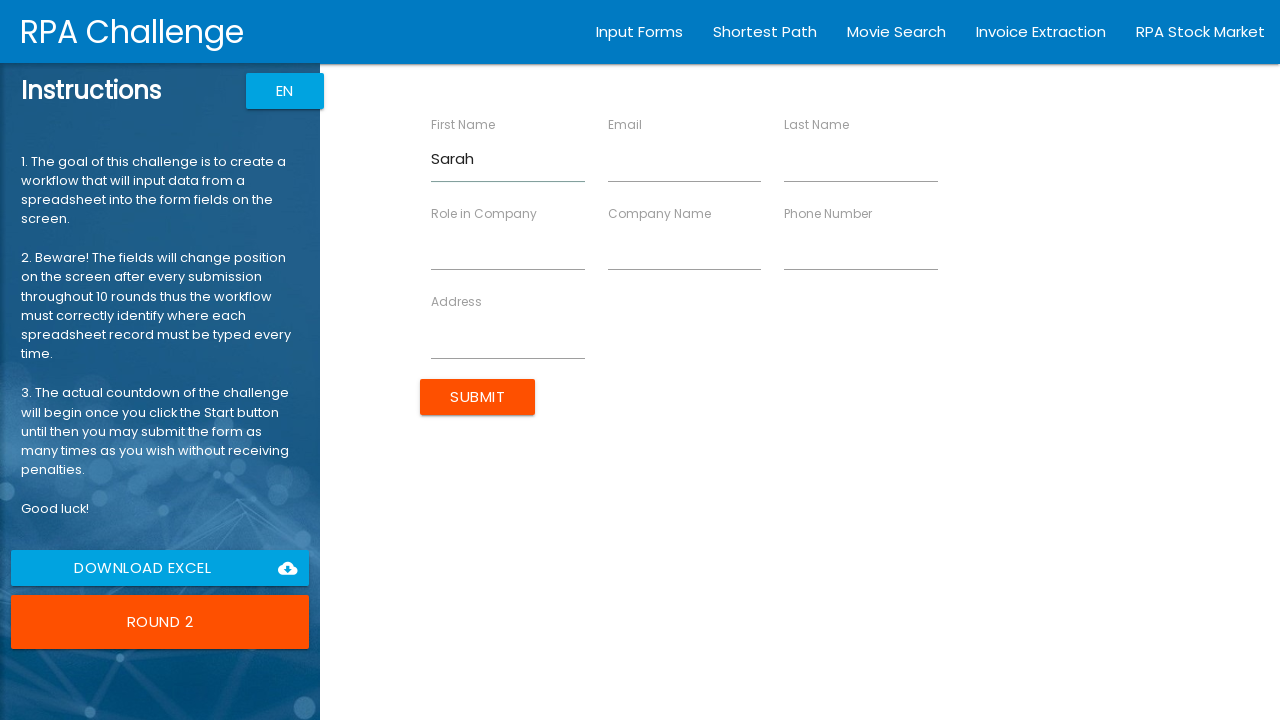

Filled Last Name with 'Johnson' on //*[contains(text(),'Last Name')]//following-sibling::input
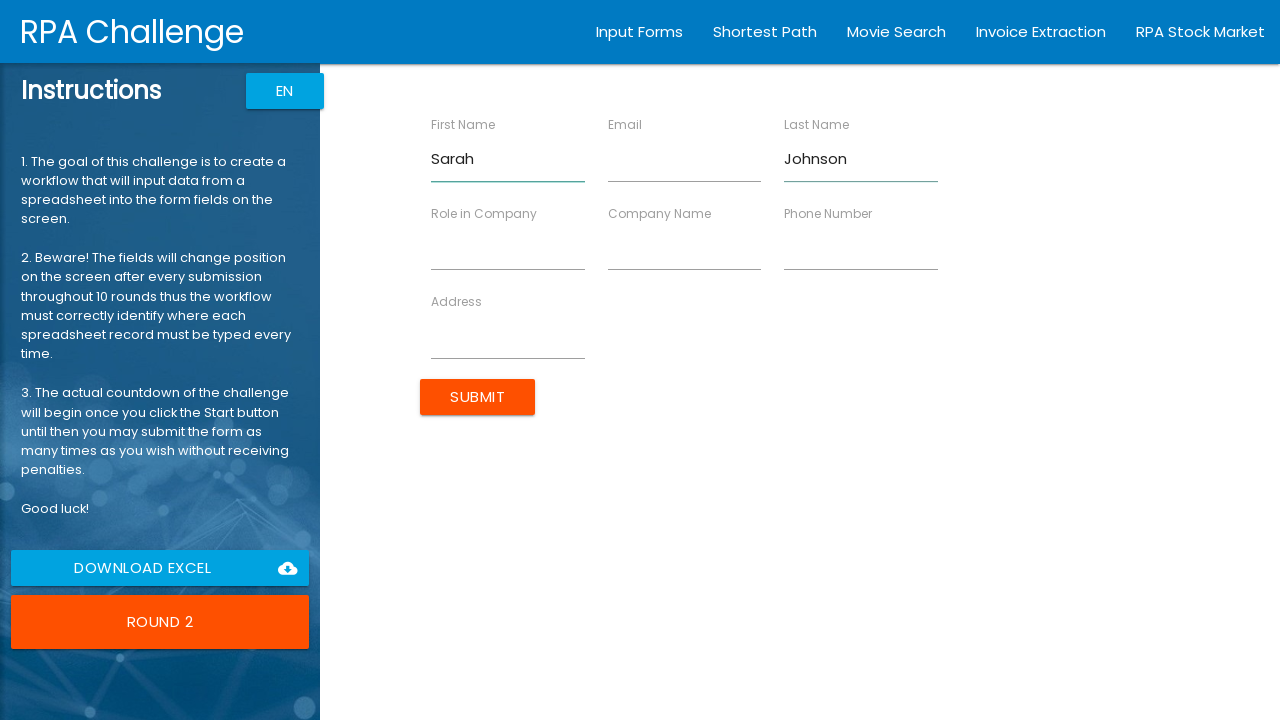

Filled Company Name with 'Tech Solutions' on //*[contains(text(),'Company Name')]//following-sibling::input
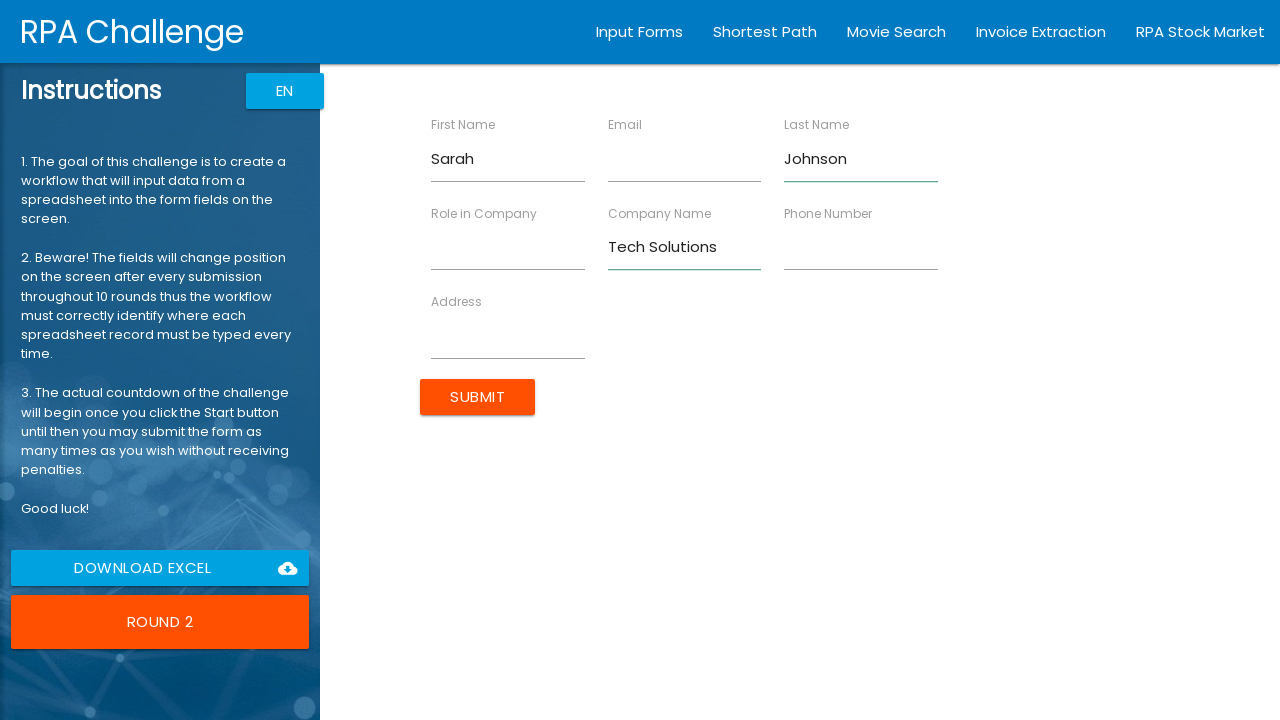

Filled Role in Company with 'Manager' on //*[contains(text(),'Role in Company')]//following-sibling::input
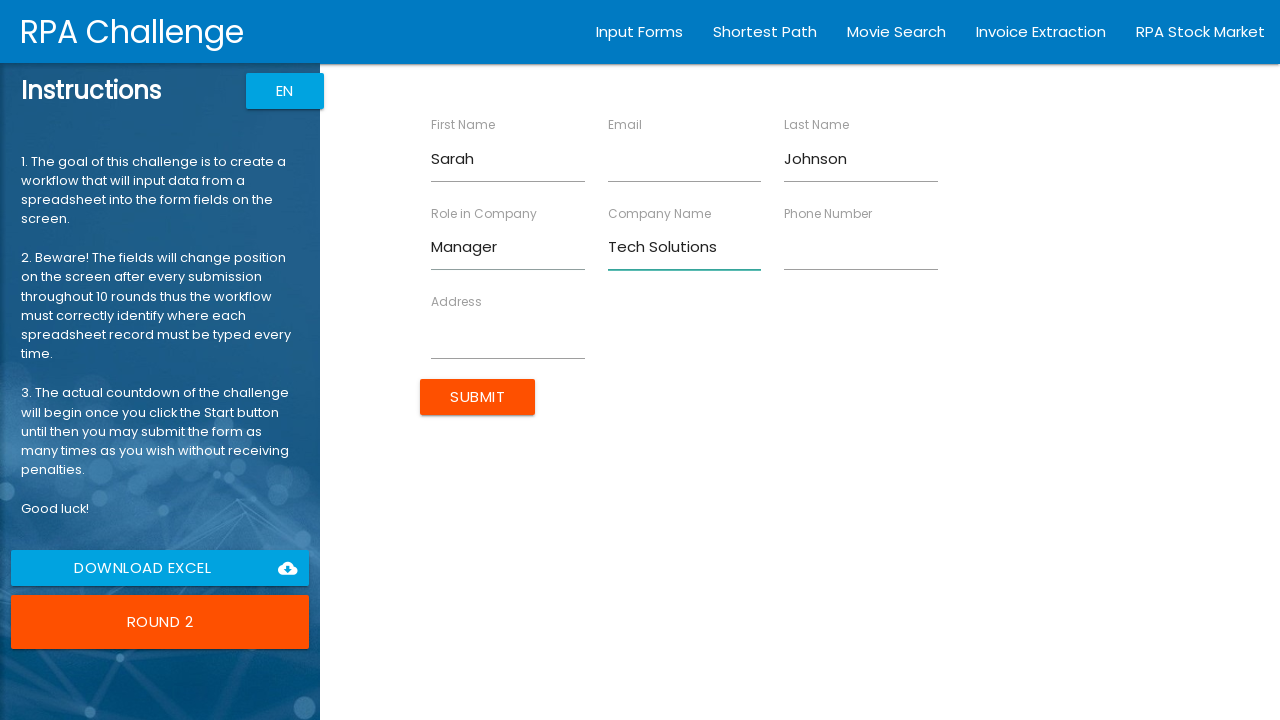

Filled Address with '456 Oak Ave' on //*[contains(text(),'Address')]//following-sibling::input
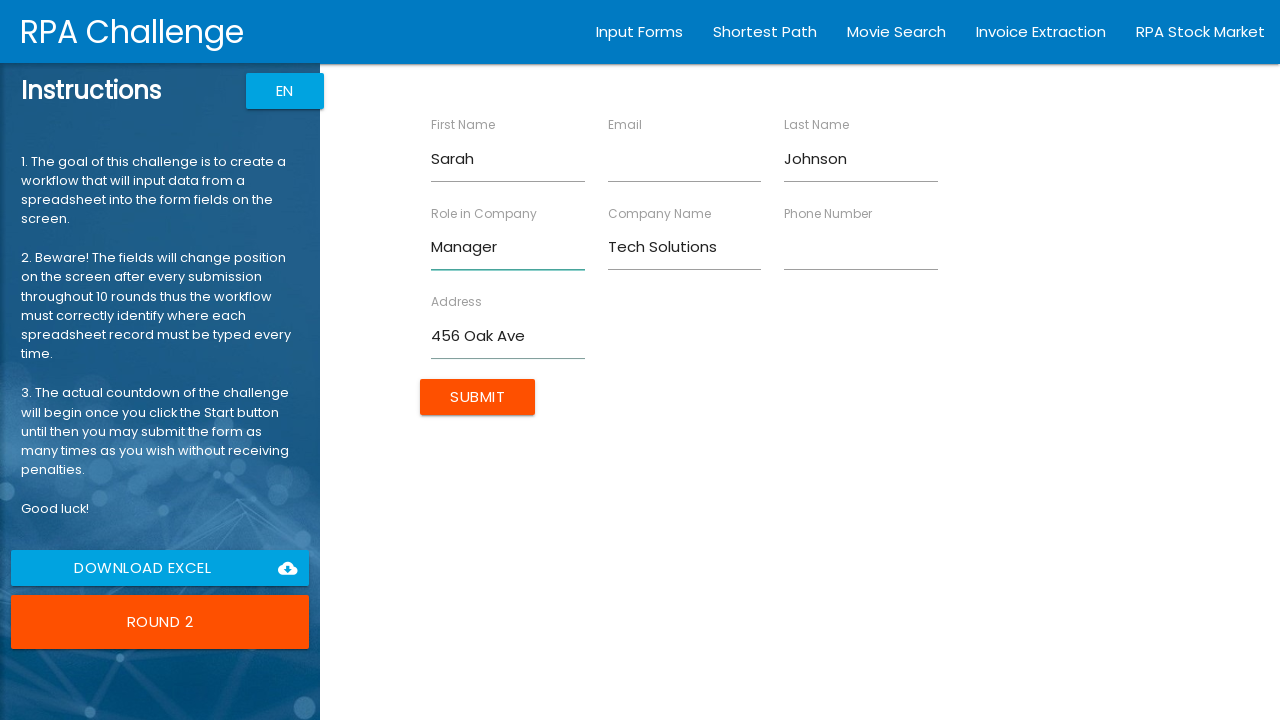

Filled Email with 'sarah.j@example.com' on //*[contains(text(),'Email')]//following-sibling::input
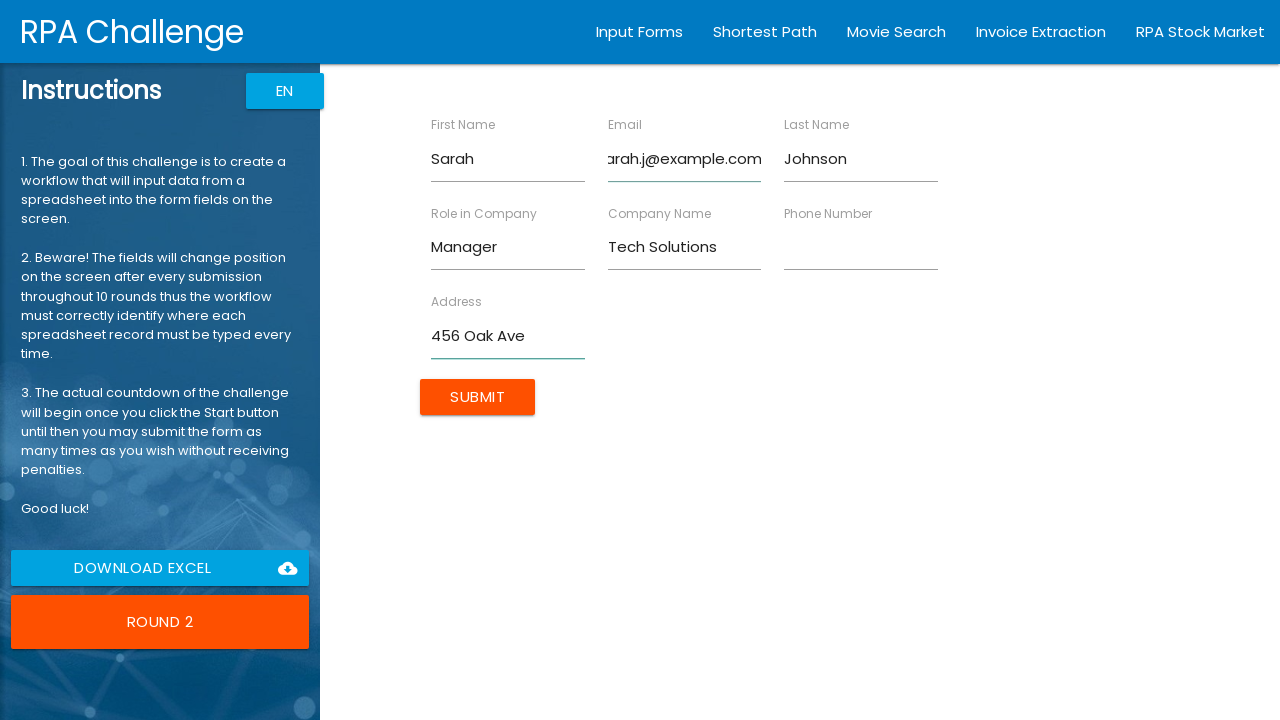

Filled Phone Number with '5552345678' on //*[contains(text(),'Phone Number')]//following-sibling::input
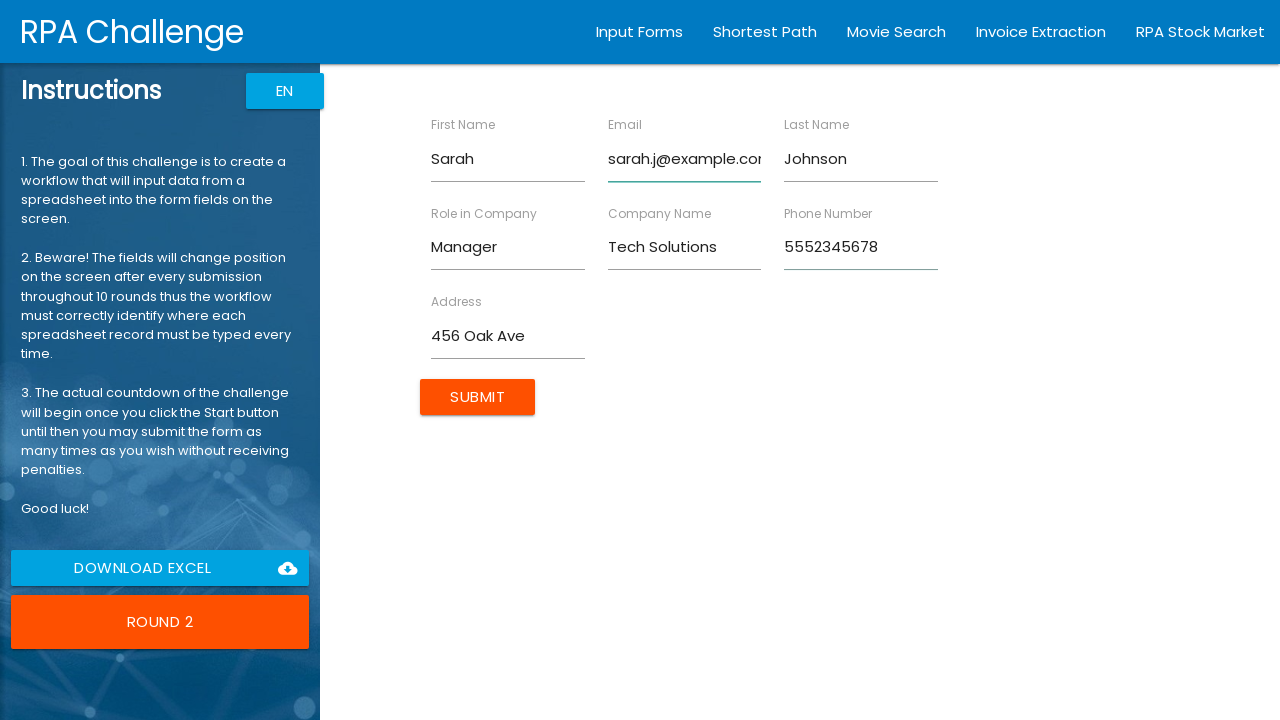

Clicked Submit button to submit form (Round 2/10) at (478, 396) on input[type='submit']
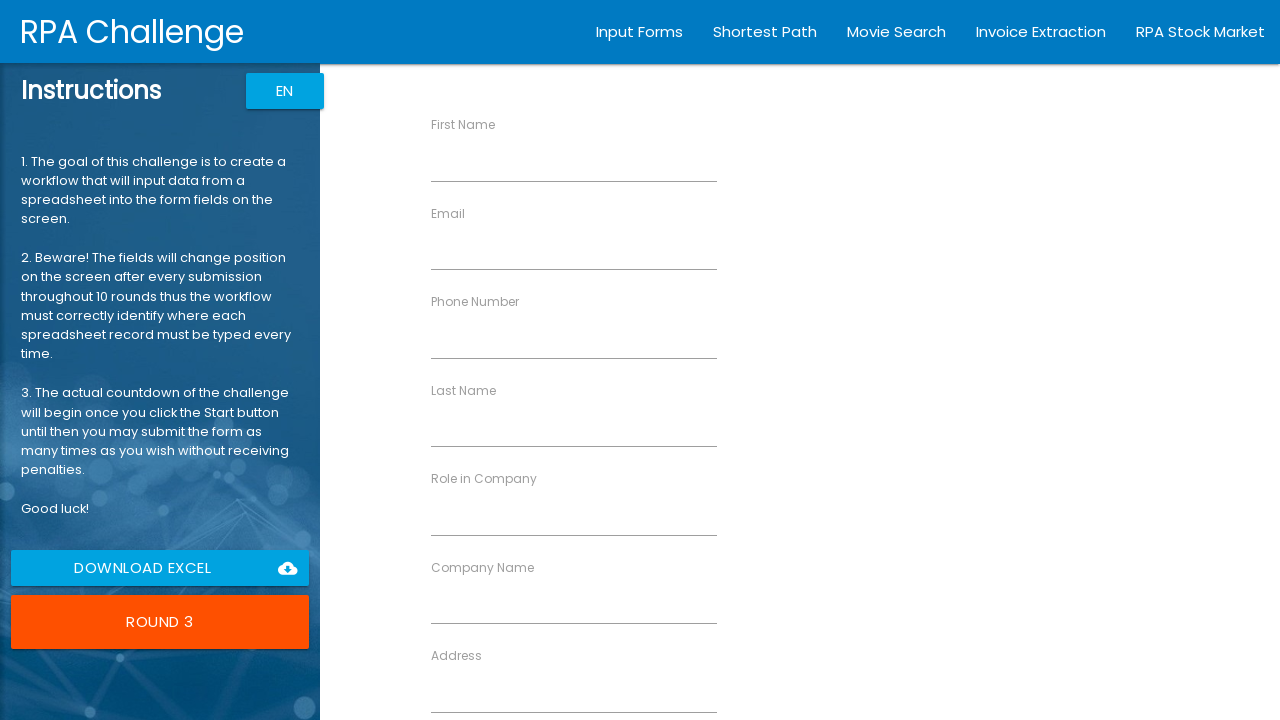

Filled First Name with 'Michael' (Round 3/10) on //*[contains(text(),'First Name')]//following-sibling::input
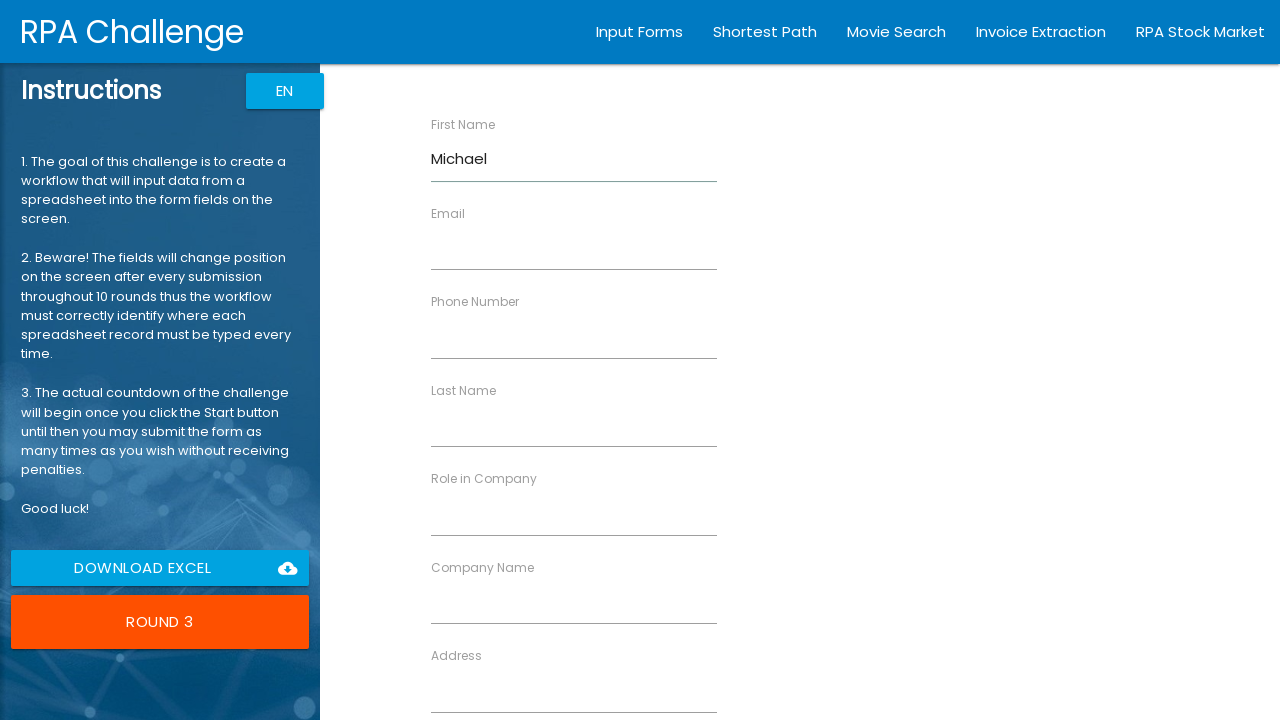

Filled Last Name with 'Williams' on //*[contains(text(),'Last Name')]//following-sibling::input
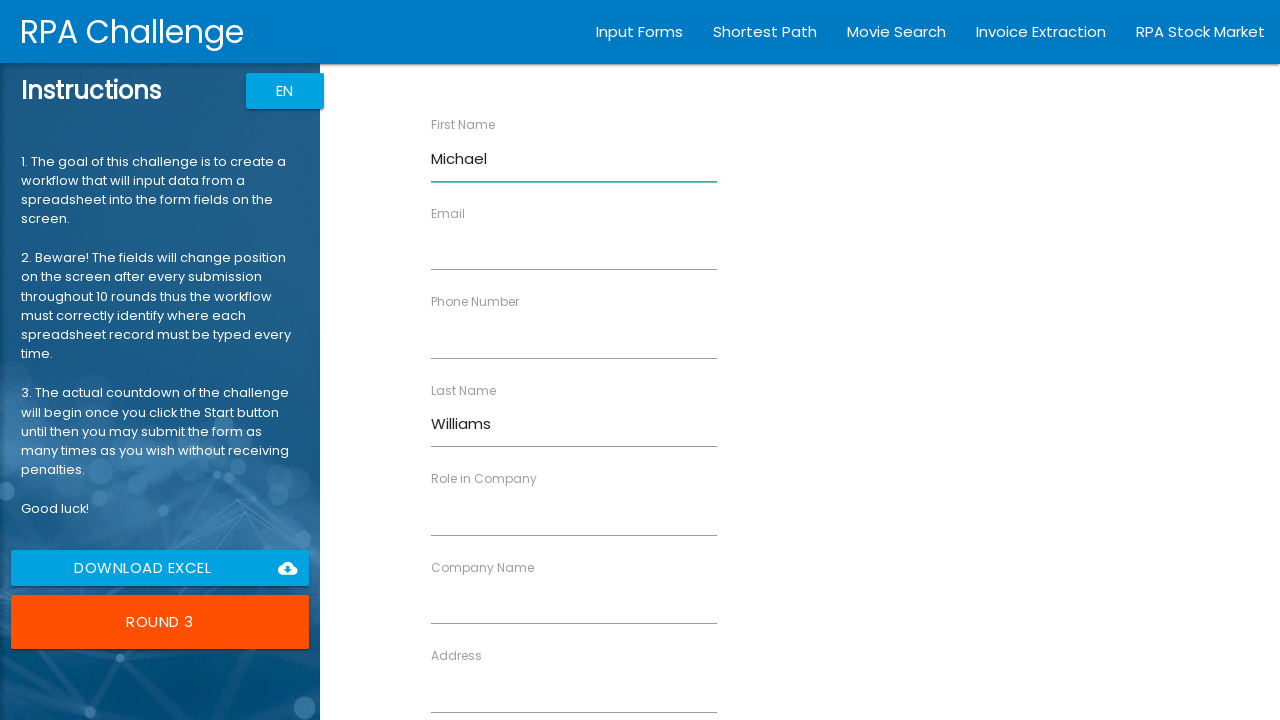

Filled Company Name with 'Global Inc' on //*[contains(text(),'Company Name')]//following-sibling::input
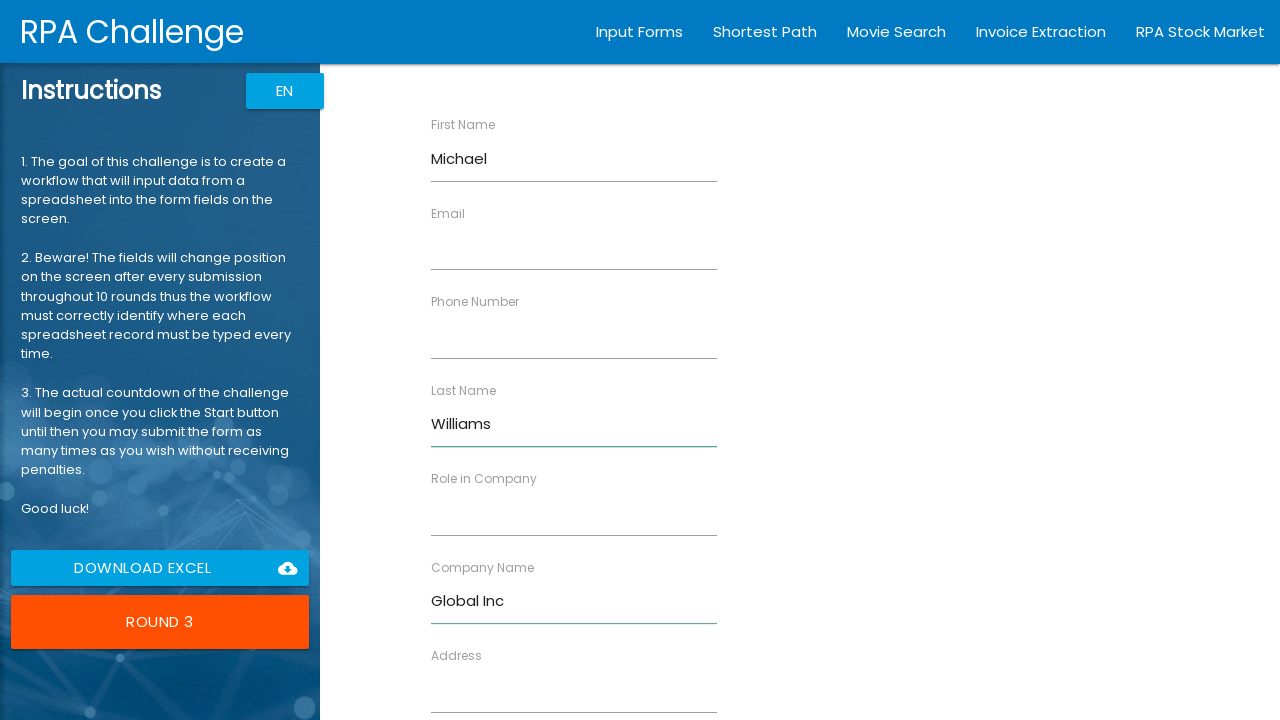

Filled Role in Company with 'Analyst' on //*[contains(text(),'Role in Company')]//following-sibling::input
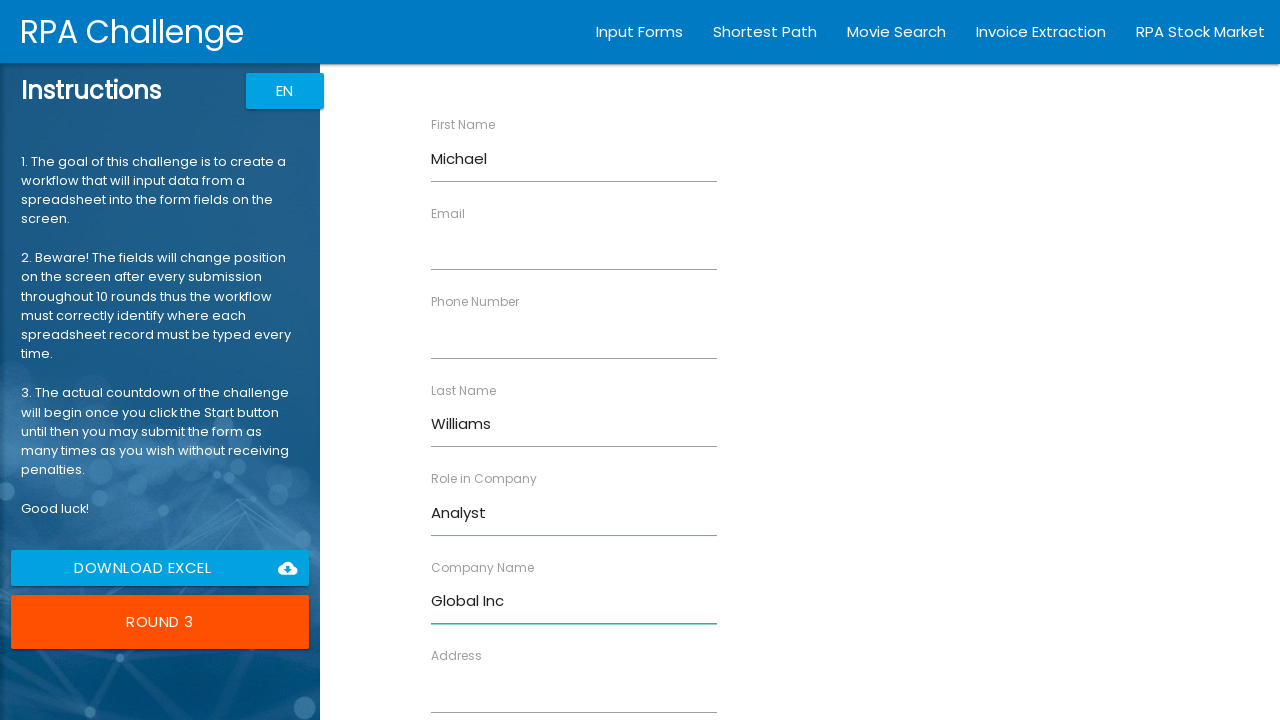

Filled Address with '789 Pine Rd' on //*[contains(text(),'Address')]//following-sibling::input
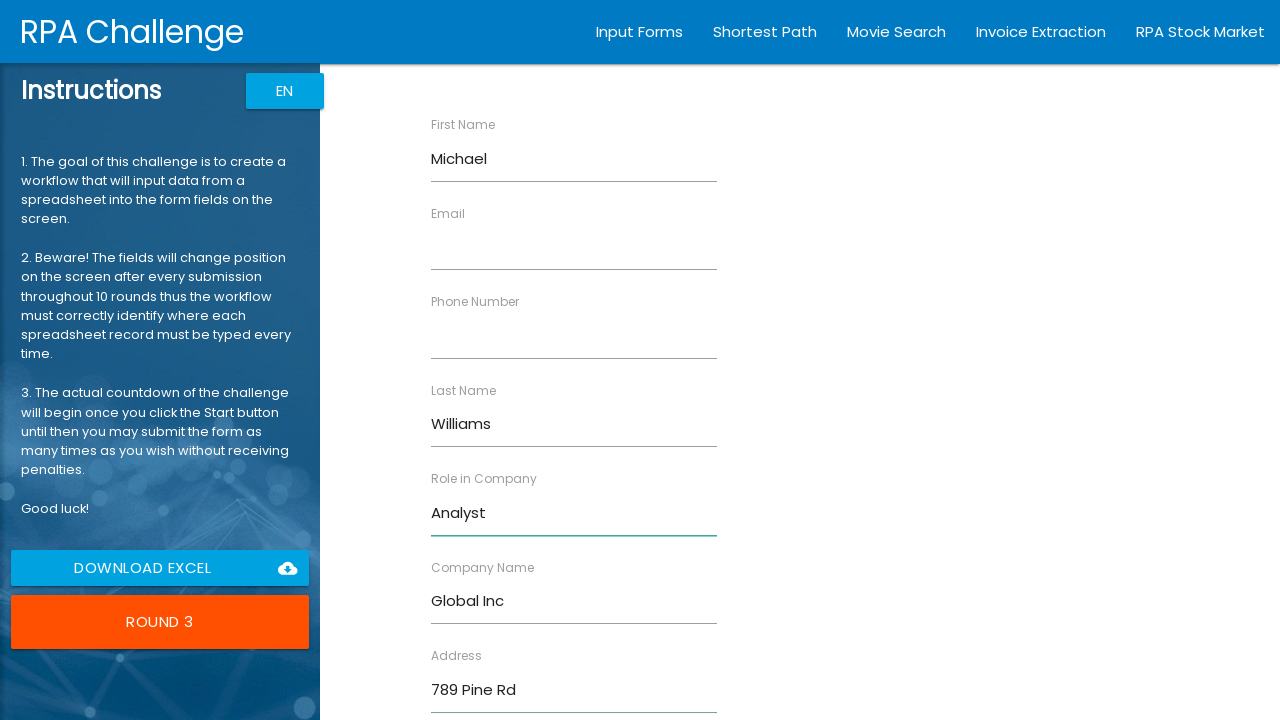

Filled Email with 'm.williams@example.com' on //*[contains(text(),'Email')]//following-sibling::input
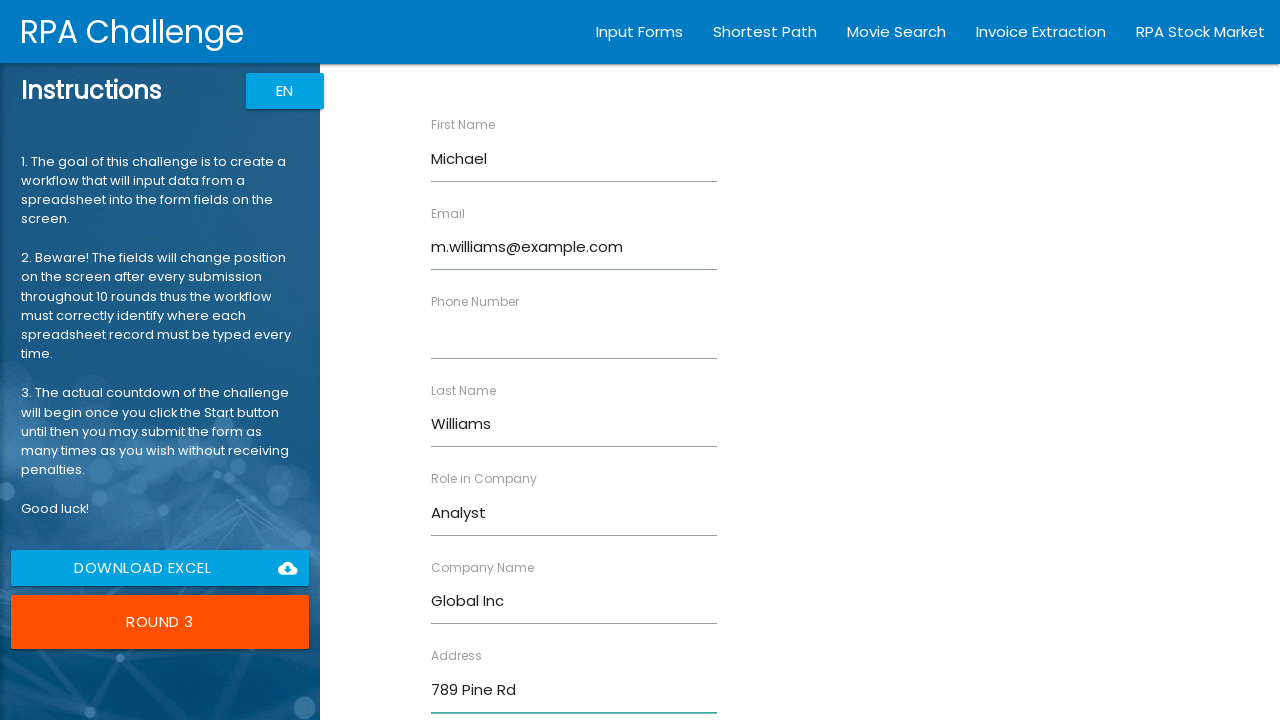

Filled Phone Number with '5553456789' on //*[contains(text(),'Phone Number')]//following-sibling::input
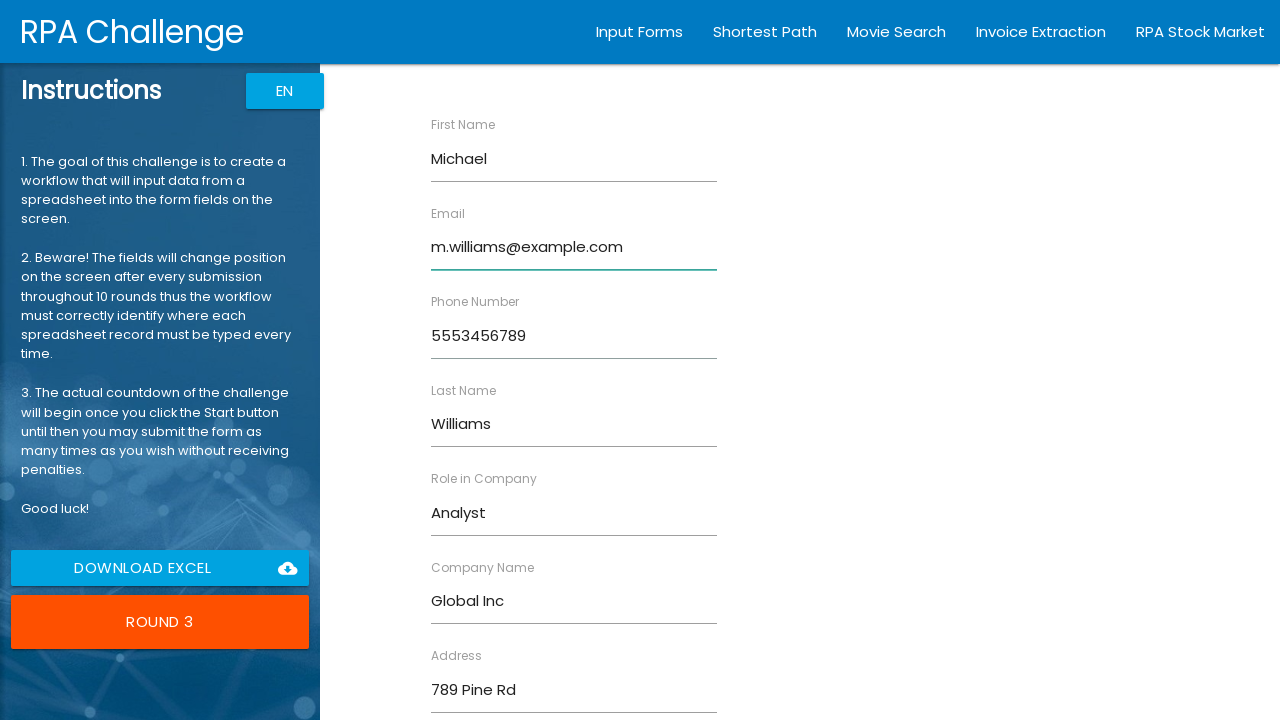

Clicked Submit button to submit form (Round 3/10) at (478, 688) on input[type='submit']
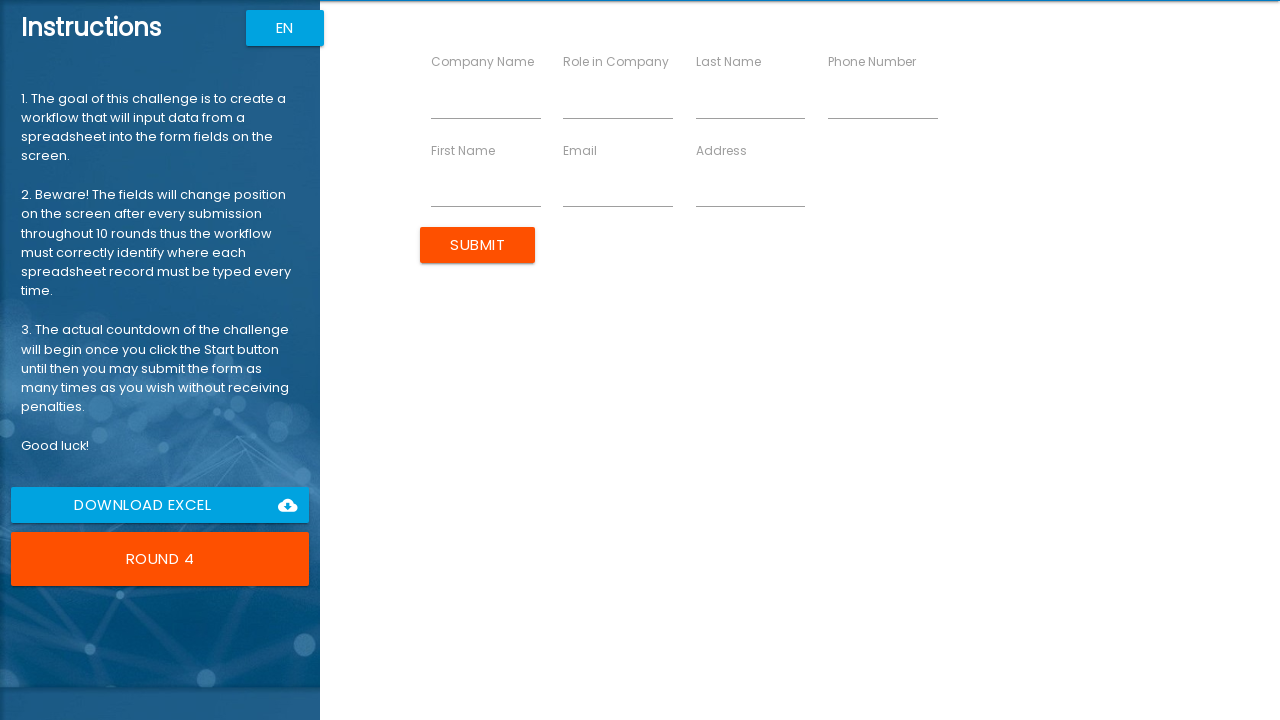

Filled First Name with 'Emily' (Round 4/10) on //*[contains(text(),'First Name')]//following-sibling::input
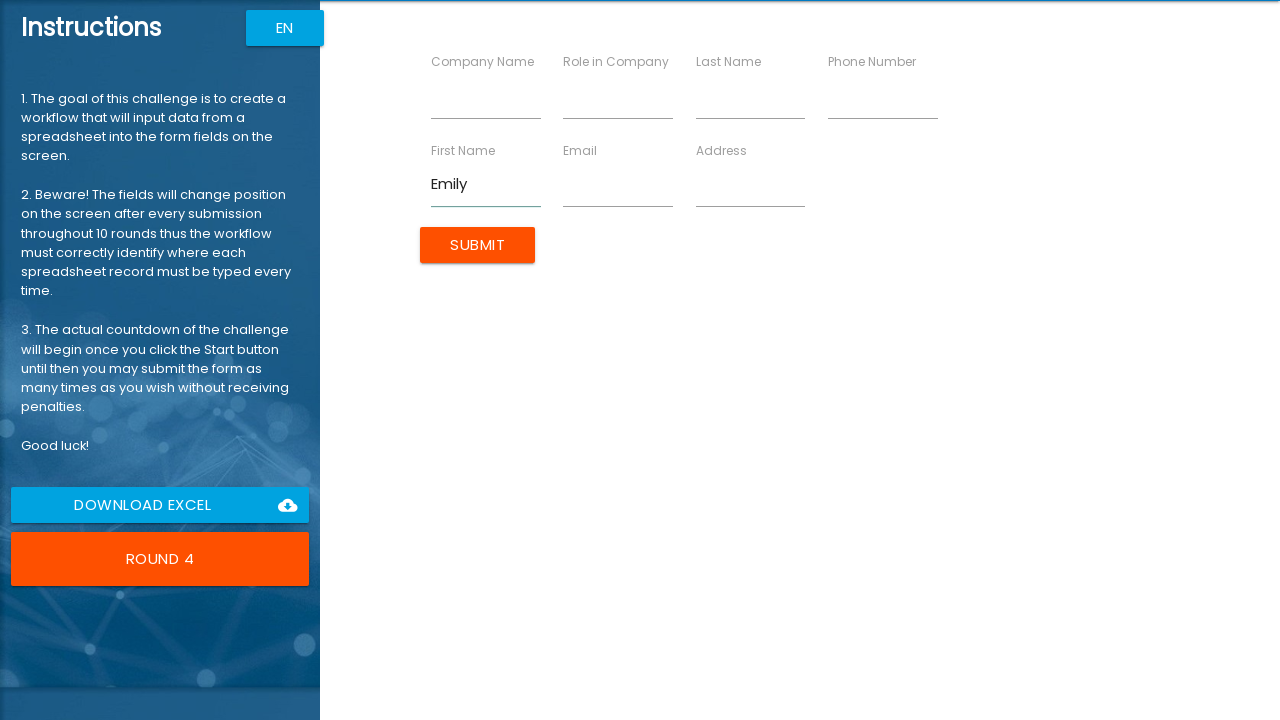

Filled Last Name with 'Brown' on //*[contains(text(),'Last Name')]//following-sibling::input
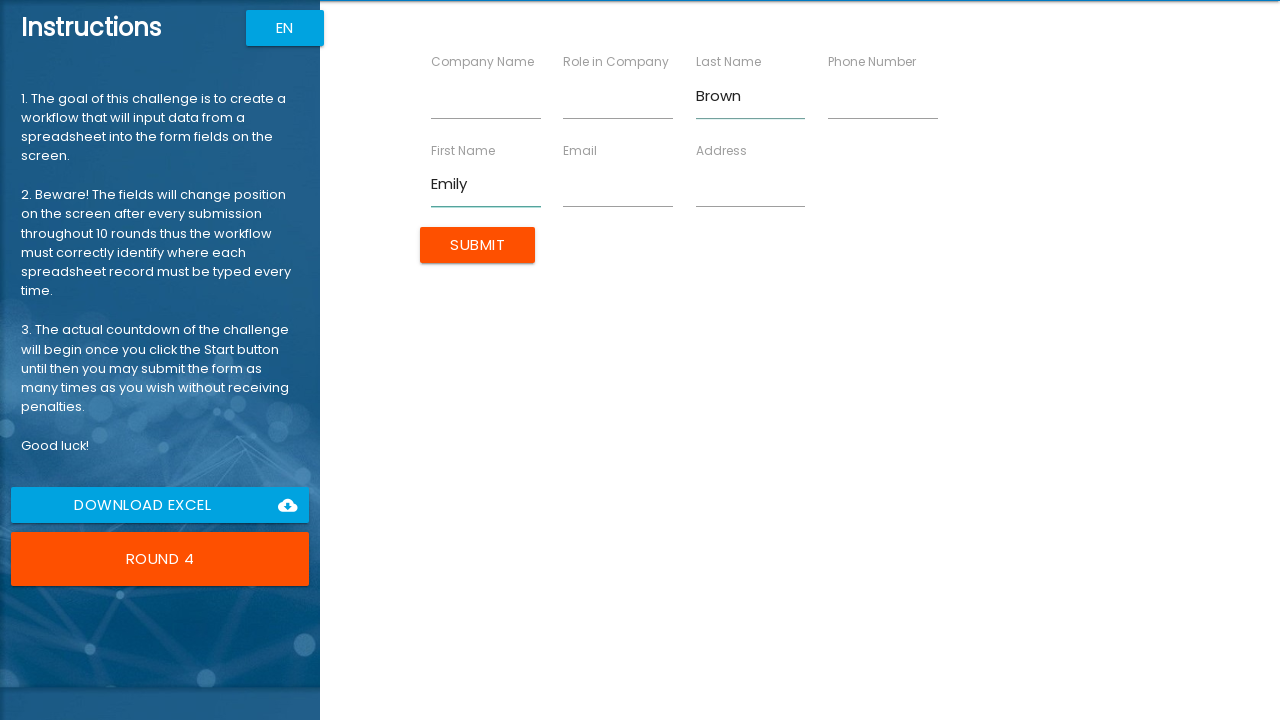

Filled Company Name with 'Data Systems' on //*[contains(text(),'Company Name')]//following-sibling::input
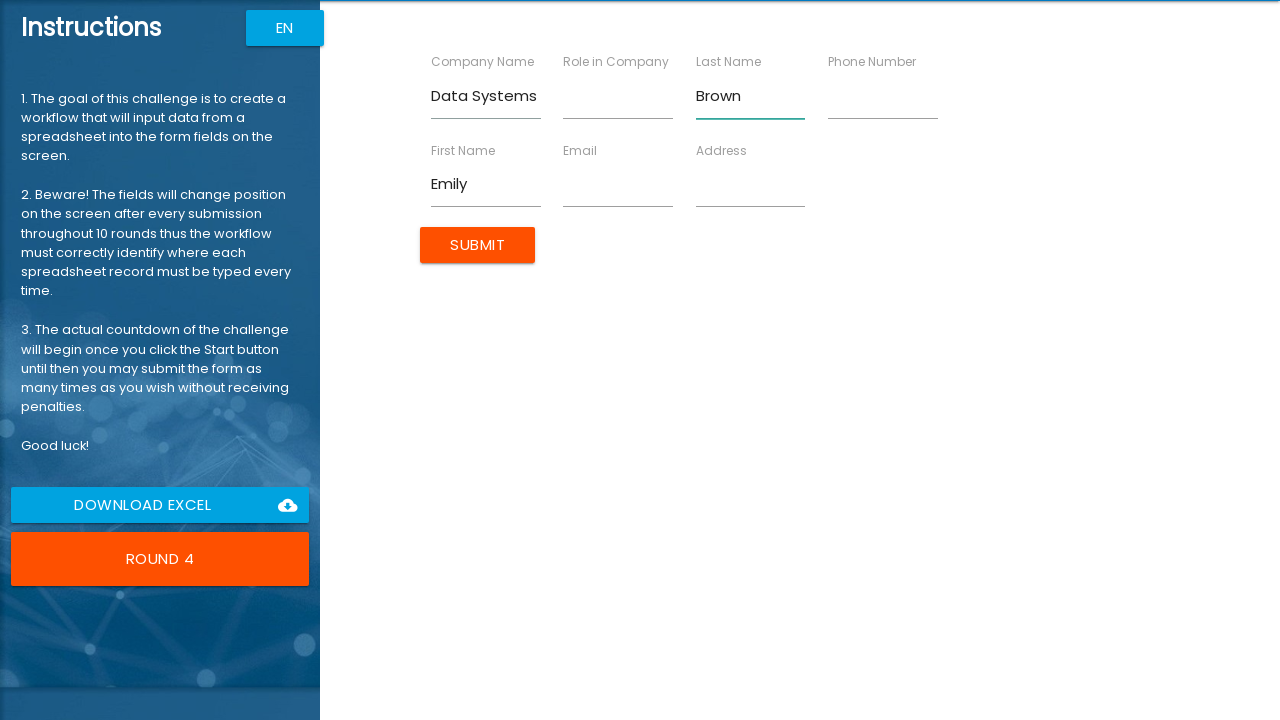

Filled Role in Company with 'Engineer' on //*[contains(text(),'Role in Company')]//following-sibling::input
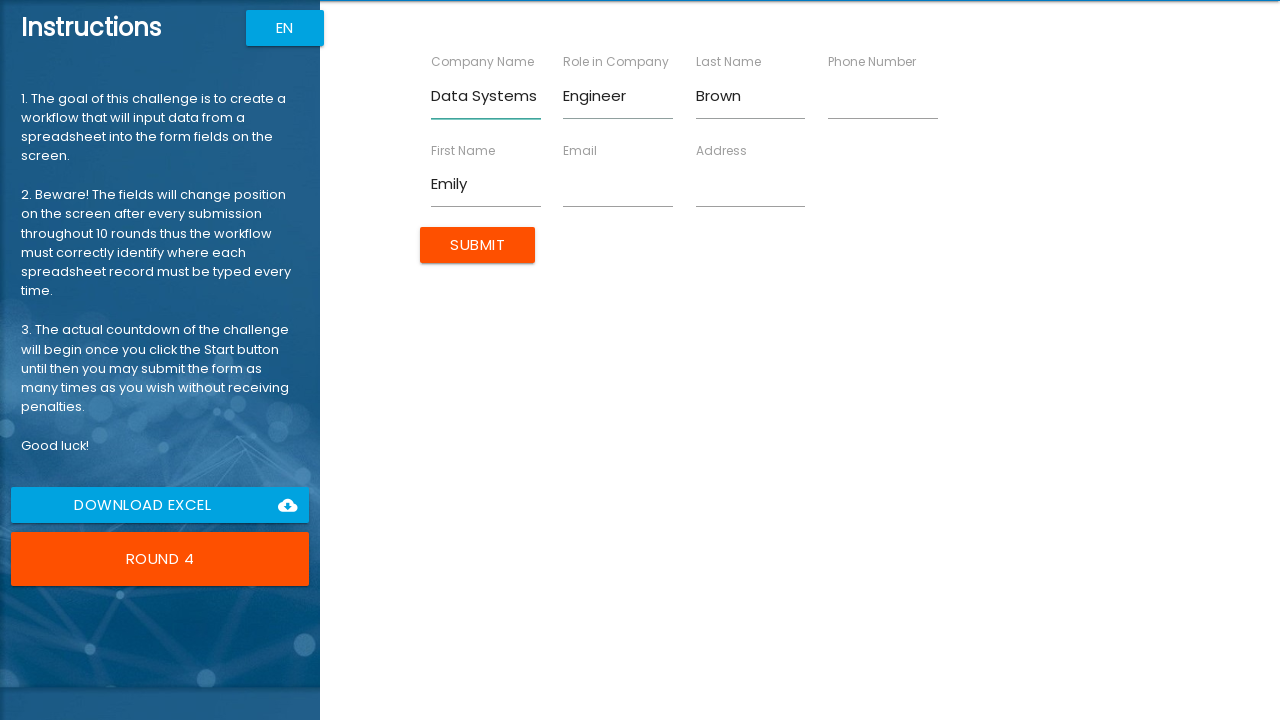

Filled Address with '321 Elm St' on //*[contains(text(),'Address')]//following-sibling::input
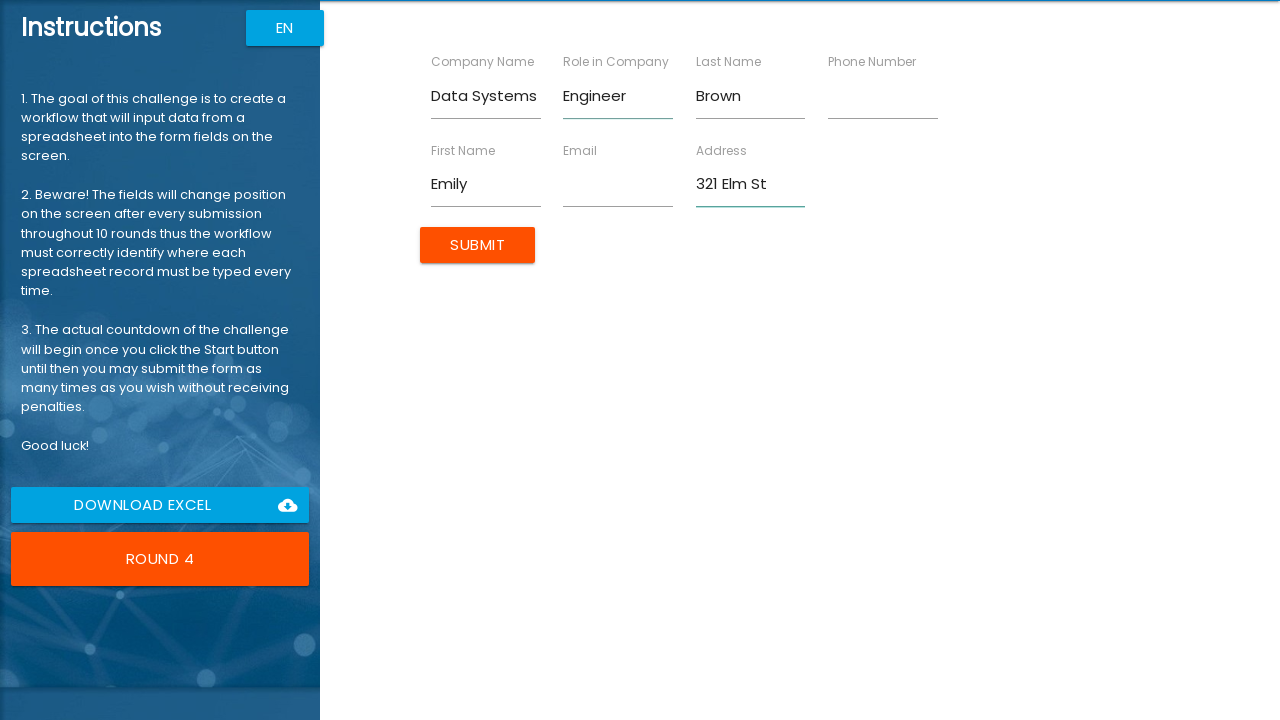

Filled Email with 'emily.b@example.com' on //*[contains(text(),'Email')]//following-sibling::input
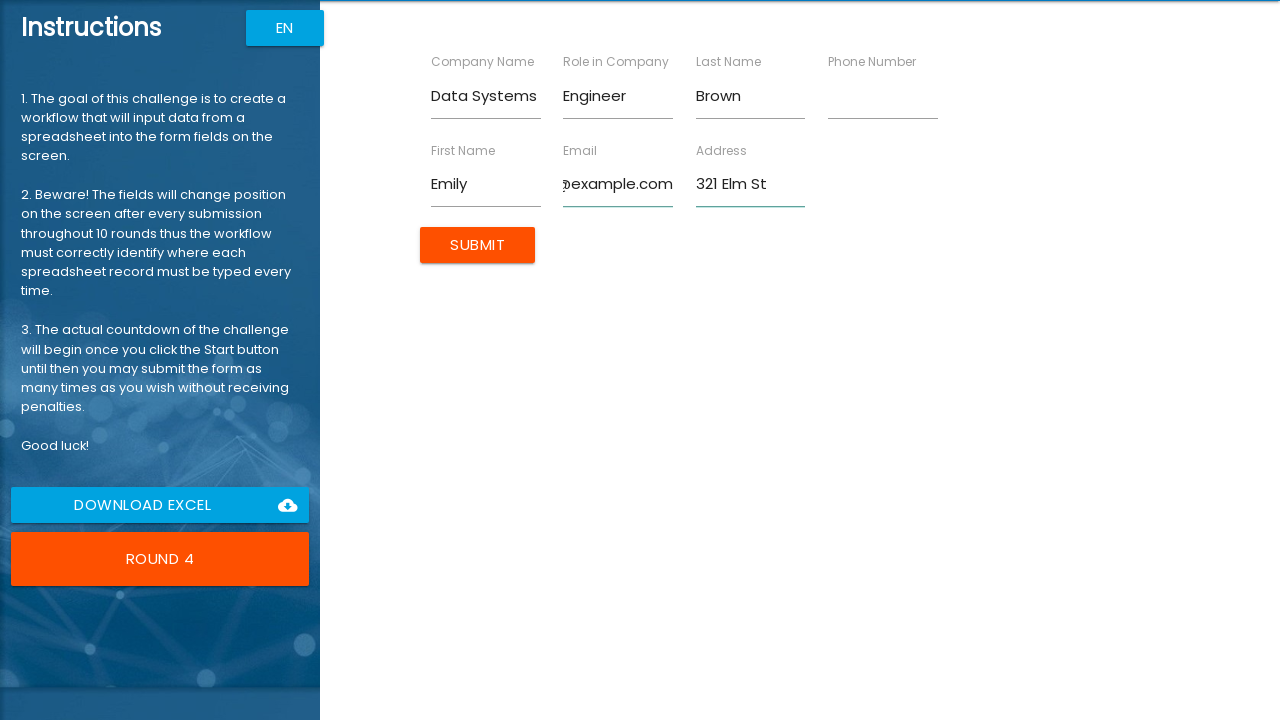

Filled Phone Number with '5554567890' on //*[contains(text(),'Phone Number')]//following-sibling::input
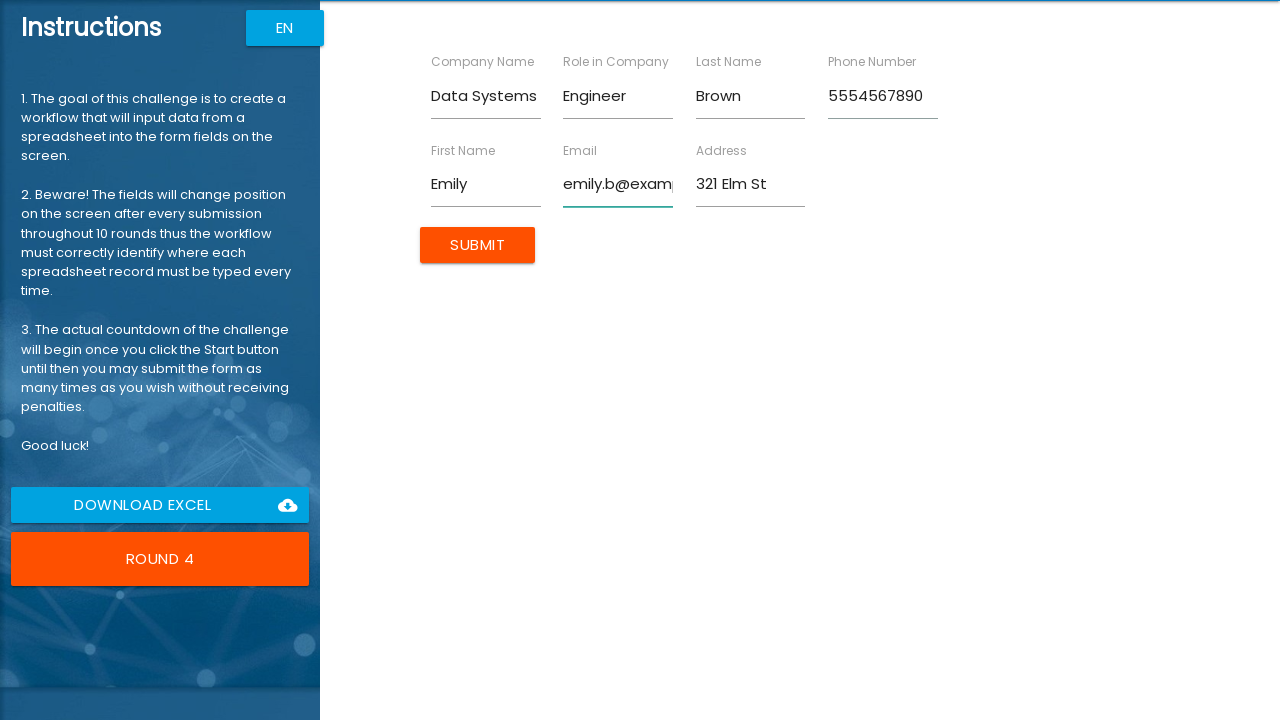

Clicked Submit button to submit form (Round 4/10) at (478, 245) on input[type='submit']
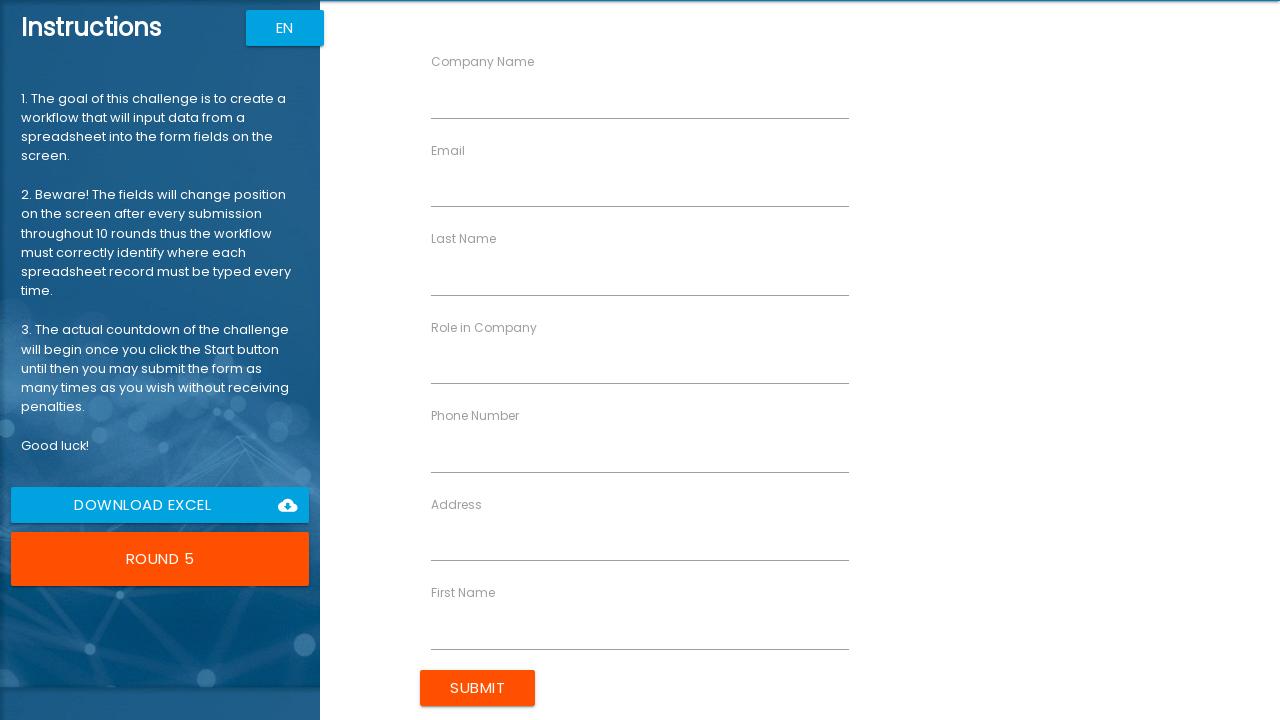

Filled First Name with 'David' (Round 5/10) on //*[contains(text(),'First Name')]//following-sibling::input
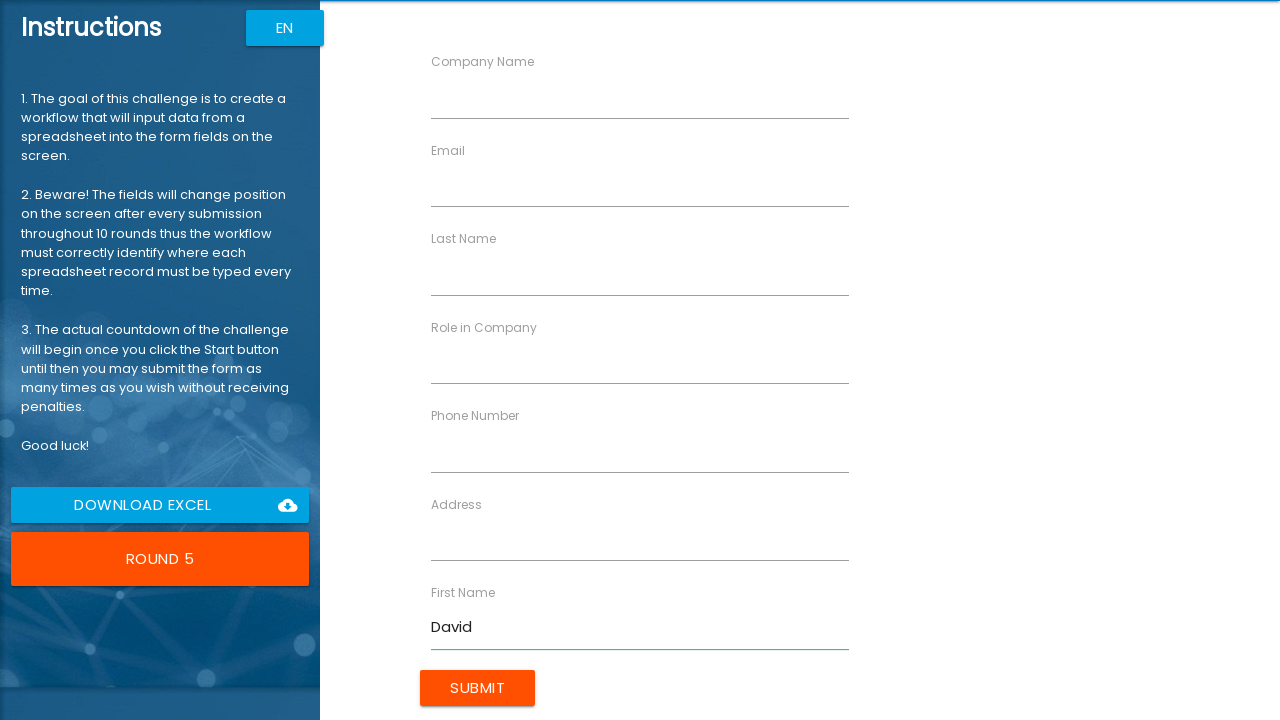

Filled Last Name with 'Jones' on //*[contains(text(),'Last Name')]//following-sibling::input
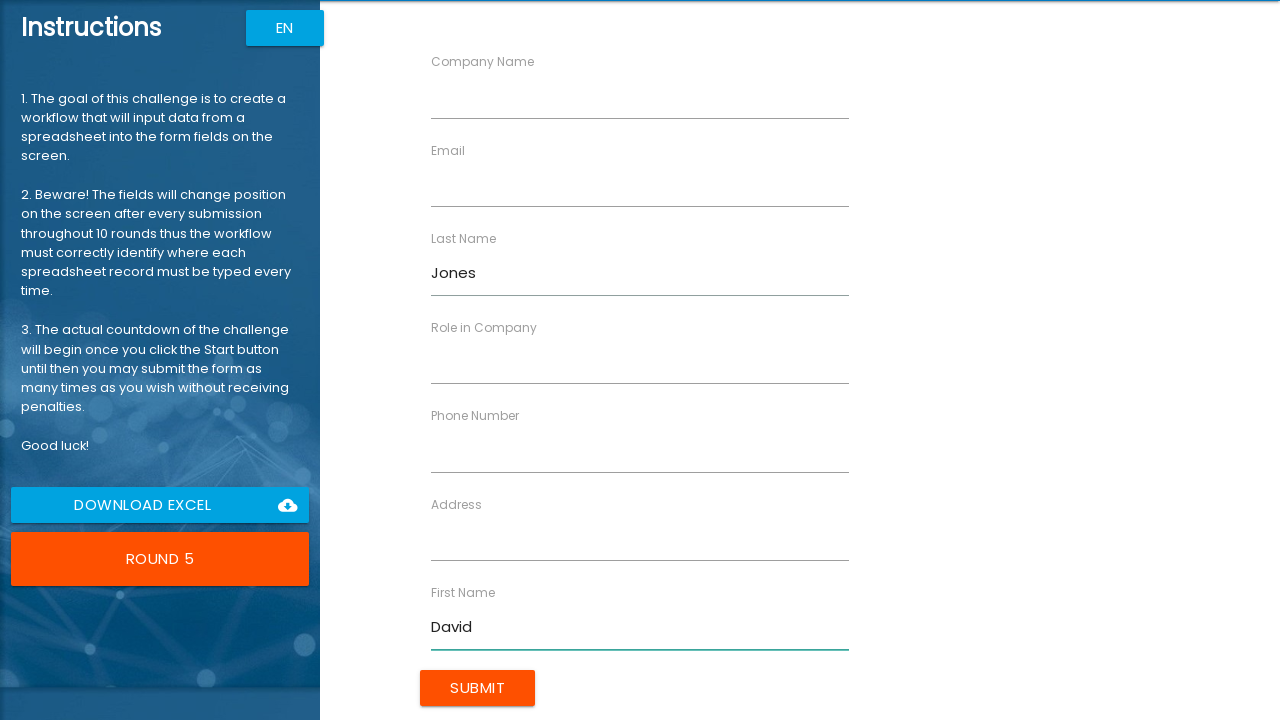

Filled Company Name with 'Cloud Services' on //*[contains(text(),'Company Name')]//following-sibling::input
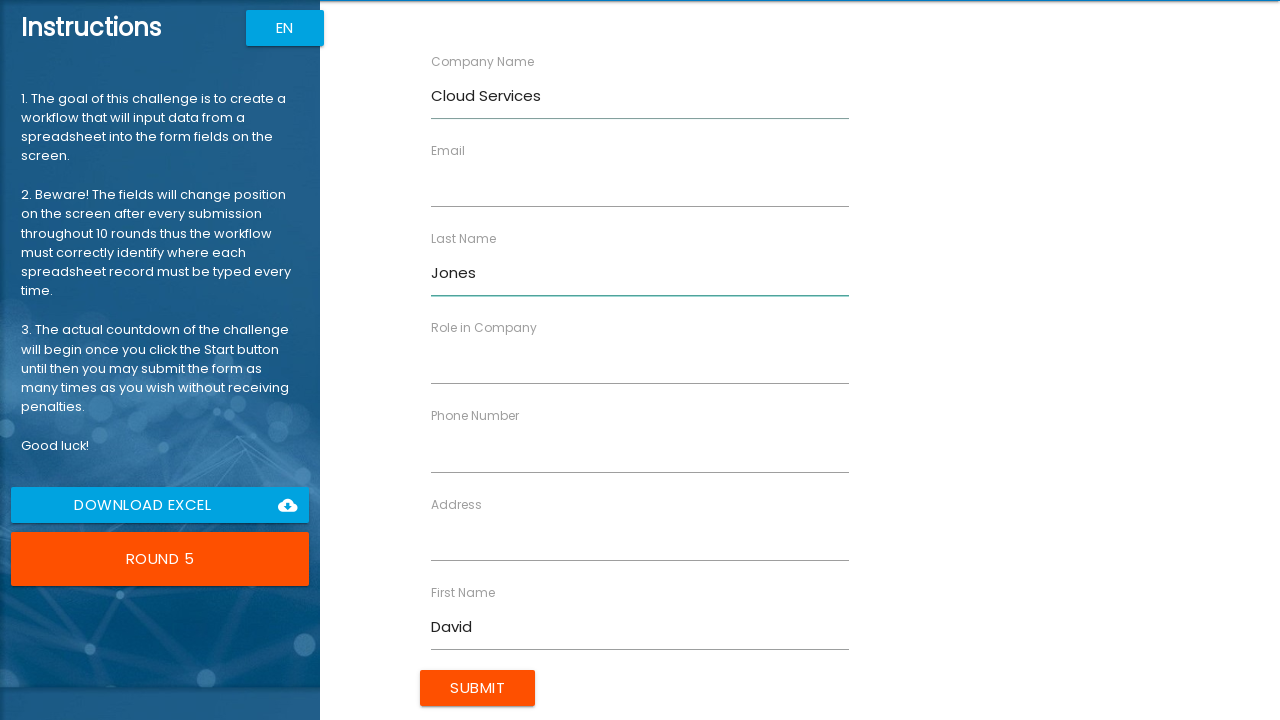

Filled Role in Company with 'Director' on //*[contains(text(),'Role in Company')]//following-sibling::input
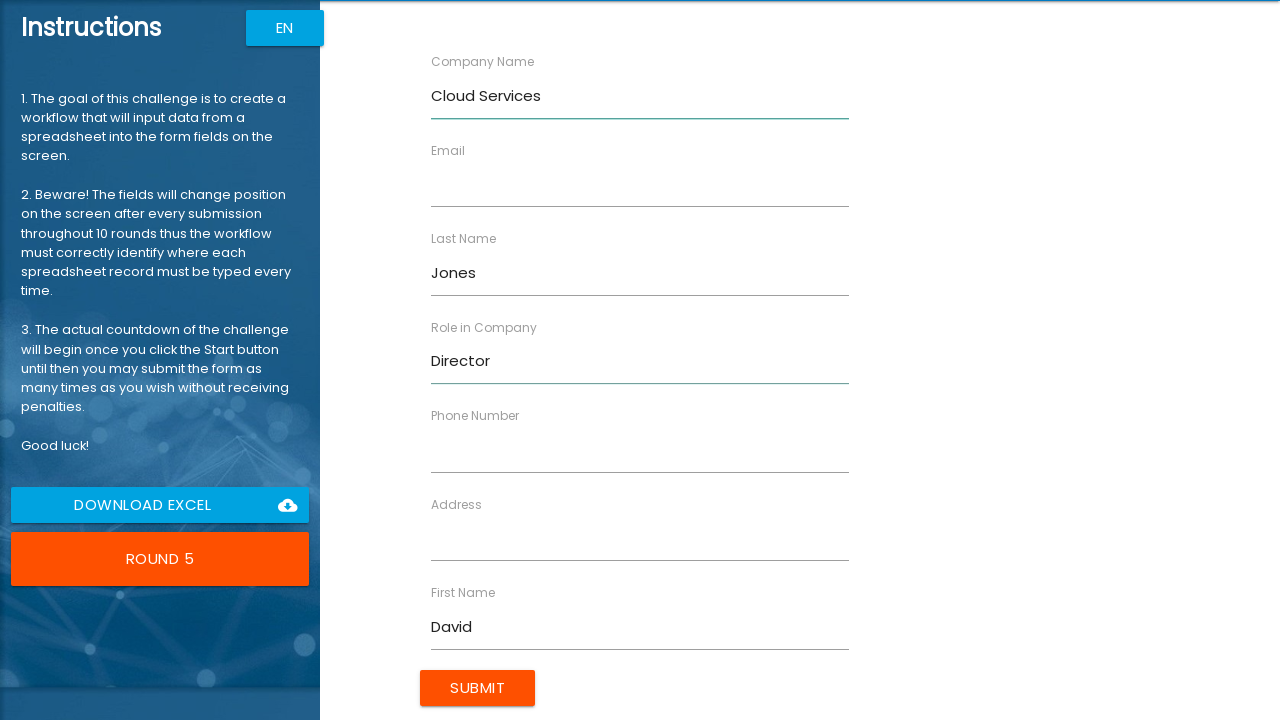

Filled Address with '654 Maple Dr' on //*[contains(text(),'Address')]//following-sibling::input
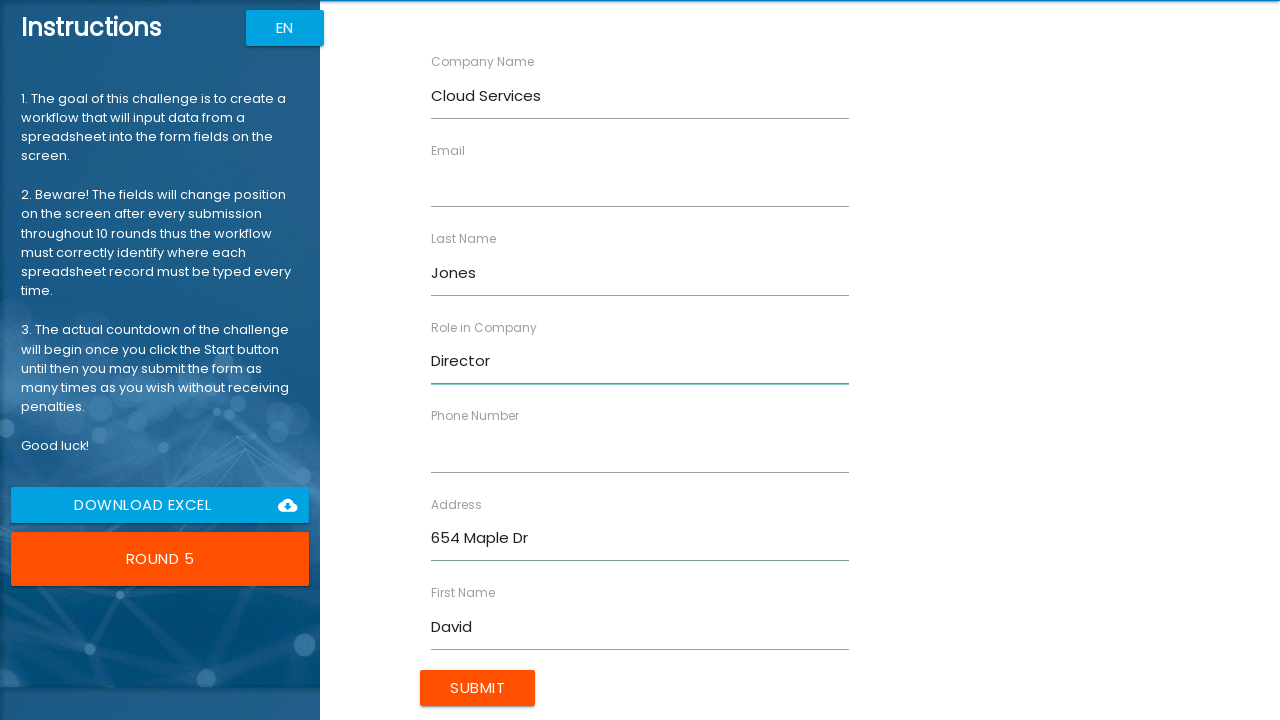

Filled Email with 'david.jones@example.com' on //*[contains(text(),'Email')]//following-sibling::input
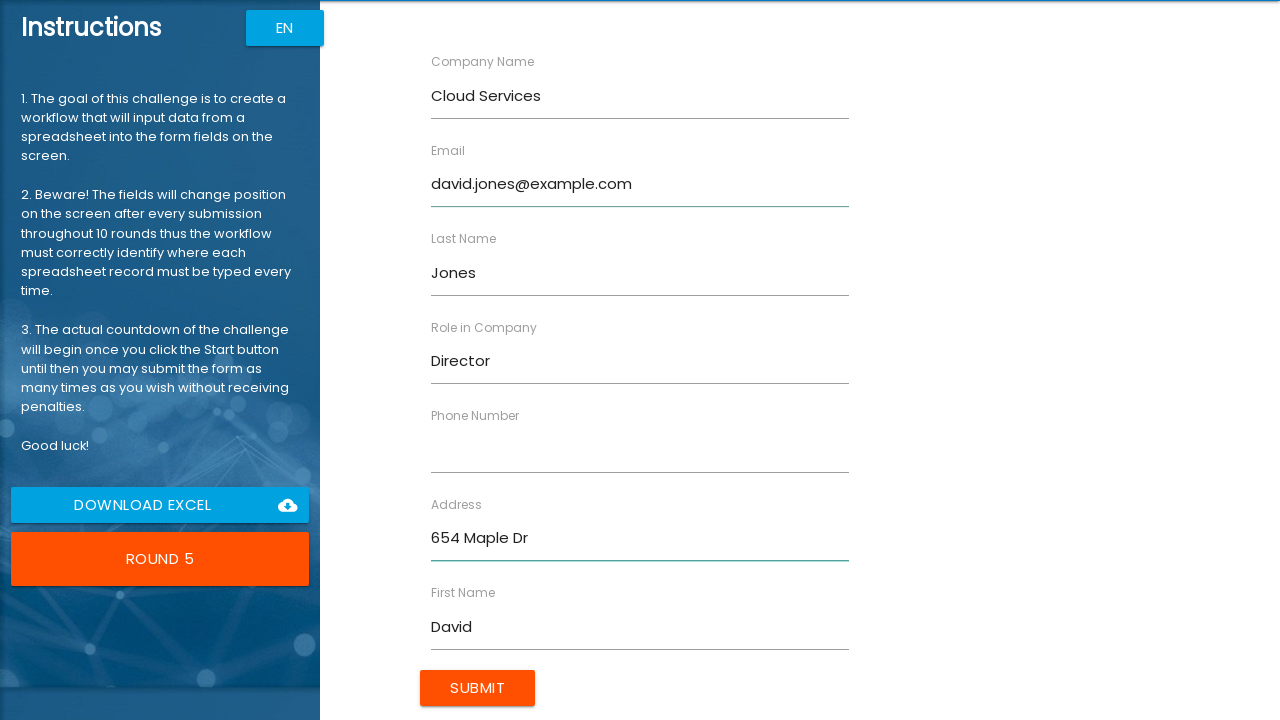

Filled Phone Number with '5555678901' on //*[contains(text(),'Phone Number')]//following-sibling::input
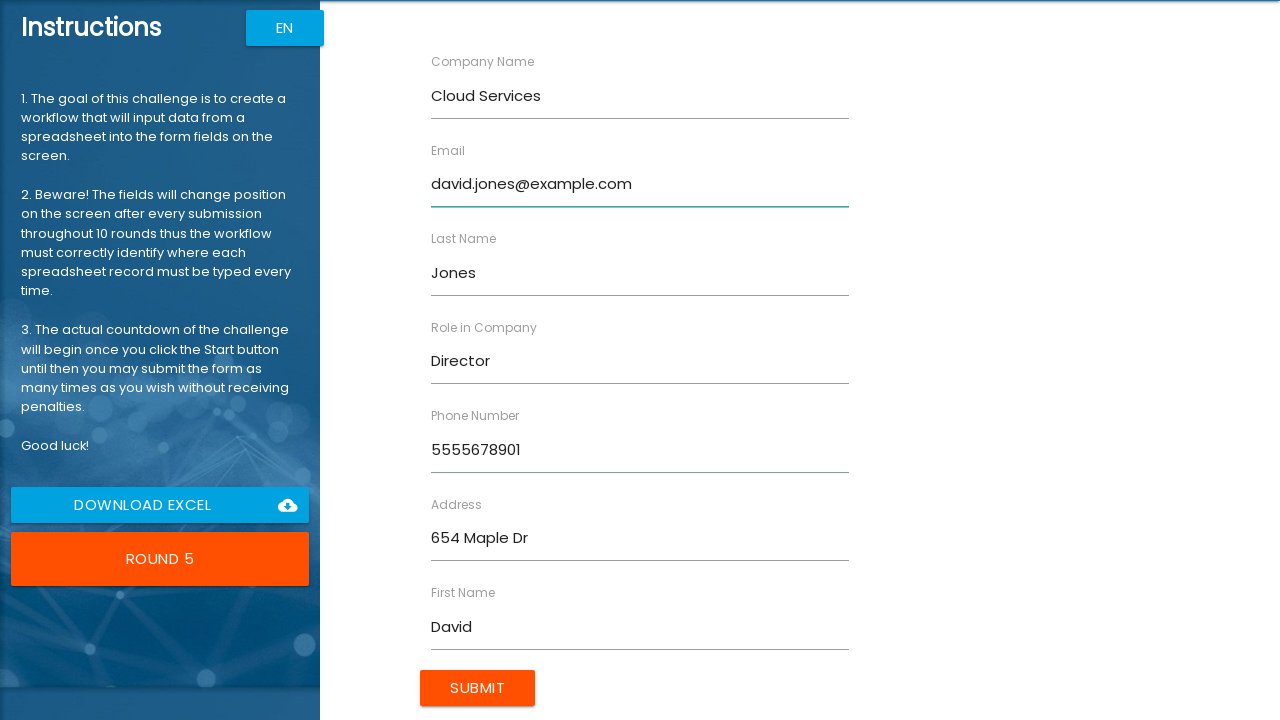

Clicked Submit button to submit form (Round 5/10) at (478, 688) on input[type='submit']
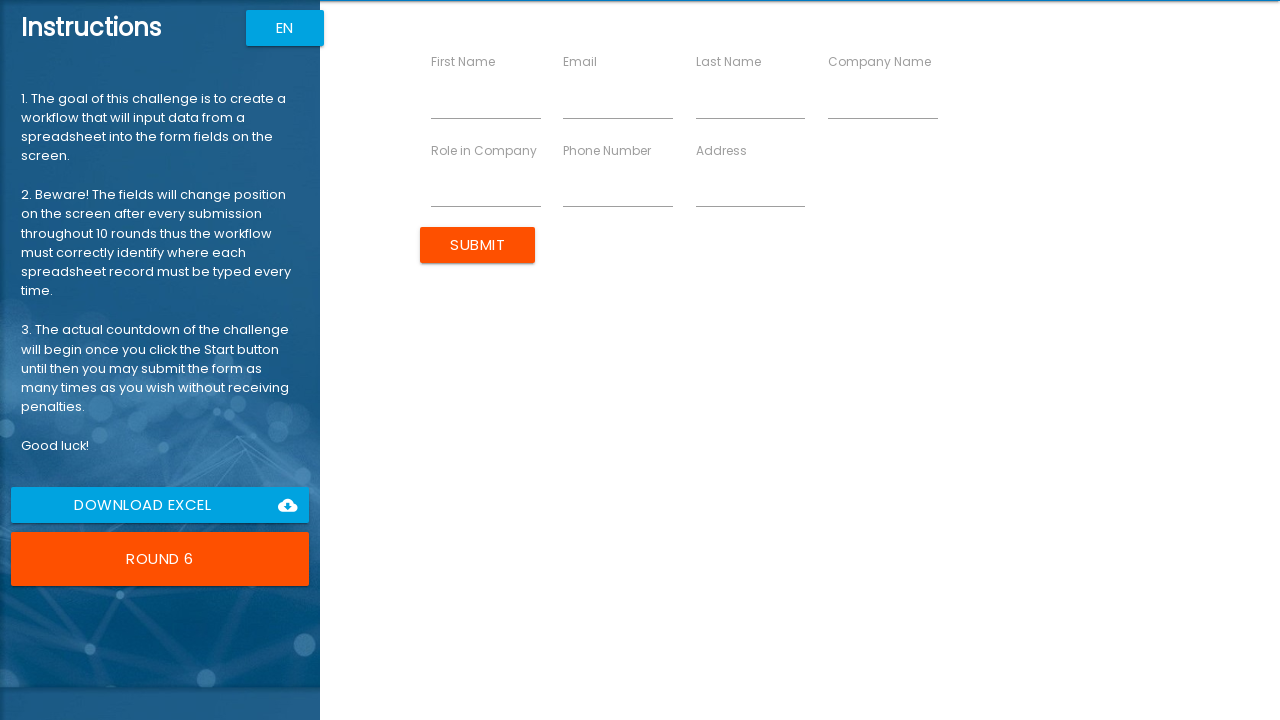

Filled First Name with 'Jessica' (Round 6/10) on //*[contains(text(),'First Name')]//following-sibling::input
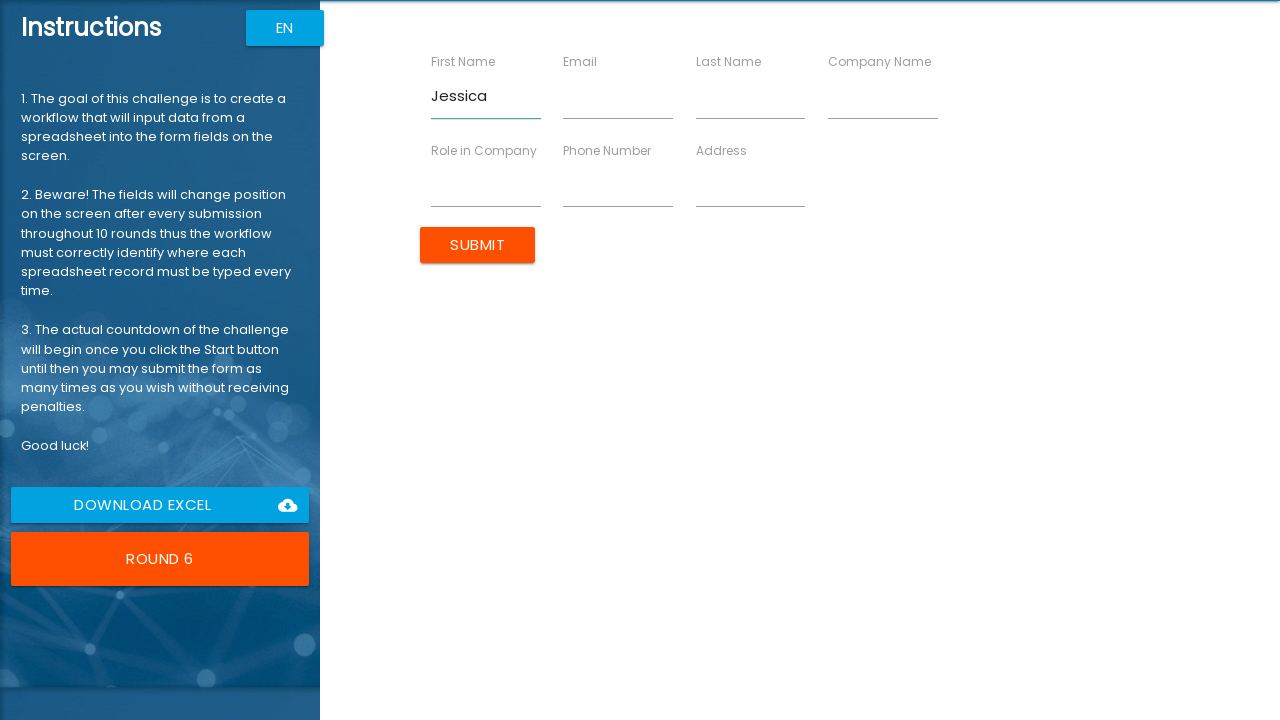

Filled Last Name with 'Garcia' on //*[contains(text(),'Last Name')]//following-sibling::input
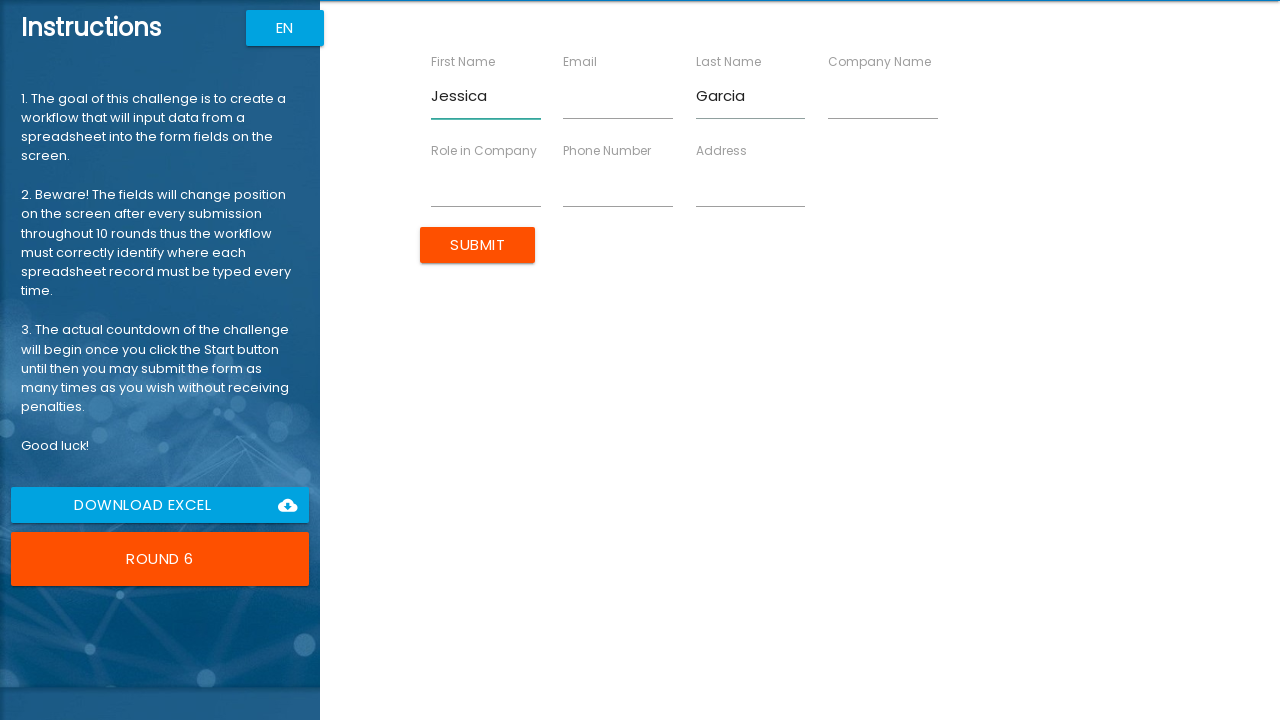

Filled Company Name with 'Web Works' on //*[contains(text(),'Company Name')]//following-sibling::input
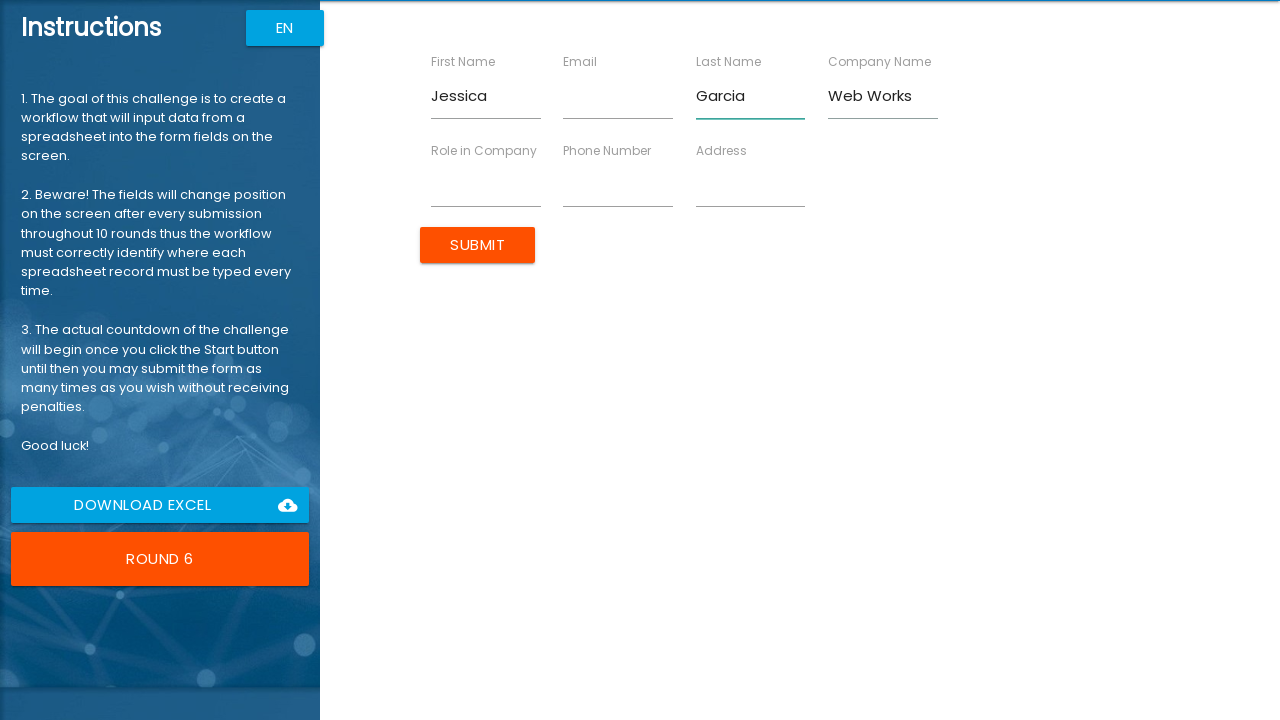

Filled Role in Company with 'Designer' on //*[contains(text(),'Role in Company')]//following-sibling::input
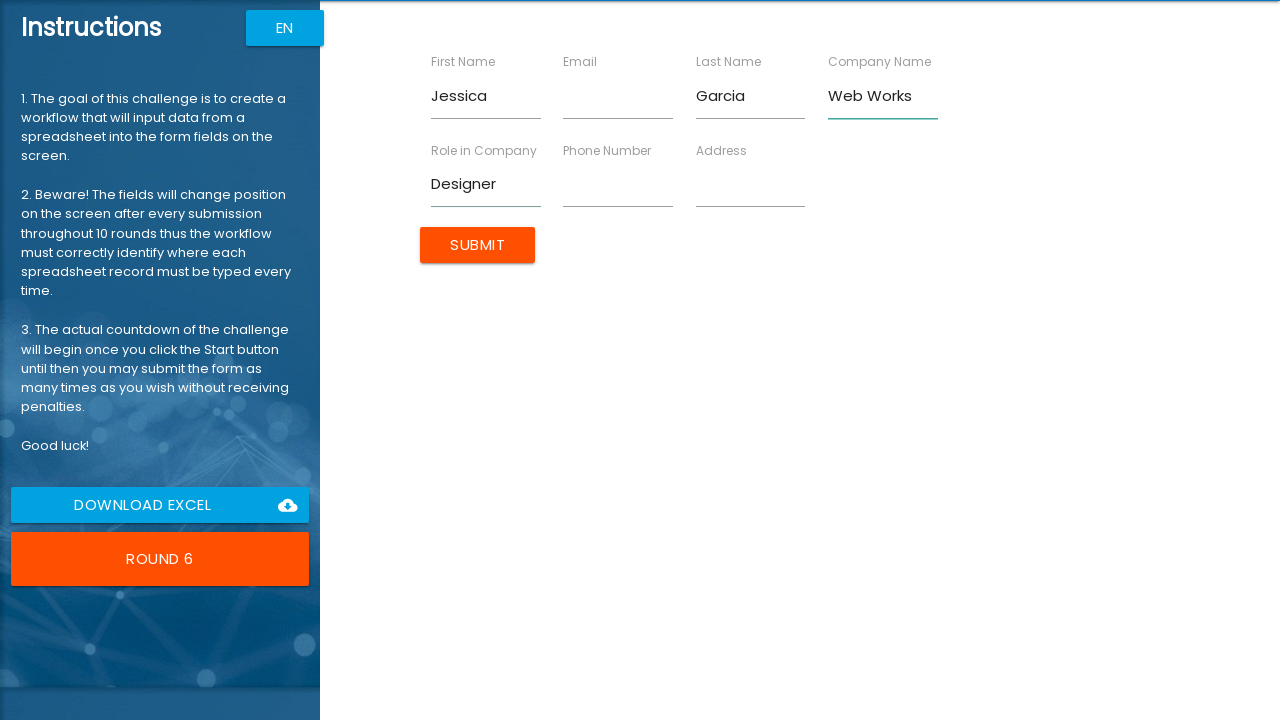

Filled Address with '987 Cedar Ln' on //*[contains(text(),'Address')]//following-sibling::input
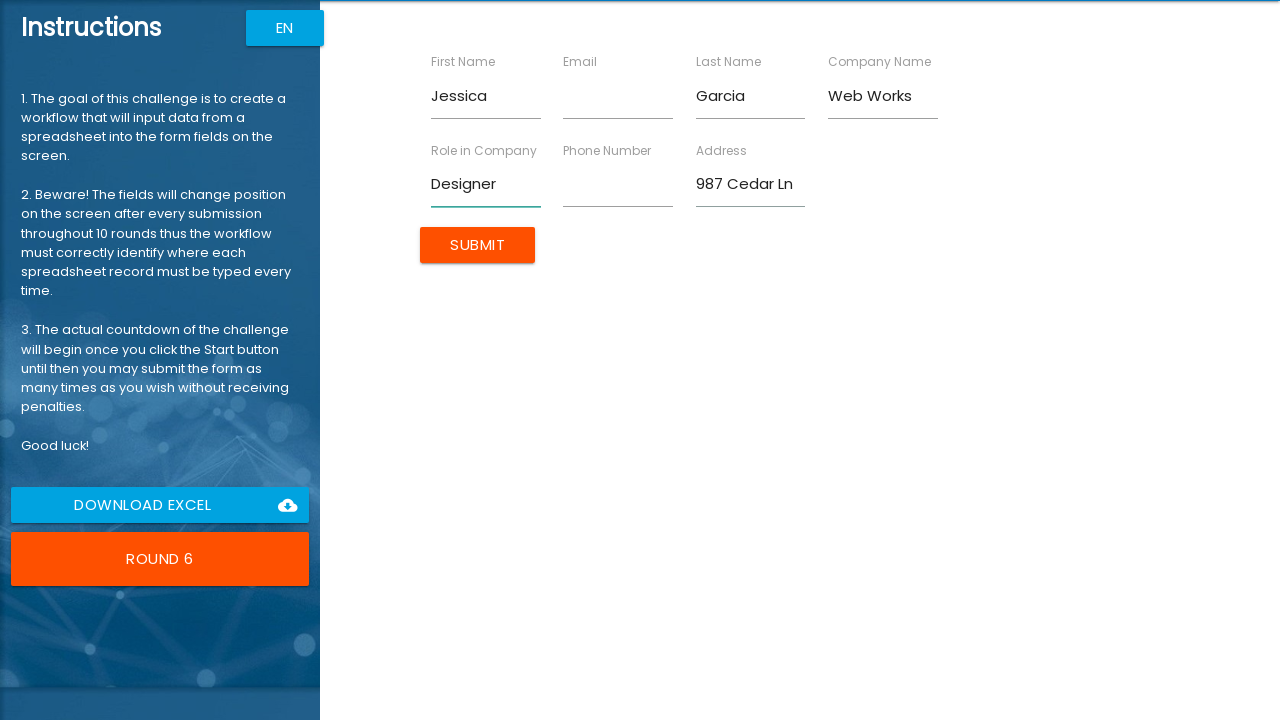

Filled Email with 'j.garcia@example.com' on //*[contains(text(),'Email')]//following-sibling::input
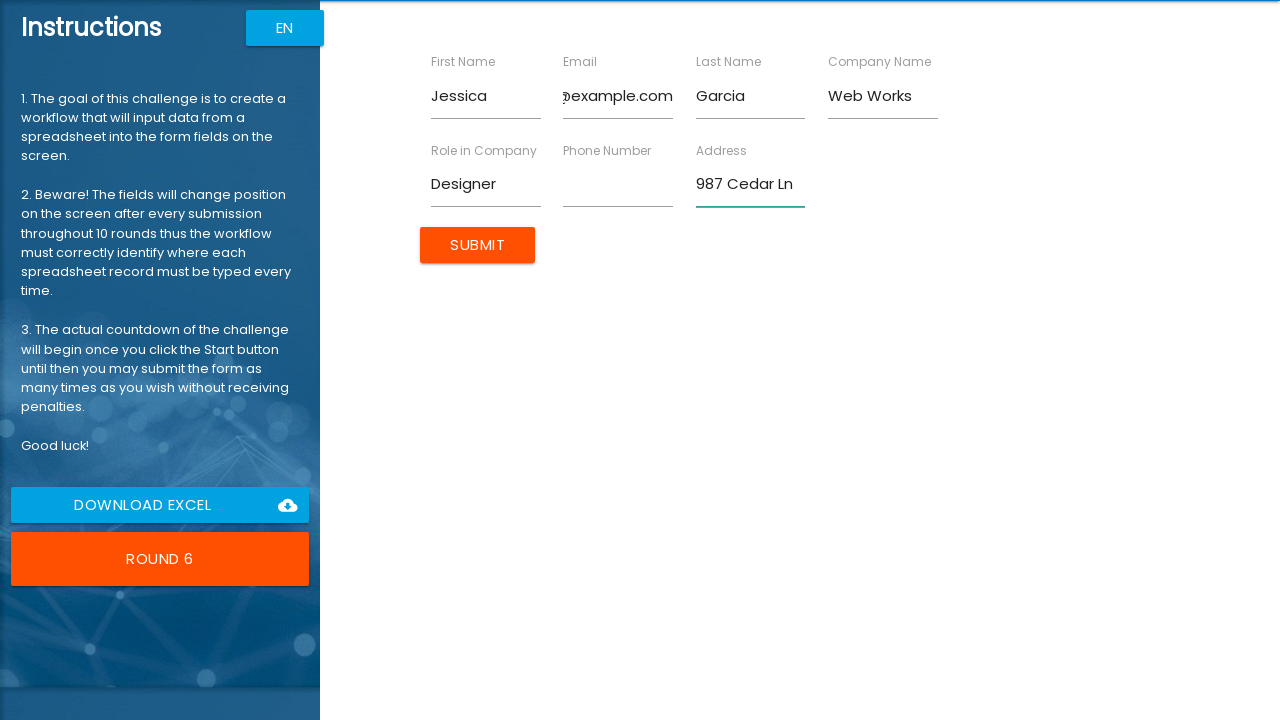

Filled Phone Number with '5556789012' on //*[contains(text(),'Phone Number')]//following-sibling::input
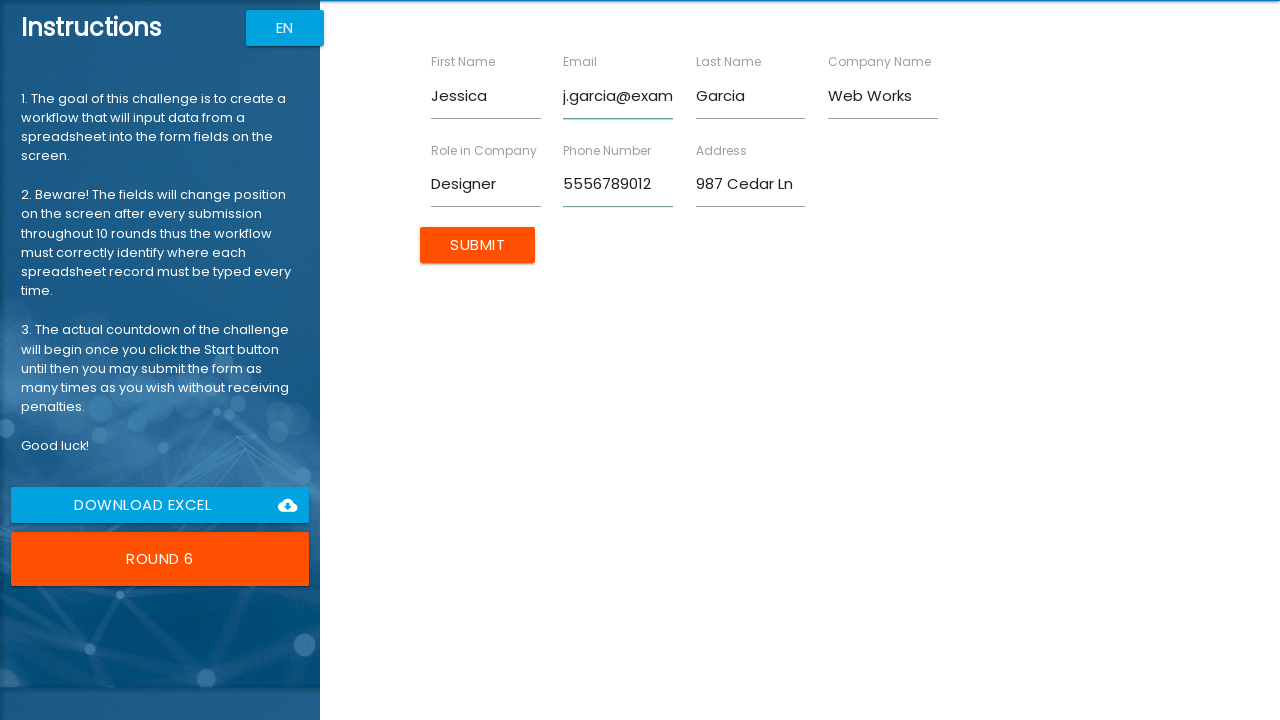

Clicked Submit button to submit form (Round 6/10) at (478, 245) on input[type='submit']
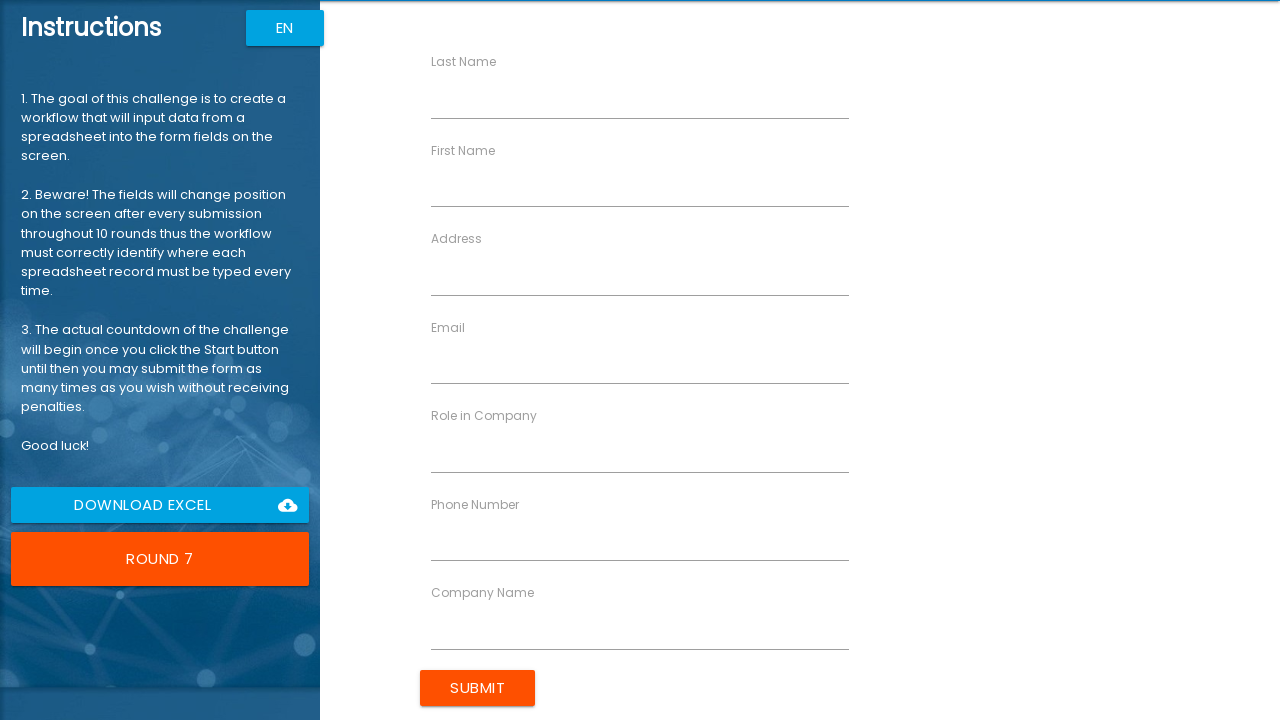

Filled First Name with 'Robert' (Round 7/10) on //*[contains(text(),'First Name')]//following-sibling::input
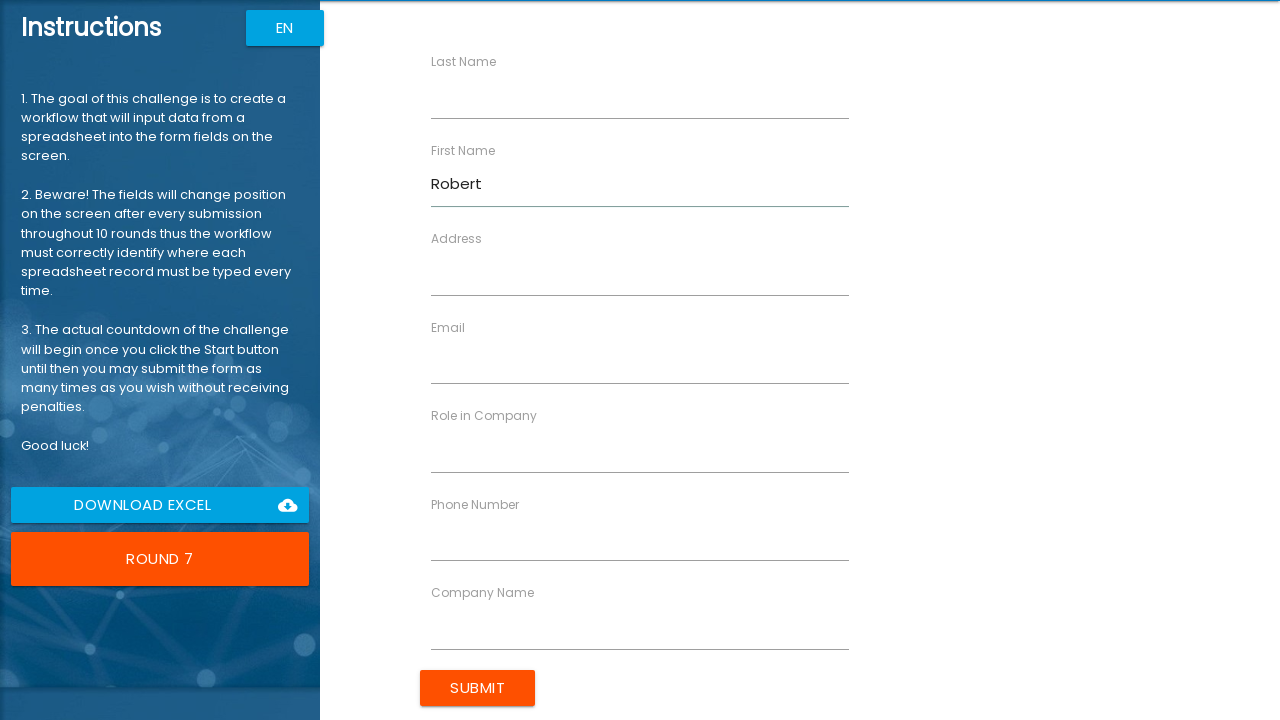

Filled Last Name with 'Miller' on //*[contains(text(),'Last Name')]//following-sibling::input
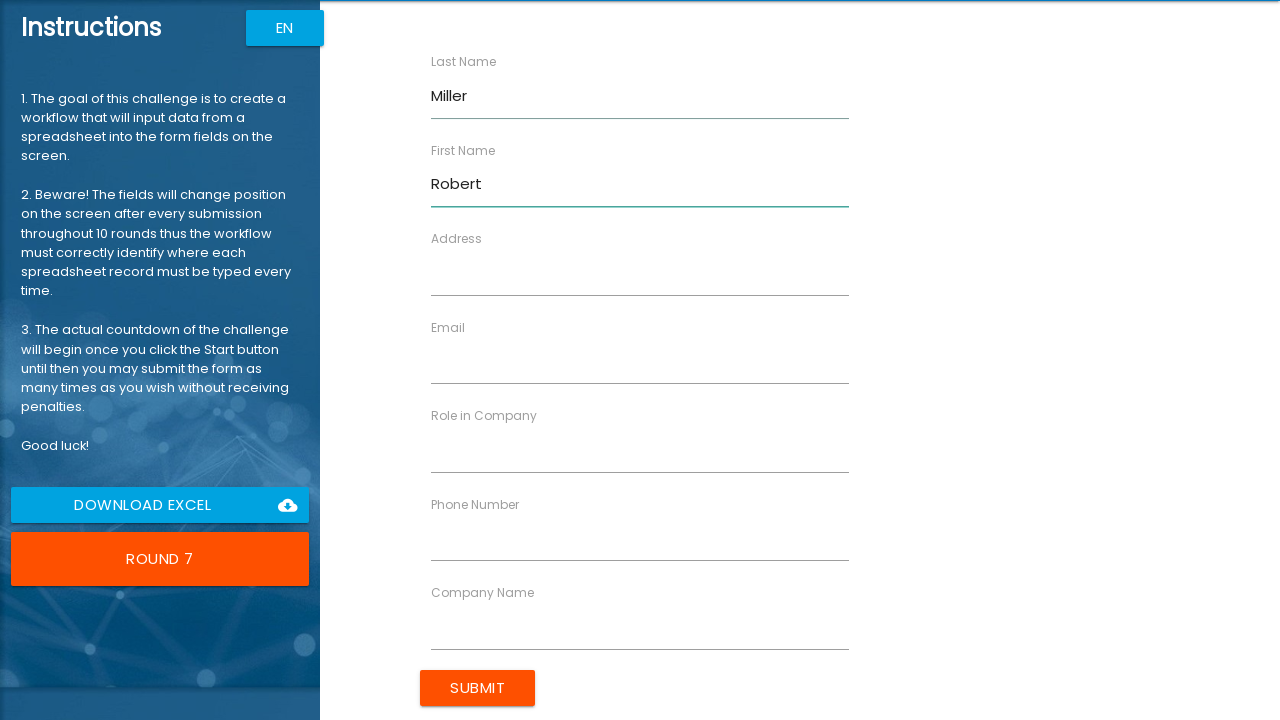

Filled Company Name with 'Smart Tech' on //*[contains(text(),'Company Name')]//following-sibling::input
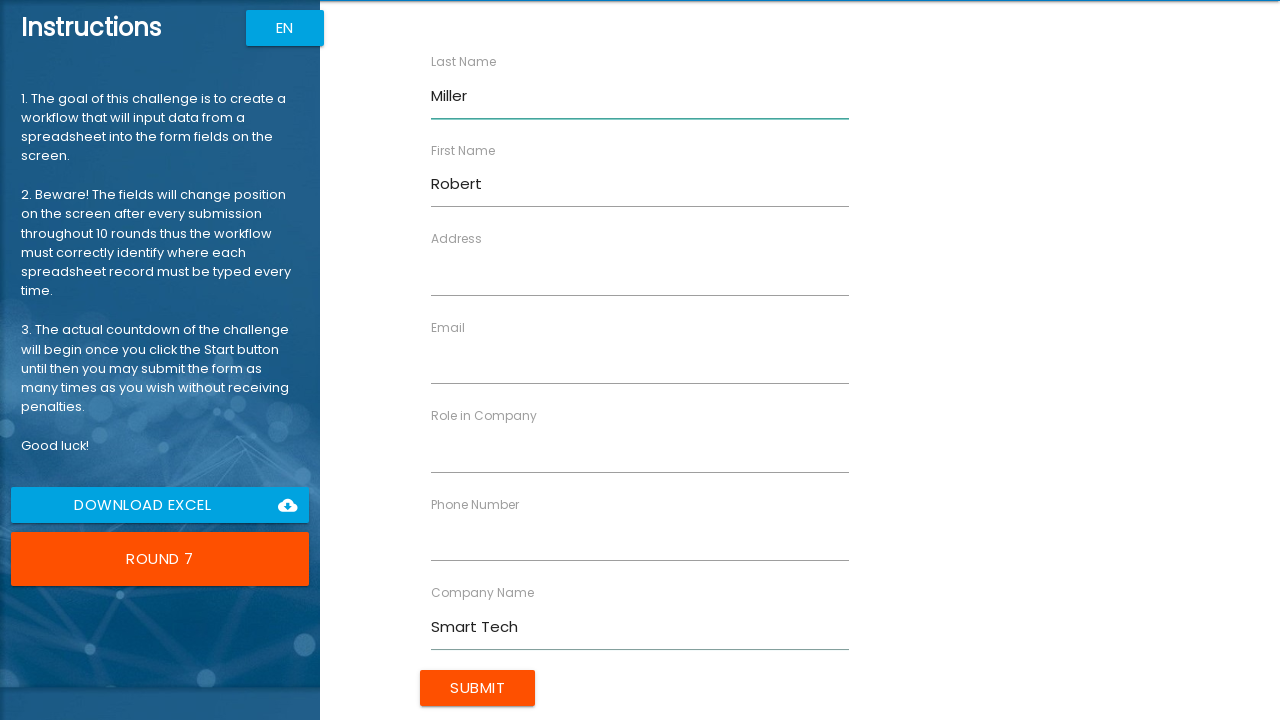

Filled Role in Company with 'Consultant' on //*[contains(text(),'Role in Company')]//following-sibling::input
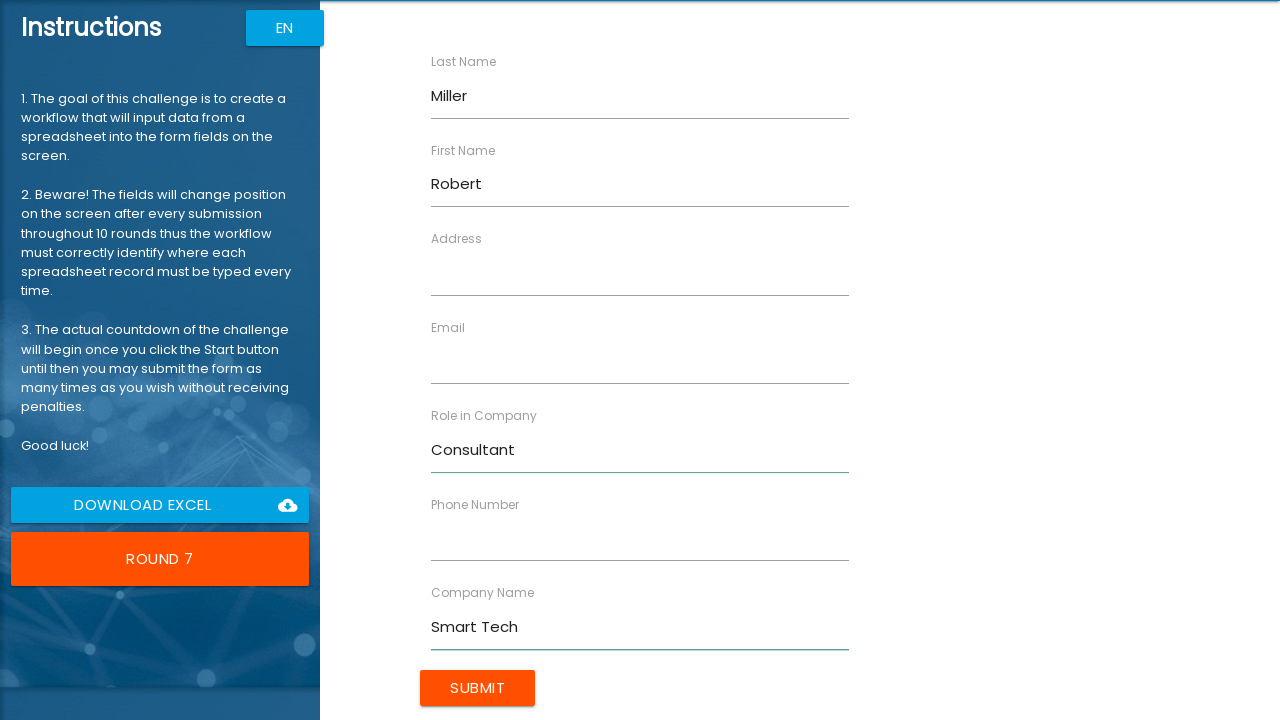

Filled Address with '147 Birch Blvd' on //*[contains(text(),'Address')]//following-sibling::input
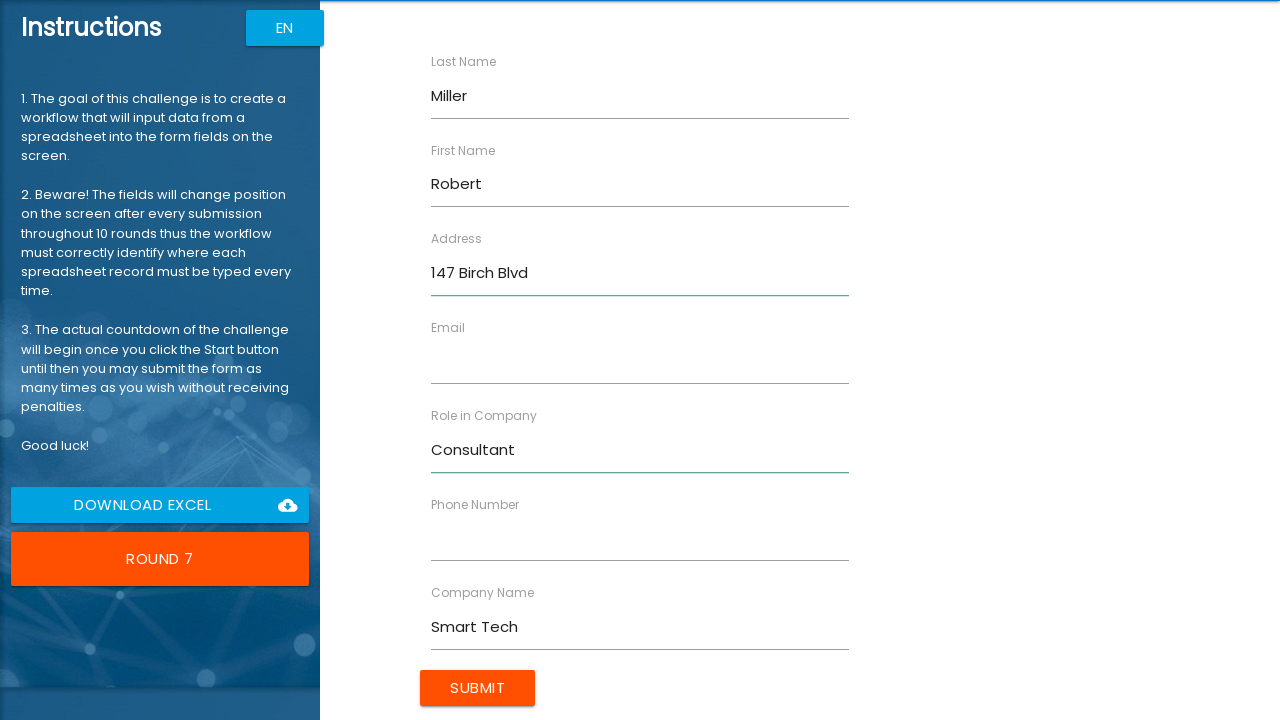

Filled Email with 'r.miller@example.com' on //*[contains(text(),'Email')]//following-sibling::input
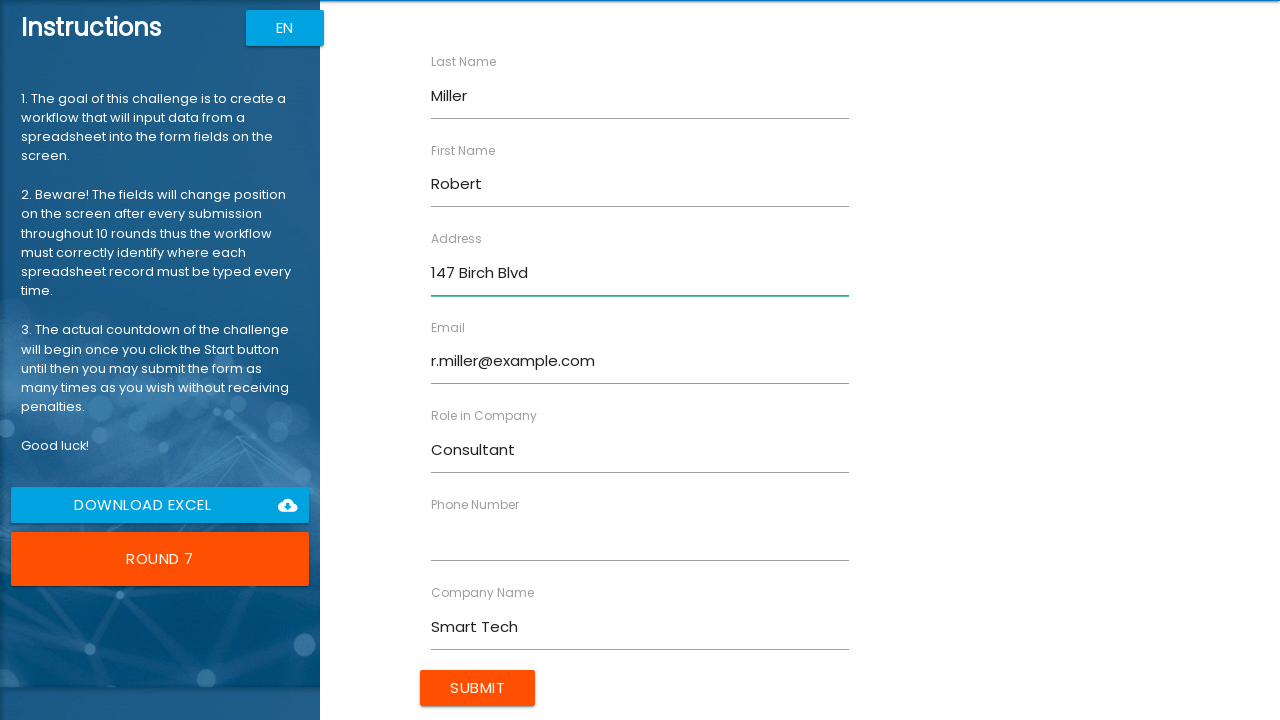

Filled Phone Number with '5557890123' on //*[contains(text(),'Phone Number')]//following-sibling::input
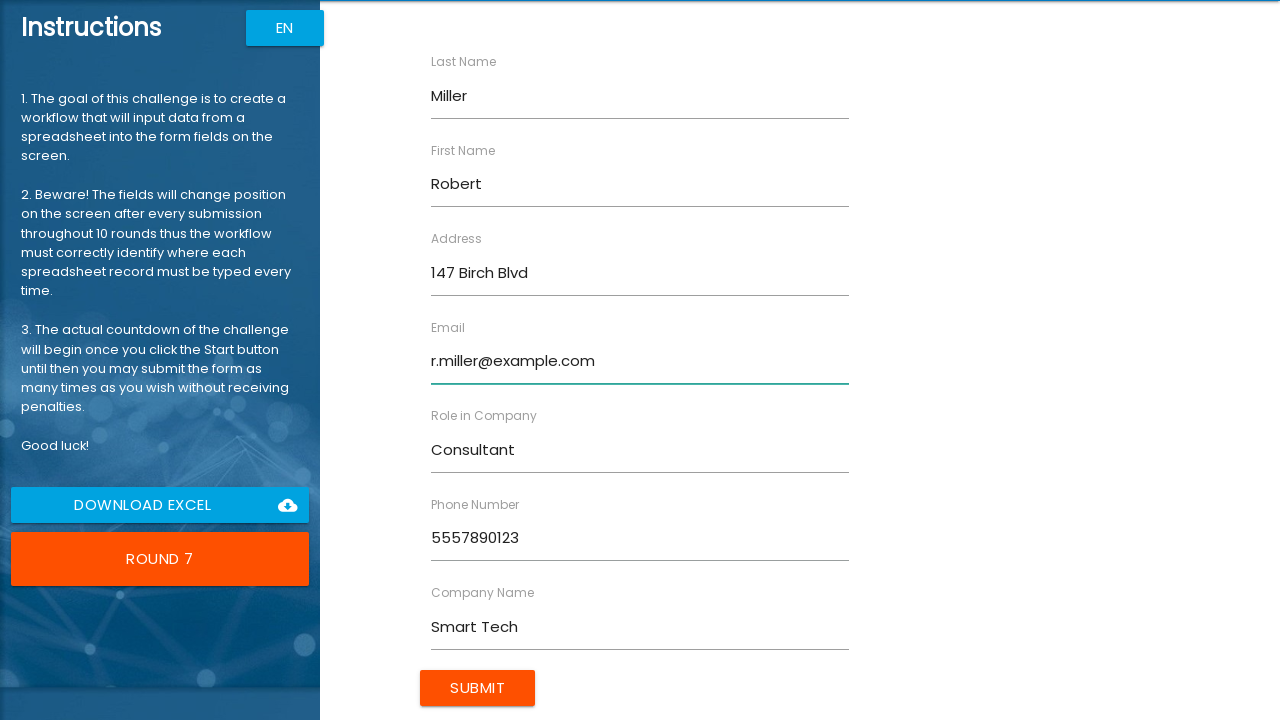

Clicked Submit button to submit form (Round 7/10) at (478, 688) on input[type='submit']
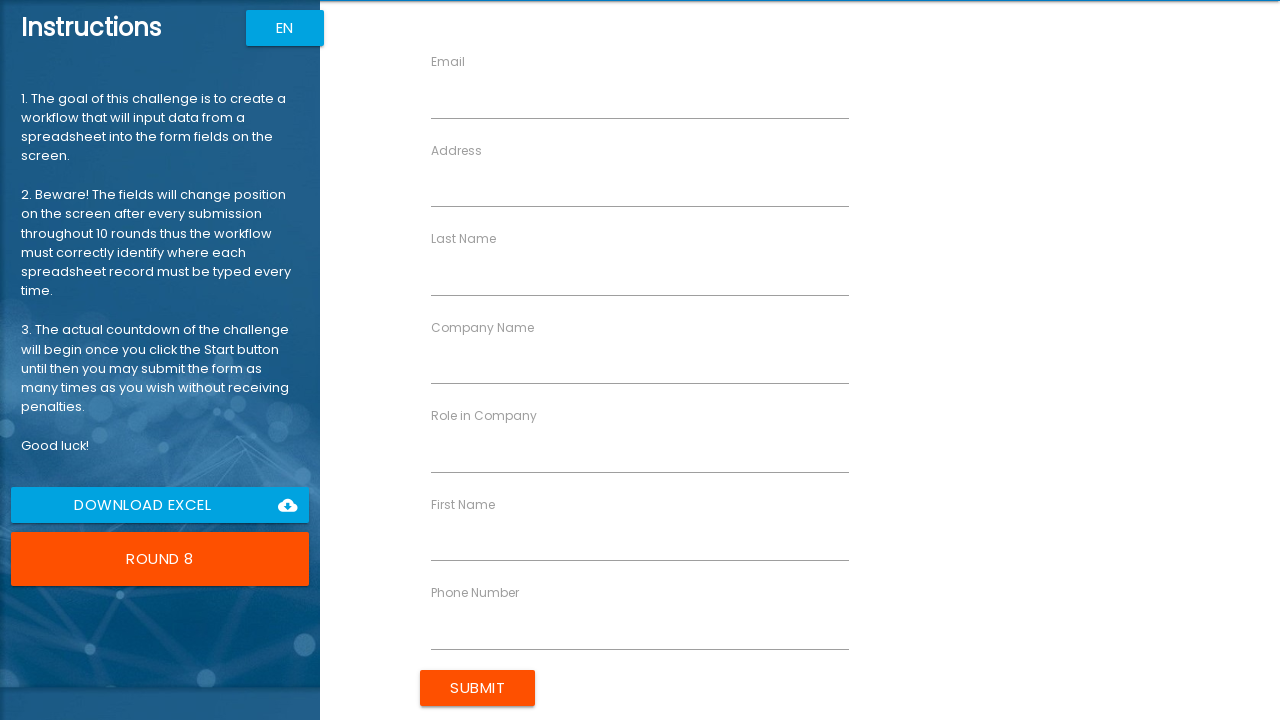

Filled First Name with 'Amanda' (Round 8/10) on //*[contains(text(),'First Name')]//following-sibling::input
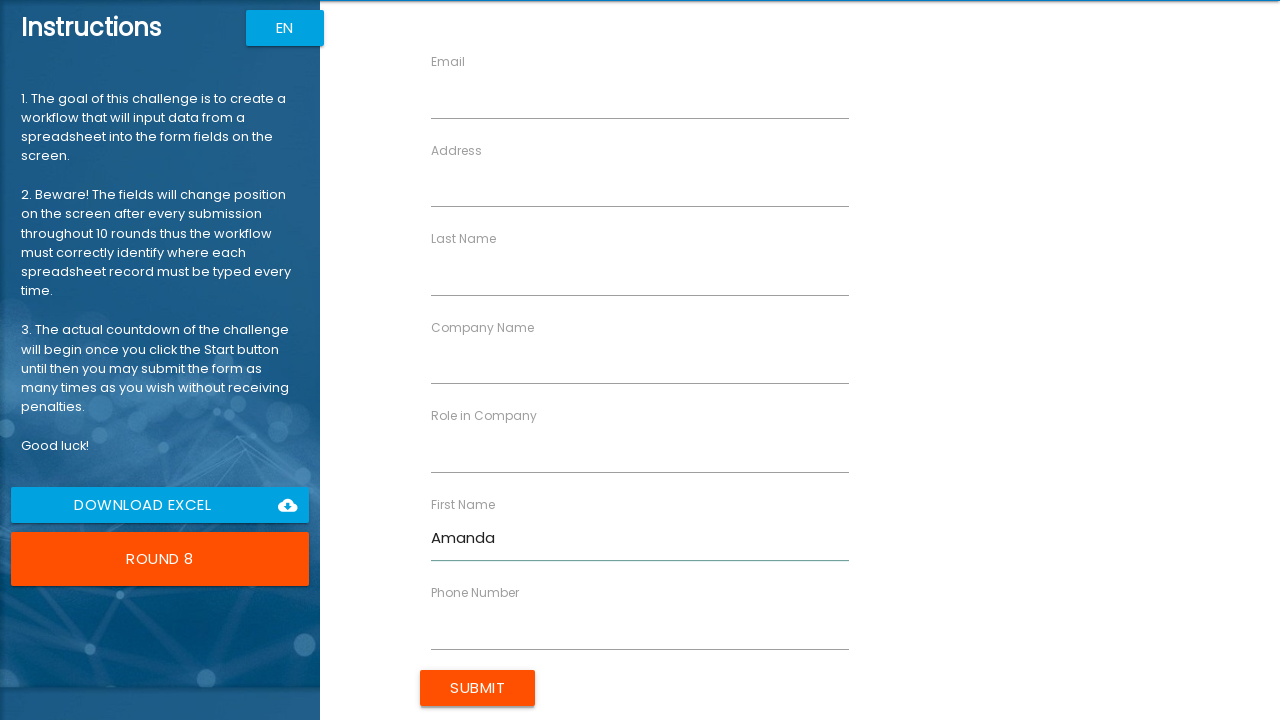

Filled Last Name with 'Davis' on //*[contains(text(),'Last Name')]//following-sibling::input
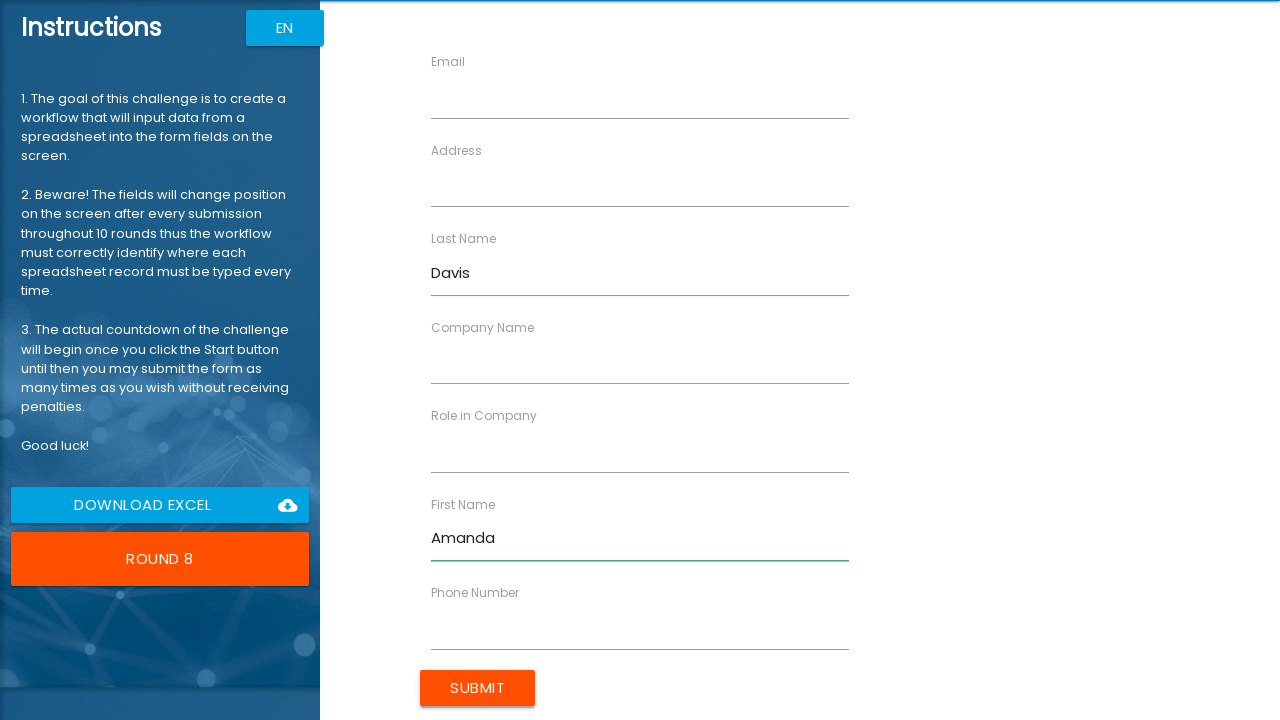

Filled Company Name with 'Innovation Labs' on //*[contains(text(),'Company Name')]//following-sibling::input
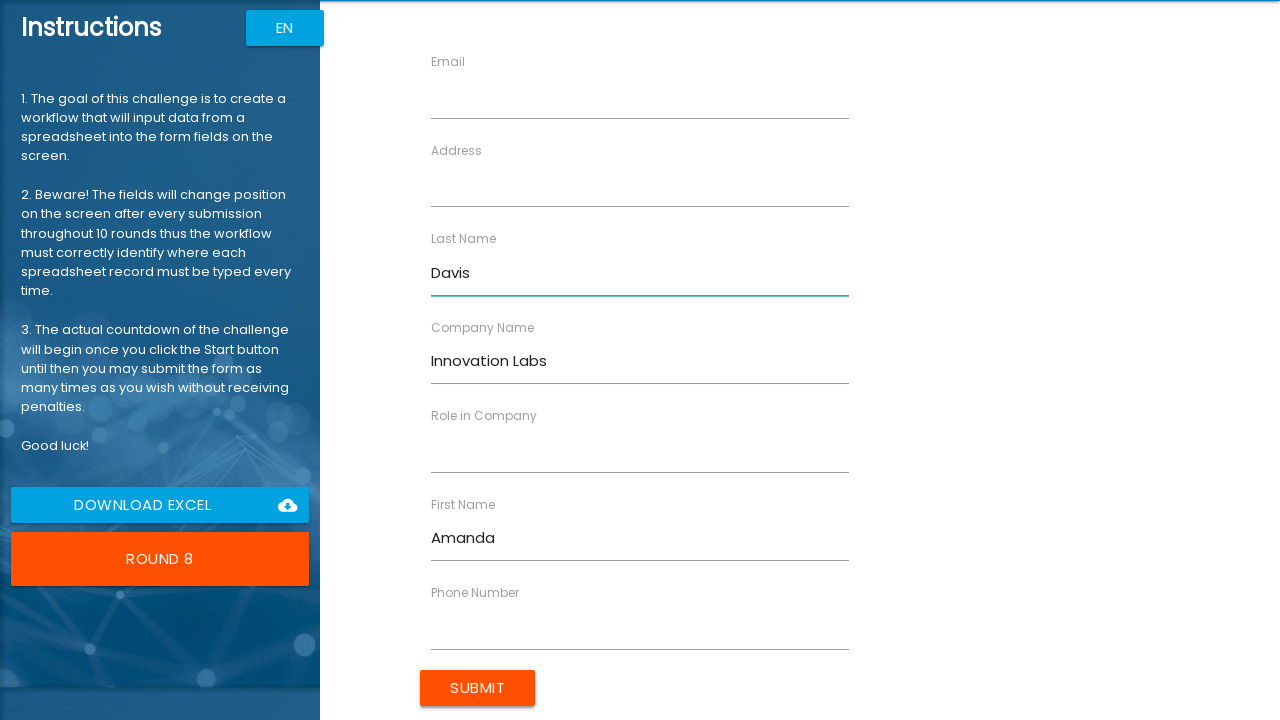

Filled Role in Company with 'Specialist' on //*[contains(text(),'Role in Company')]//following-sibling::input
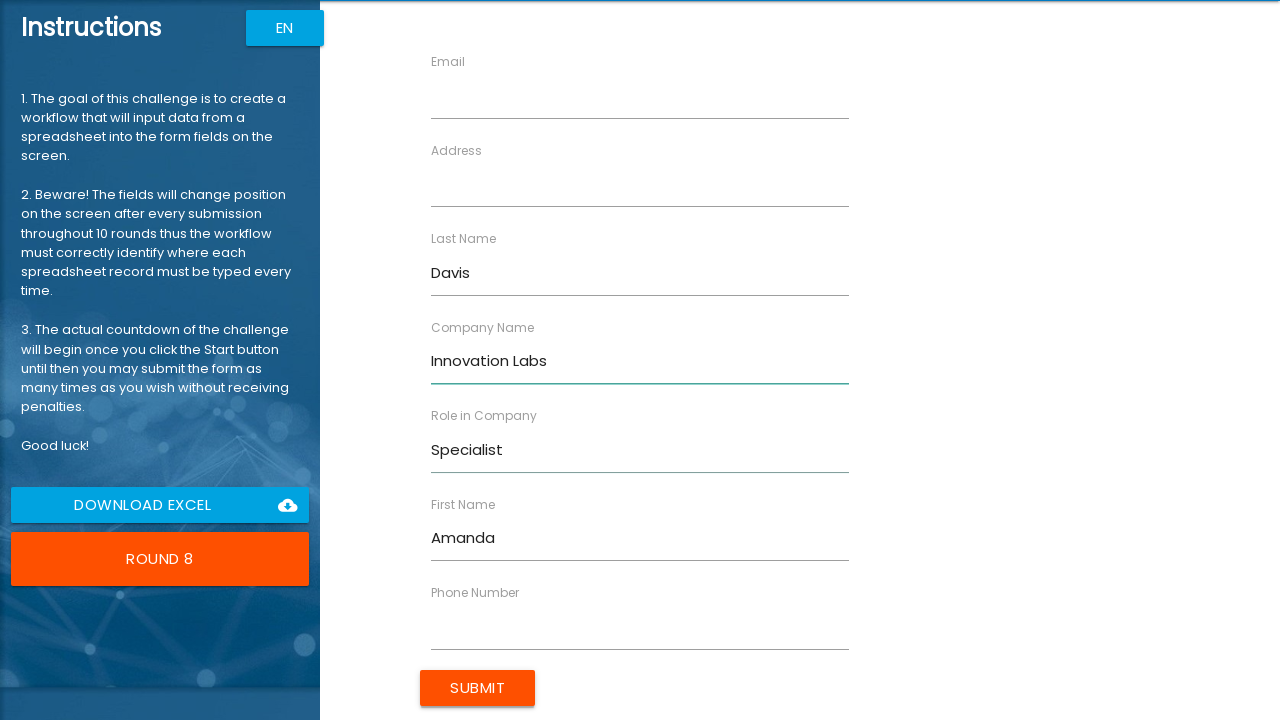

Filled Address with '258 Walnut Way' on //*[contains(text(),'Address')]//following-sibling::input
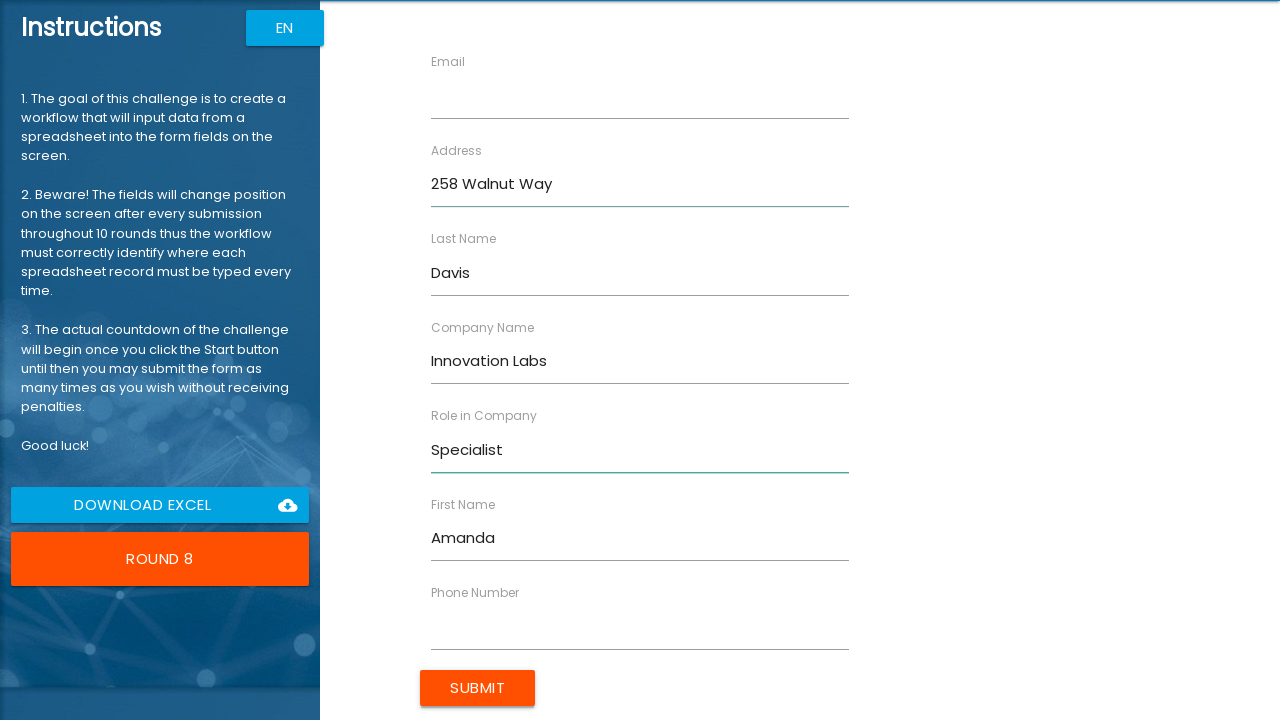

Filled Email with 'amanda.d@example.com' on //*[contains(text(),'Email')]//following-sibling::input
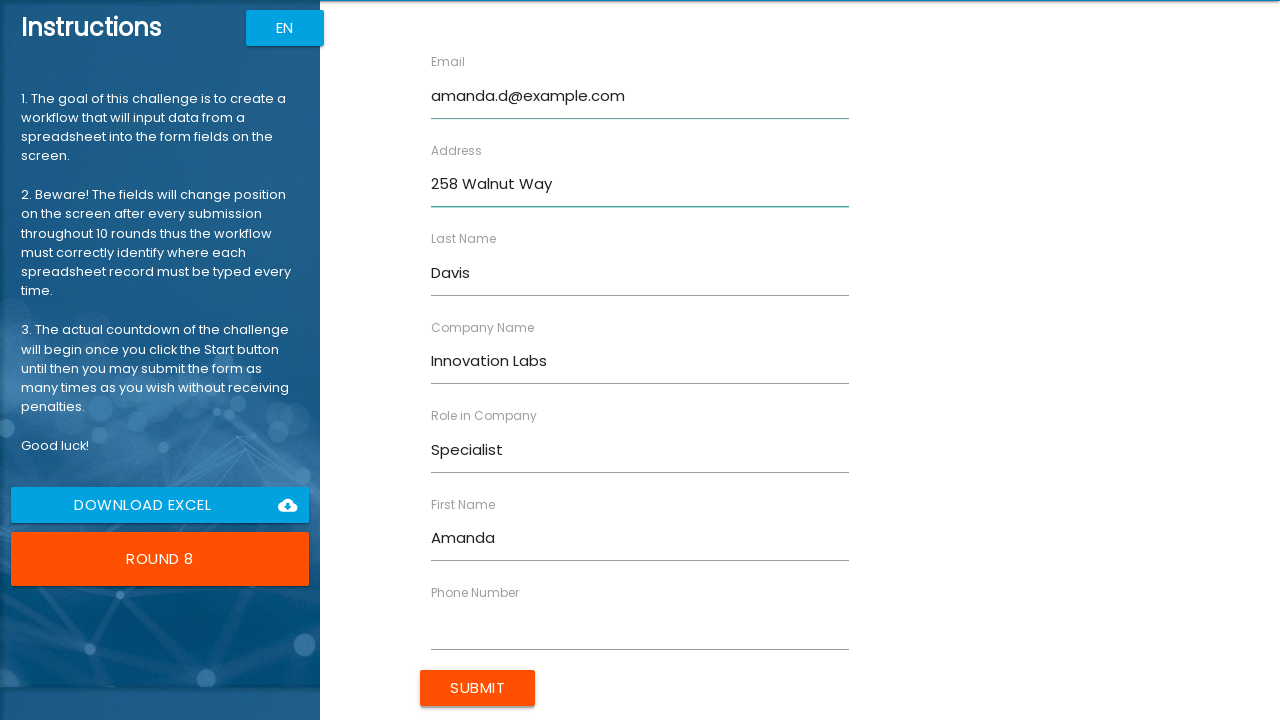

Filled Phone Number with '5558901234' on //*[contains(text(),'Phone Number')]//following-sibling::input
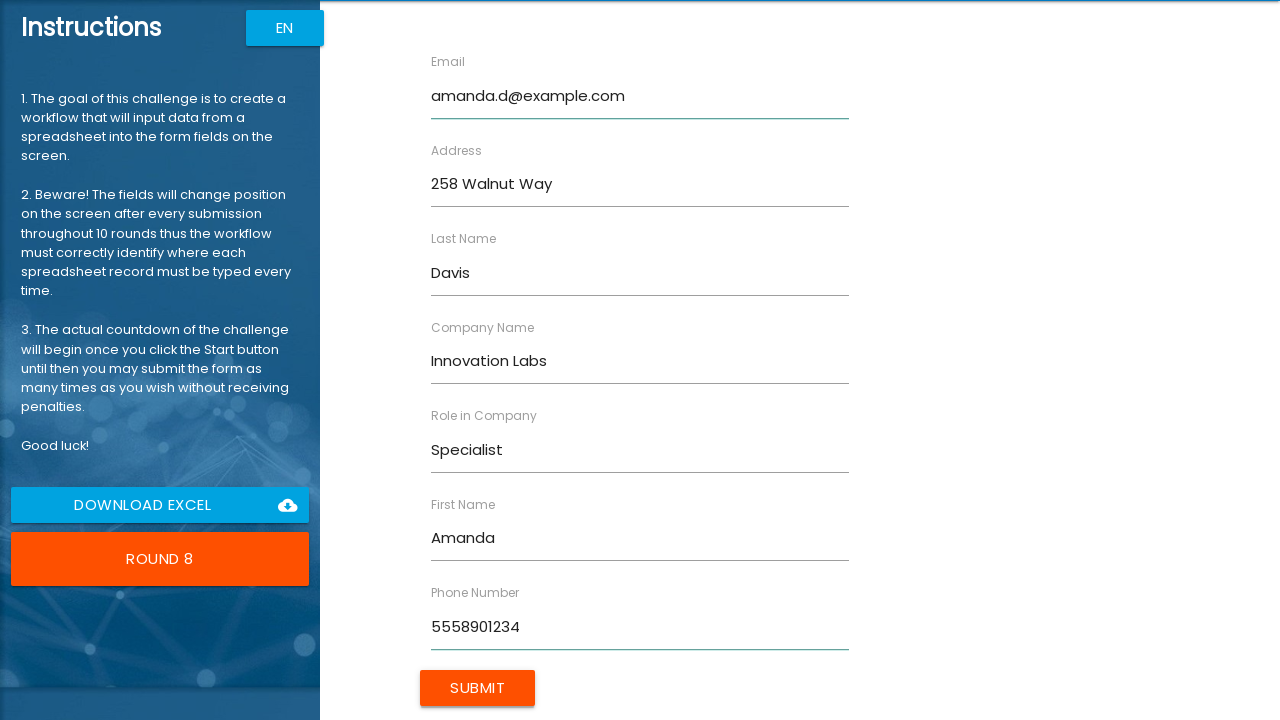

Clicked Submit button to submit form (Round 8/10) at (478, 688) on input[type='submit']
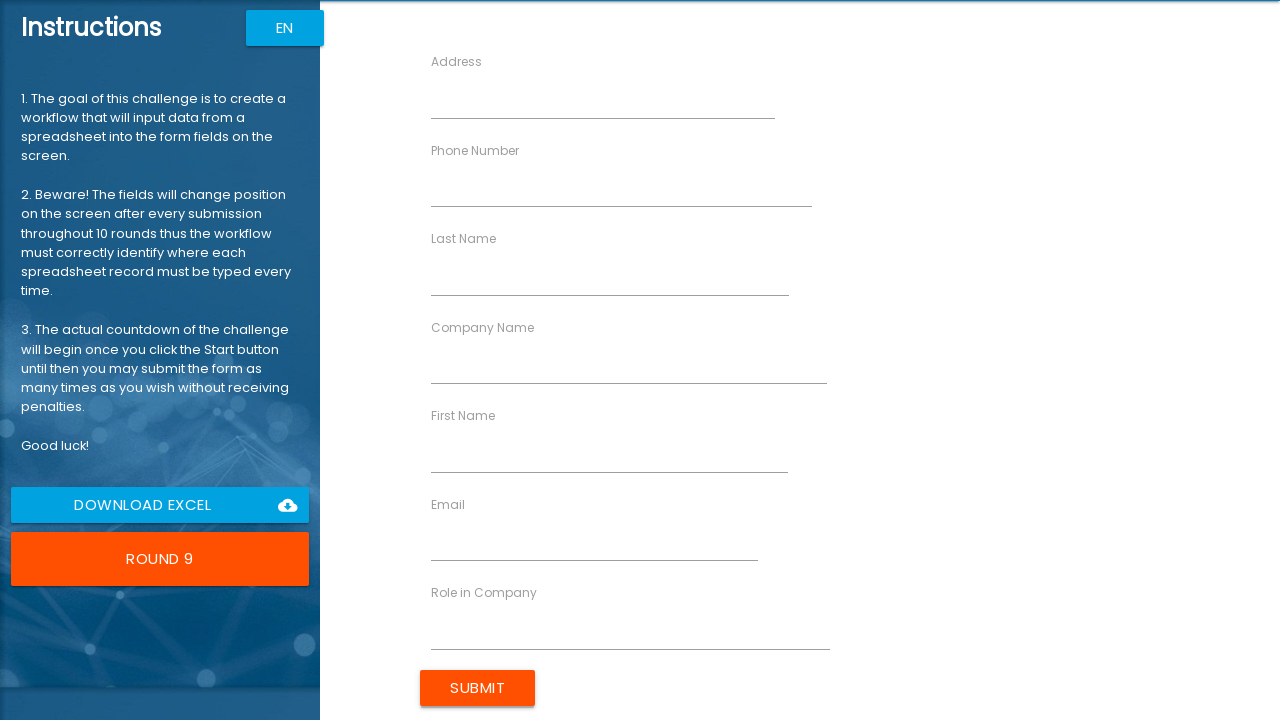

Filled First Name with 'Christopher' (Round 9/10) on //*[contains(text(),'First Name')]//following-sibling::input
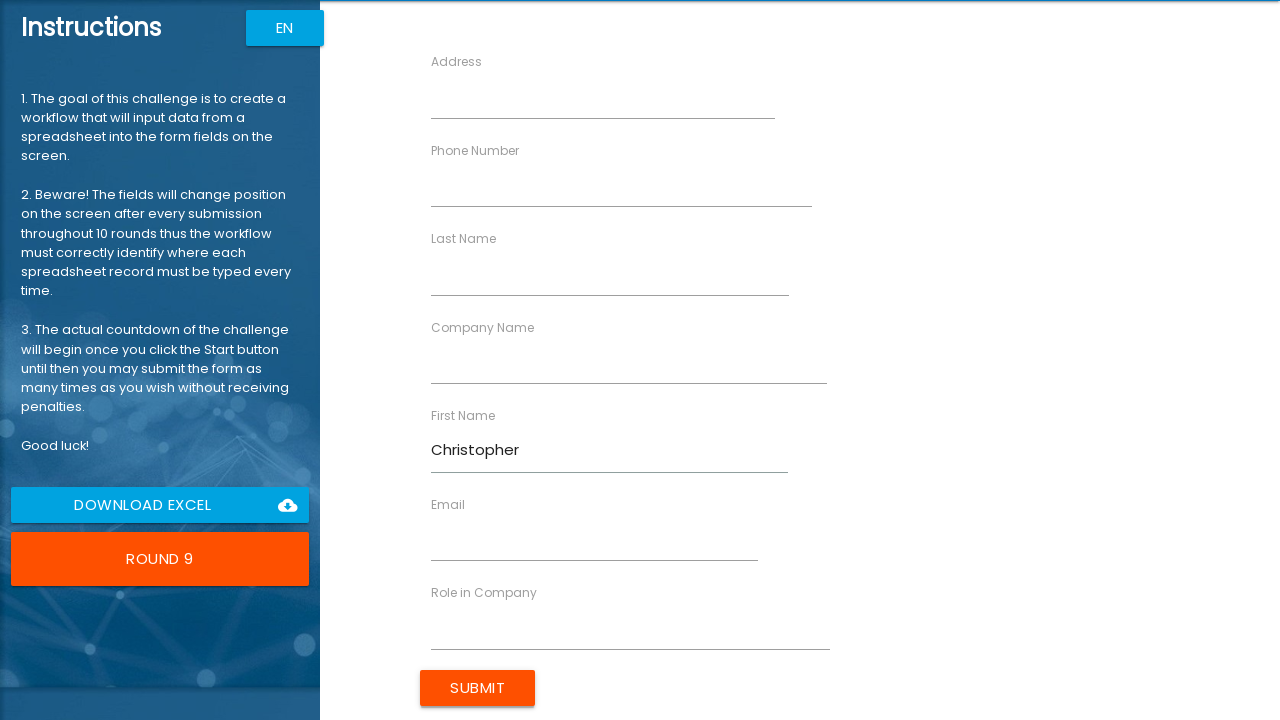

Filled Last Name with 'Martinez' on //*[contains(text(),'Last Name')]//following-sibling::input
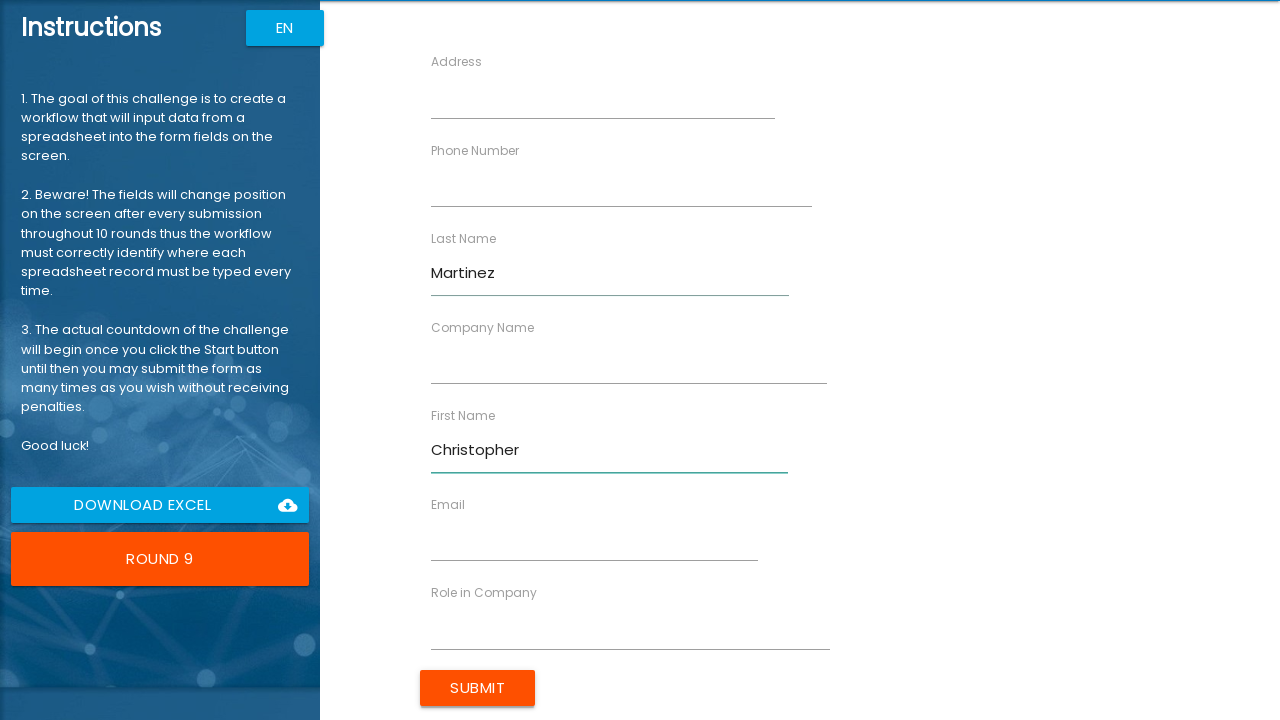

Filled Company Name with 'Digital Corp' on //*[contains(text(),'Company Name')]//following-sibling::input
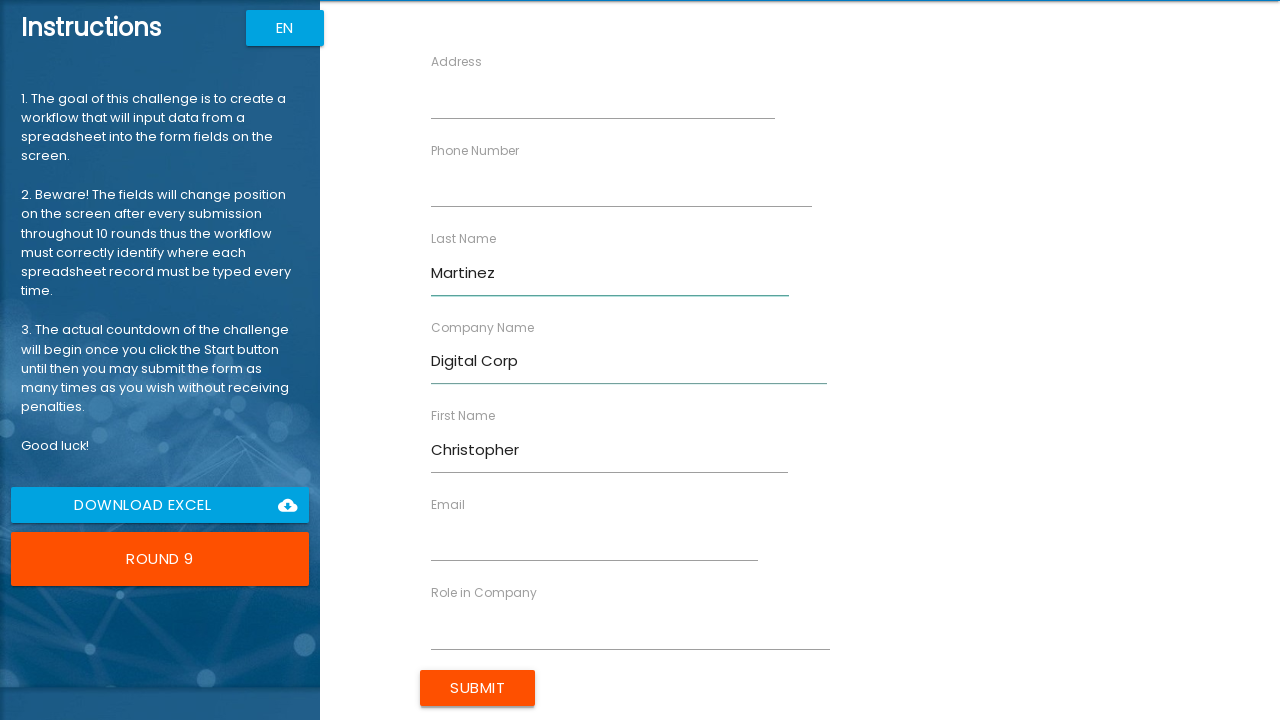

Filled Role in Company with 'Coordinator' on //*[contains(text(),'Role in Company')]//following-sibling::input
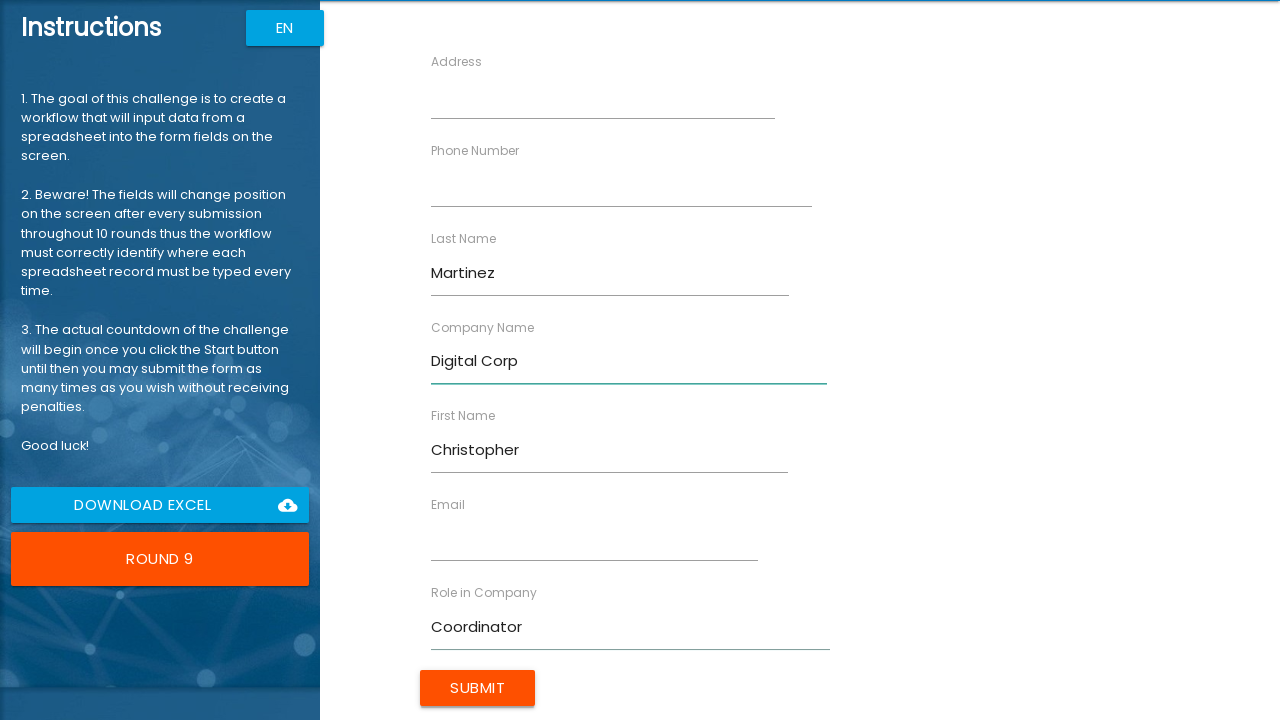

Filled Address with '369 Spruce St' on //*[contains(text(),'Address')]//following-sibling::input
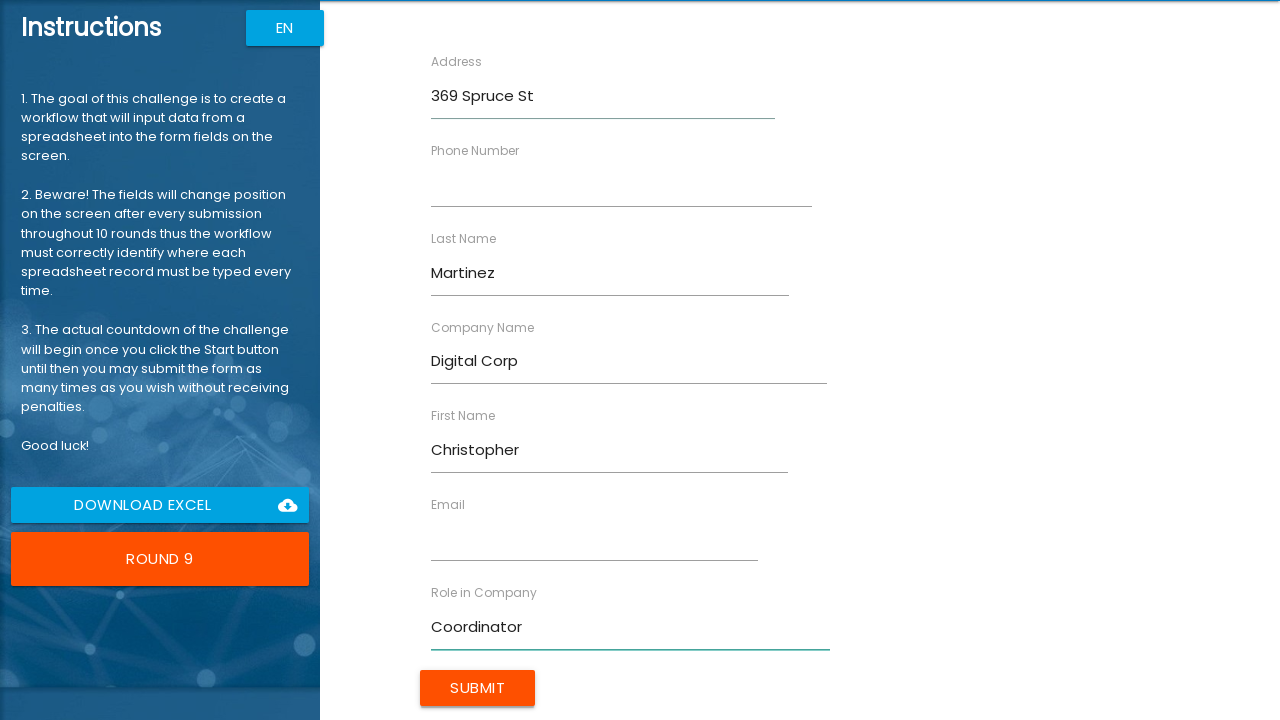

Filled Email with 'c.martinez@example.com' on //*[contains(text(),'Email')]//following-sibling::input
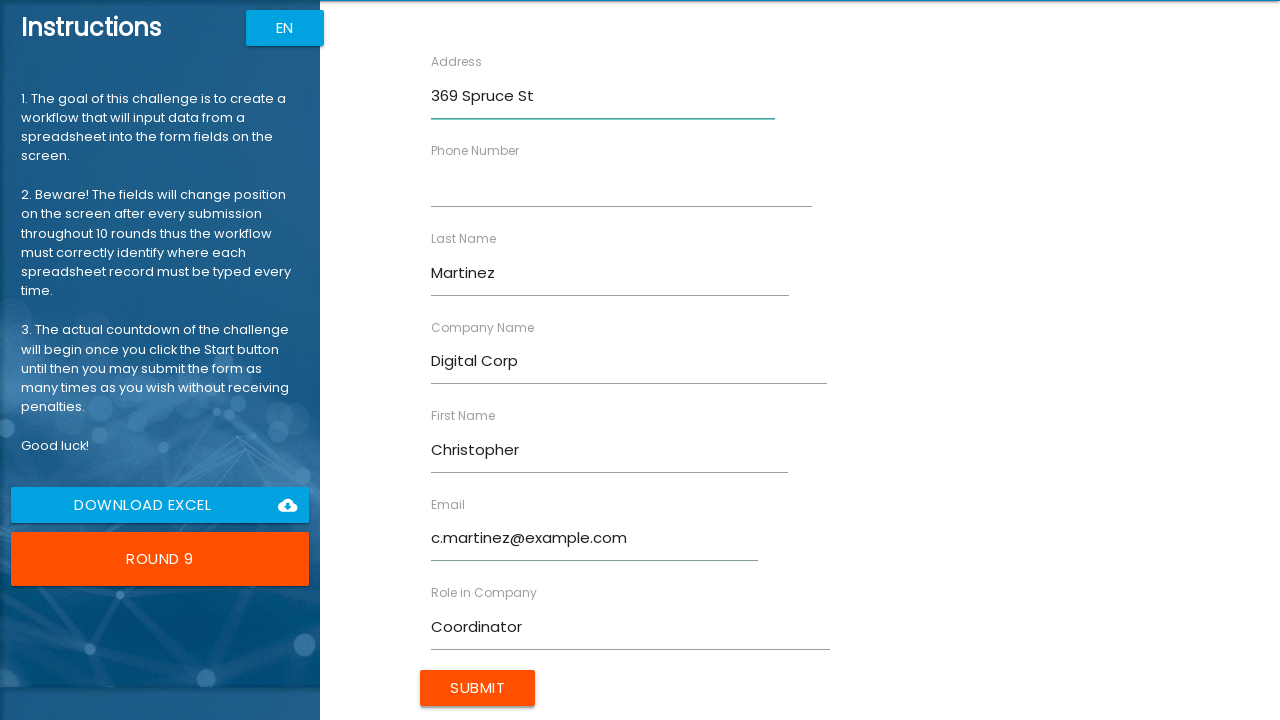

Filled Phone Number with '5559012345' on //*[contains(text(),'Phone Number')]//following-sibling::input
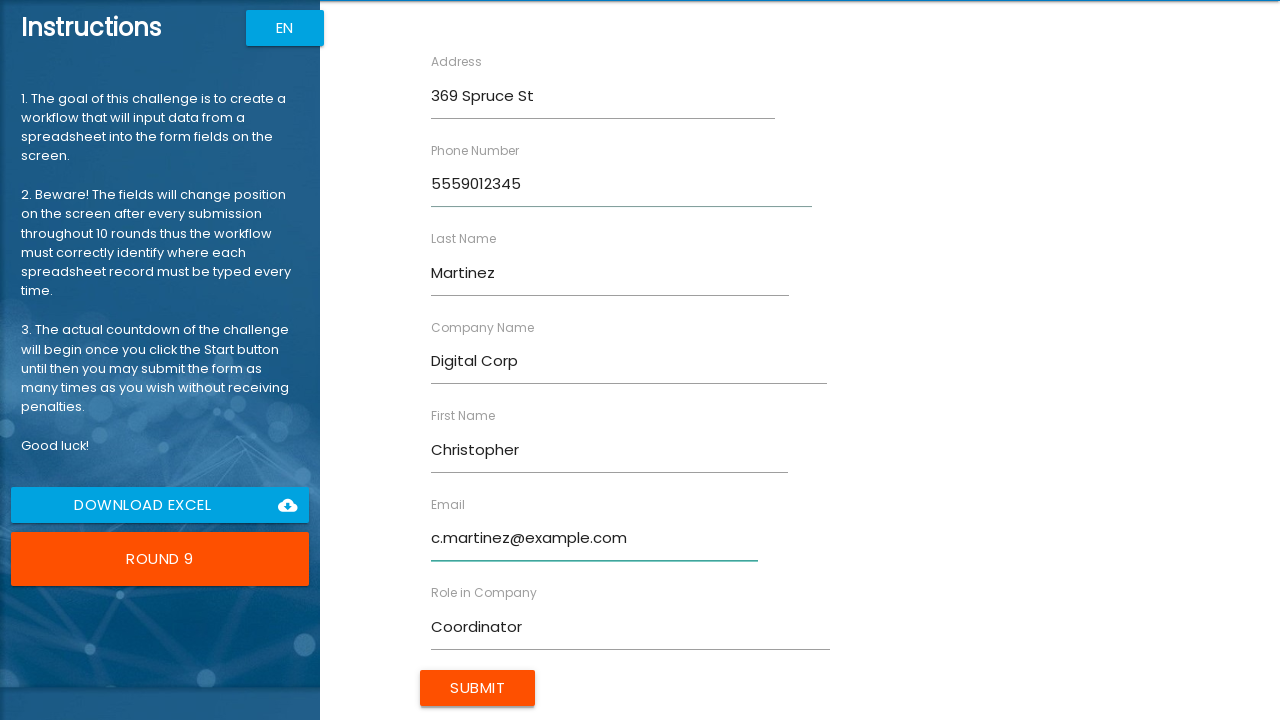

Clicked Submit button to submit form (Round 9/10) at (478, 688) on input[type='submit']
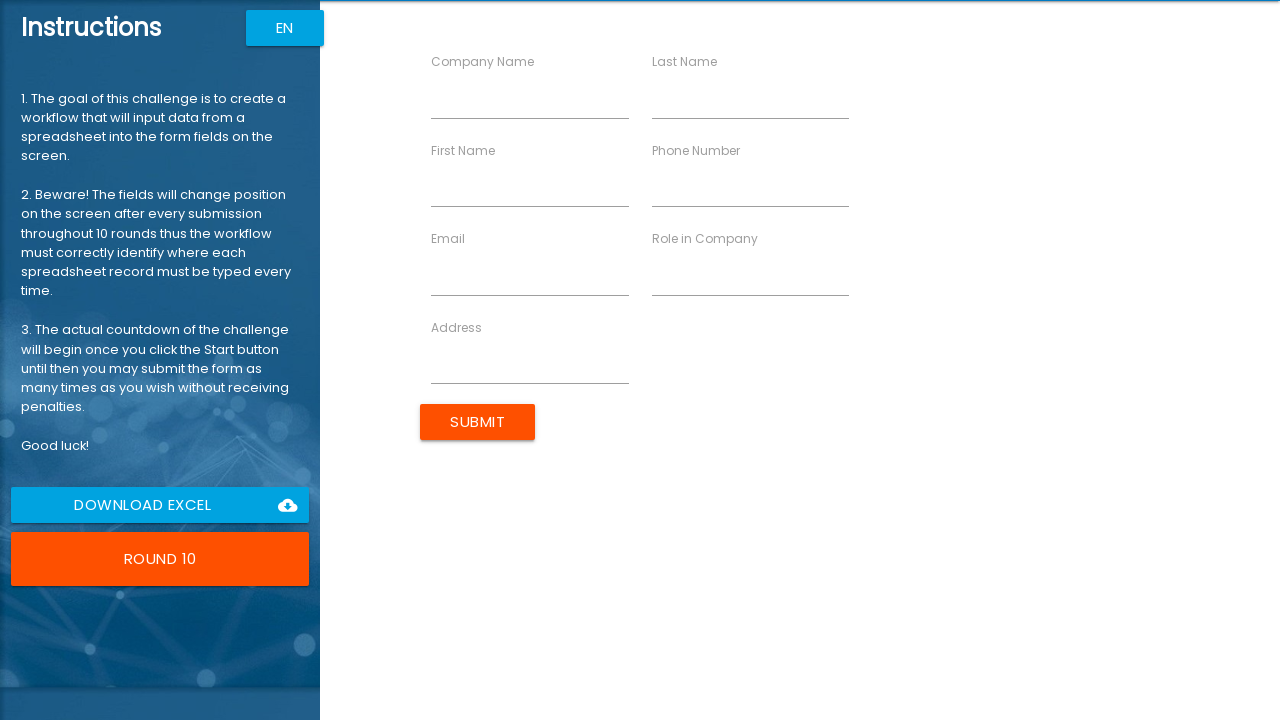

Filled First Name with 'Ashley' (Round 10/10) on //*[contains(text(),'First Name')]//following-sibling::input
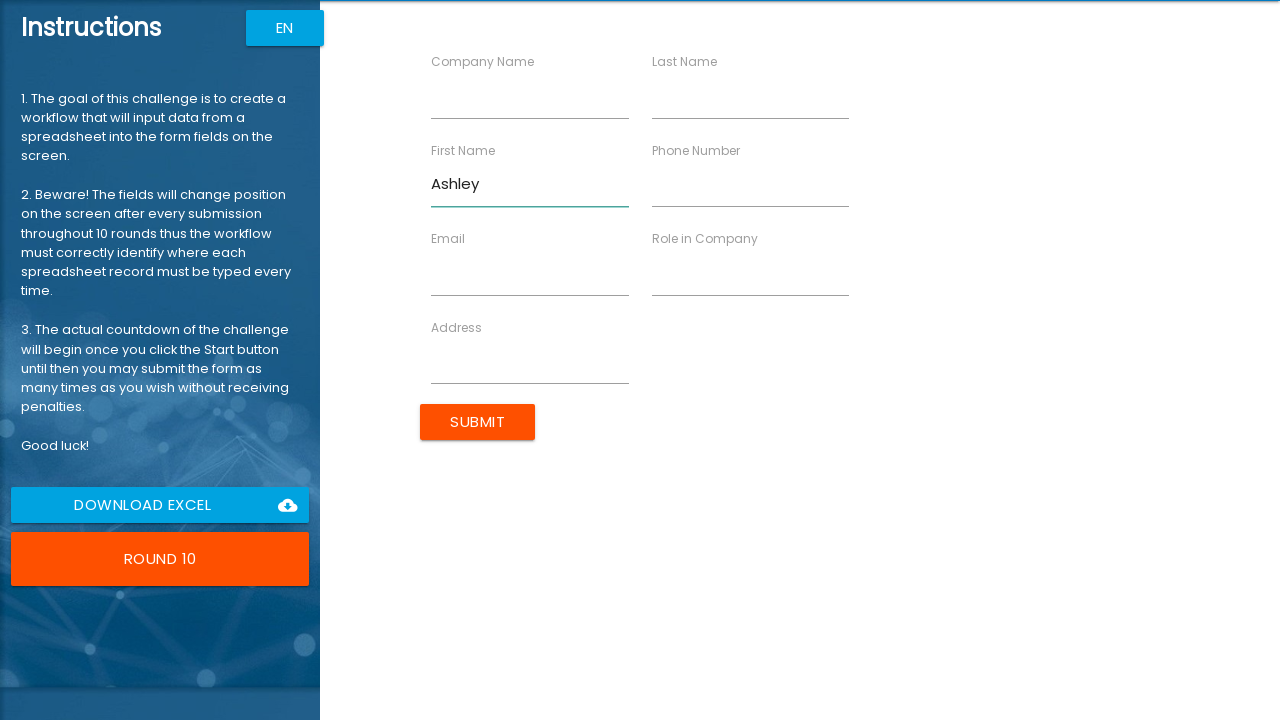

Filled Last Name with 'Anderson' on //*[contains(text(),'Last Name')]//following-sibling::input
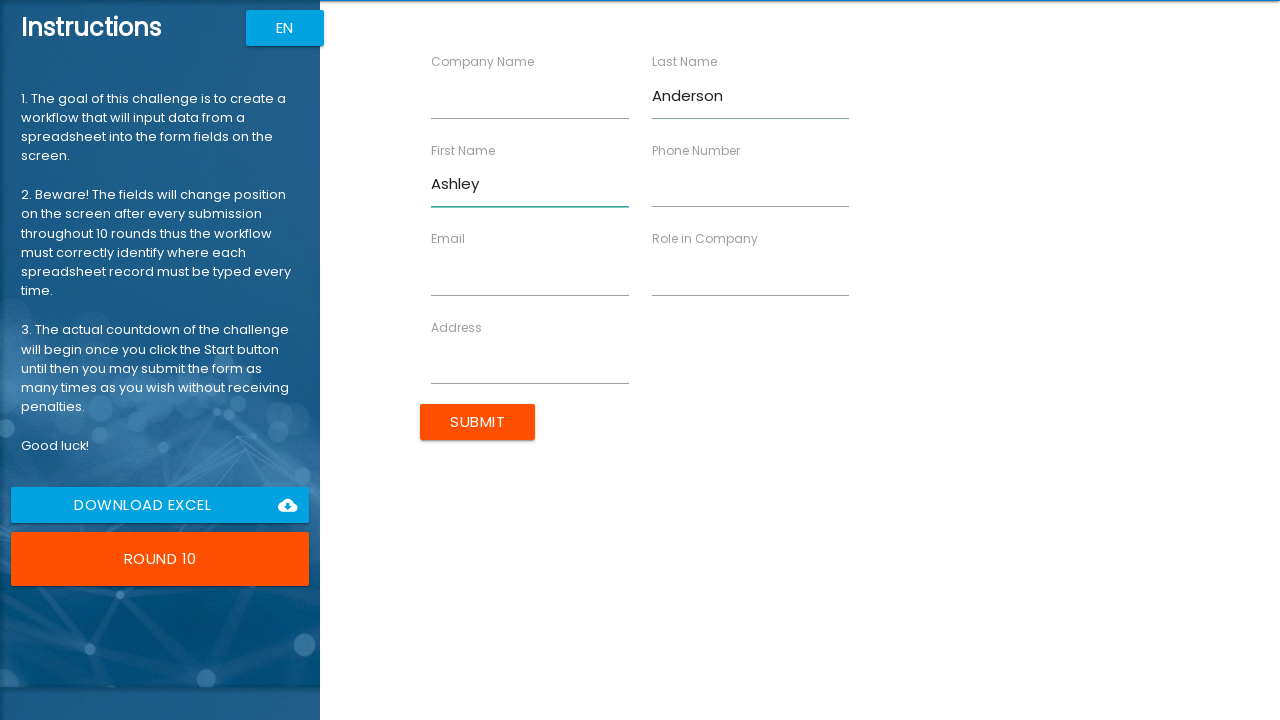

Filled Company Name with 'Future Systems' on //*[contains(text(),'Company Name')]//following-sibling::input
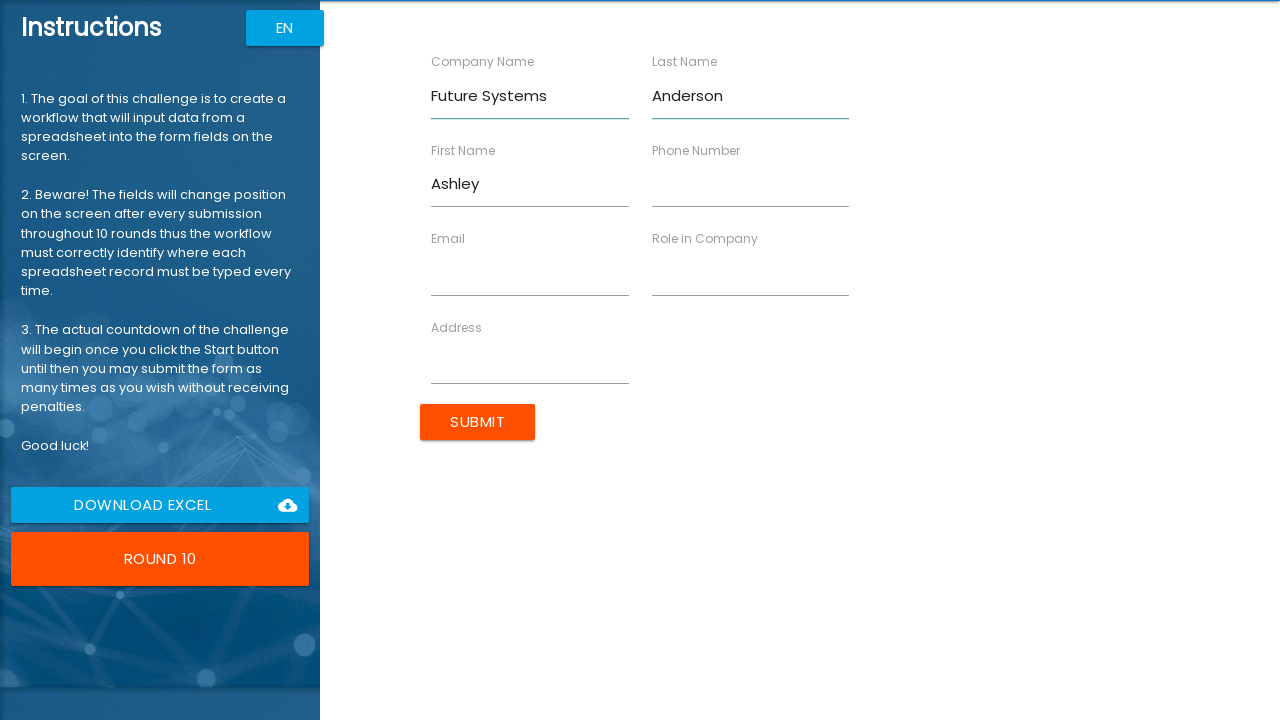

Filled Role in Company with 'Administrator' on //*[contains(text(),'Role in Company')]//following-sibling::input
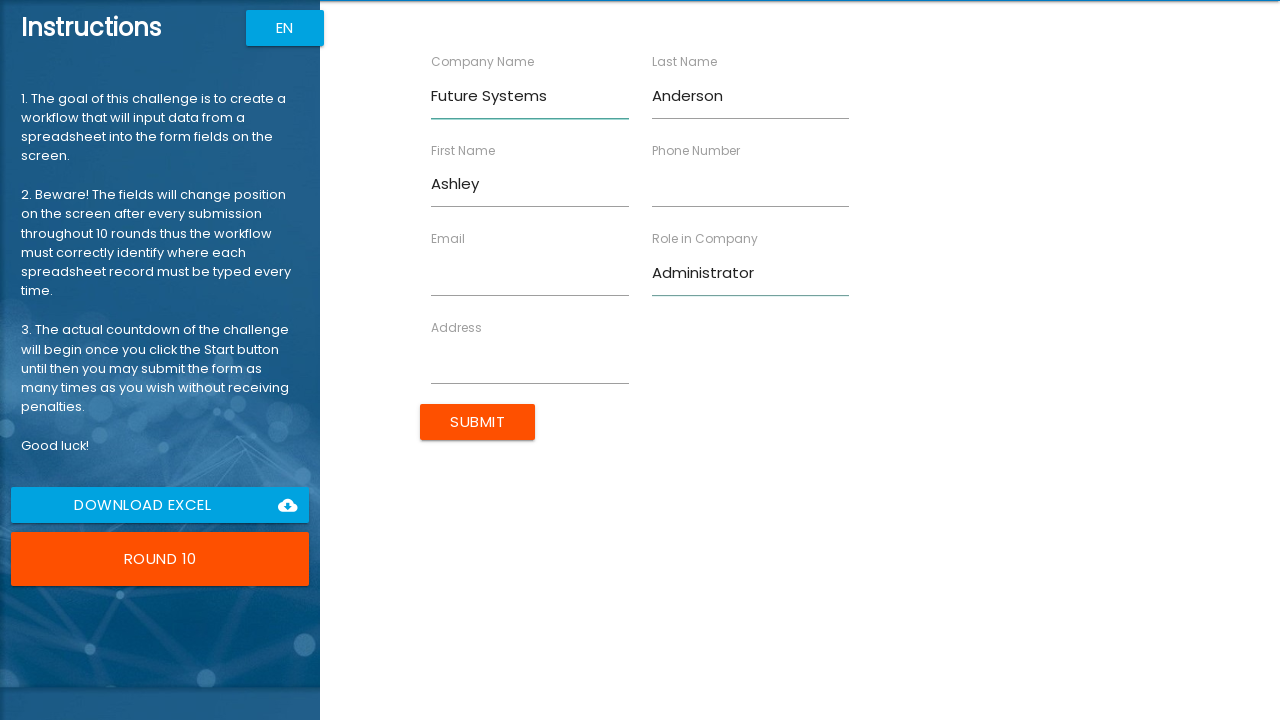

Filled Address with '480 Willow Ct' on //*[contains(text(),'Address')]//following-sibling::input
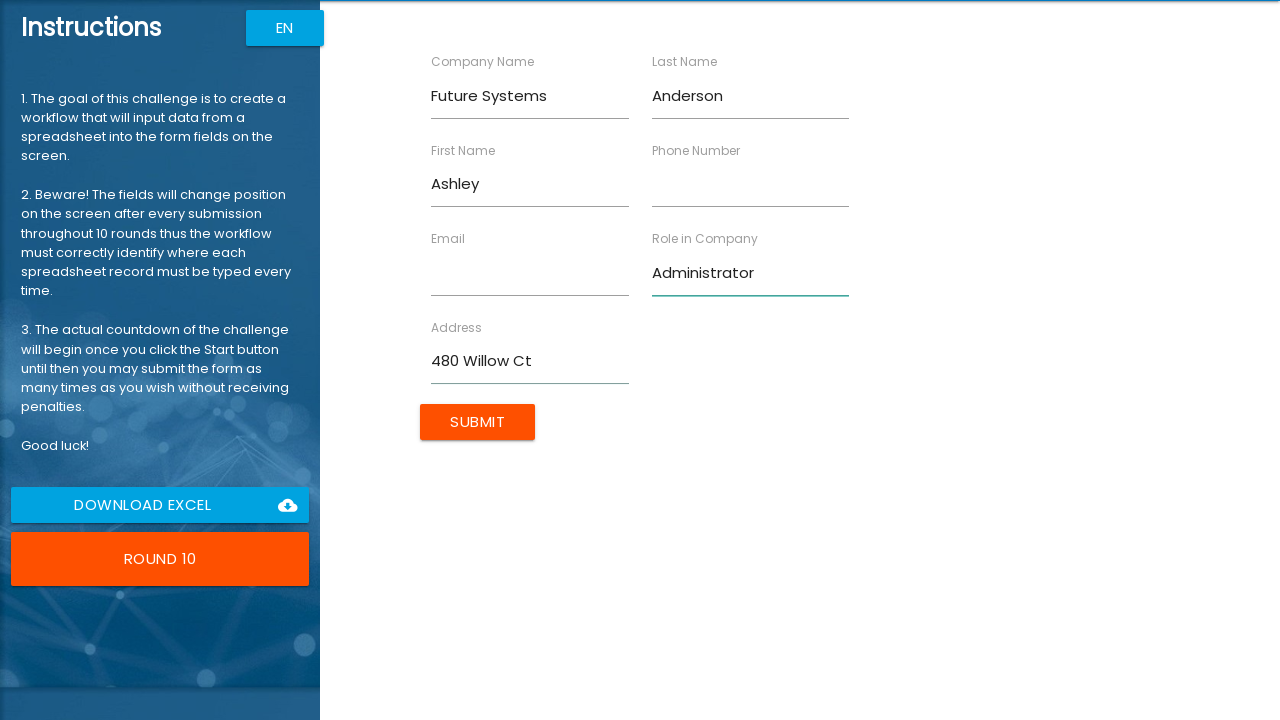

Filled Email with 'a.anderson@example.com' on //*[contains(text(),'Email')]//following-sibling::input
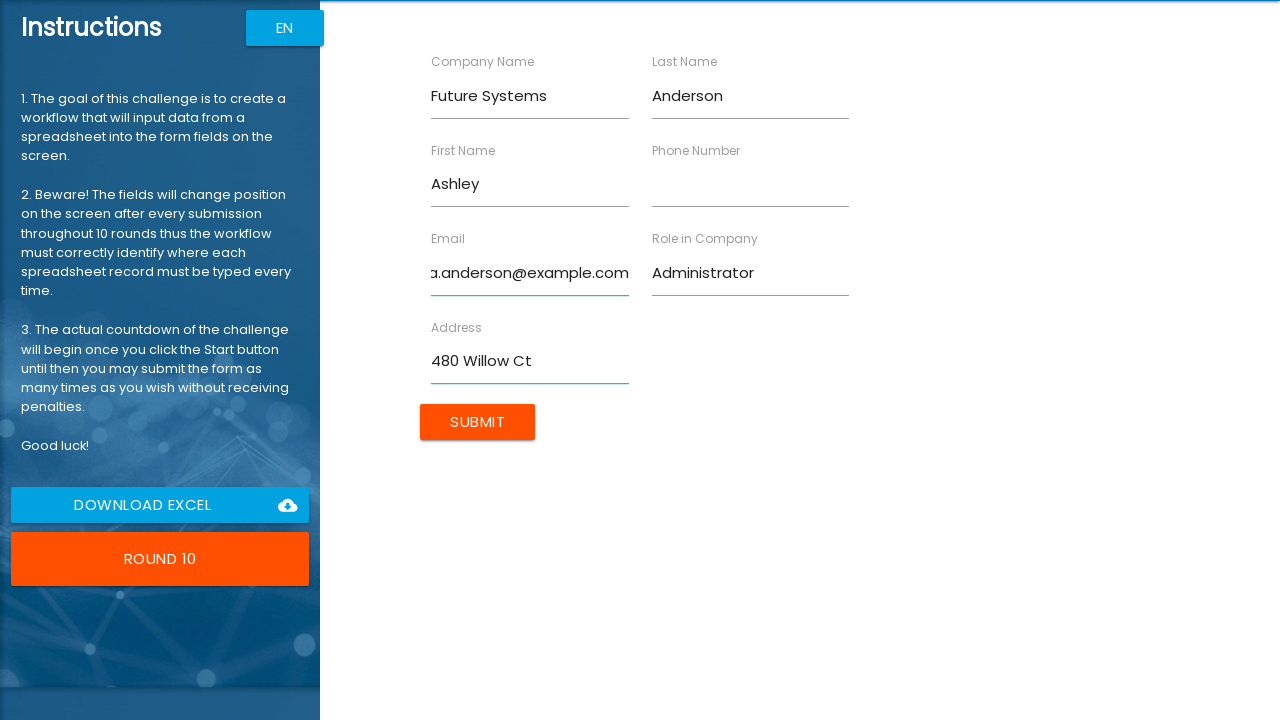

Filled Phone Number with '5550123456' on //*[contains(text(),'Phone Number')]//following-sibling::input
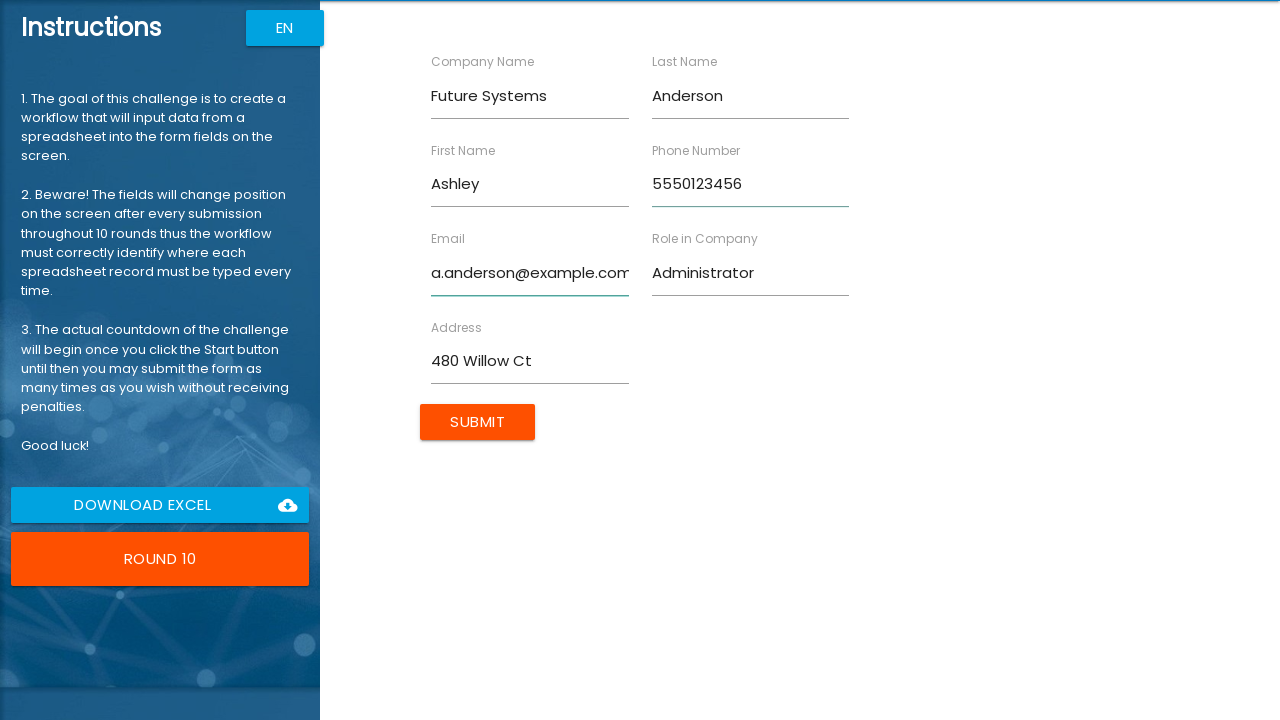

Clicked Submit button to submit form (Round 10/10) at (478, 422) on input[type='submit']
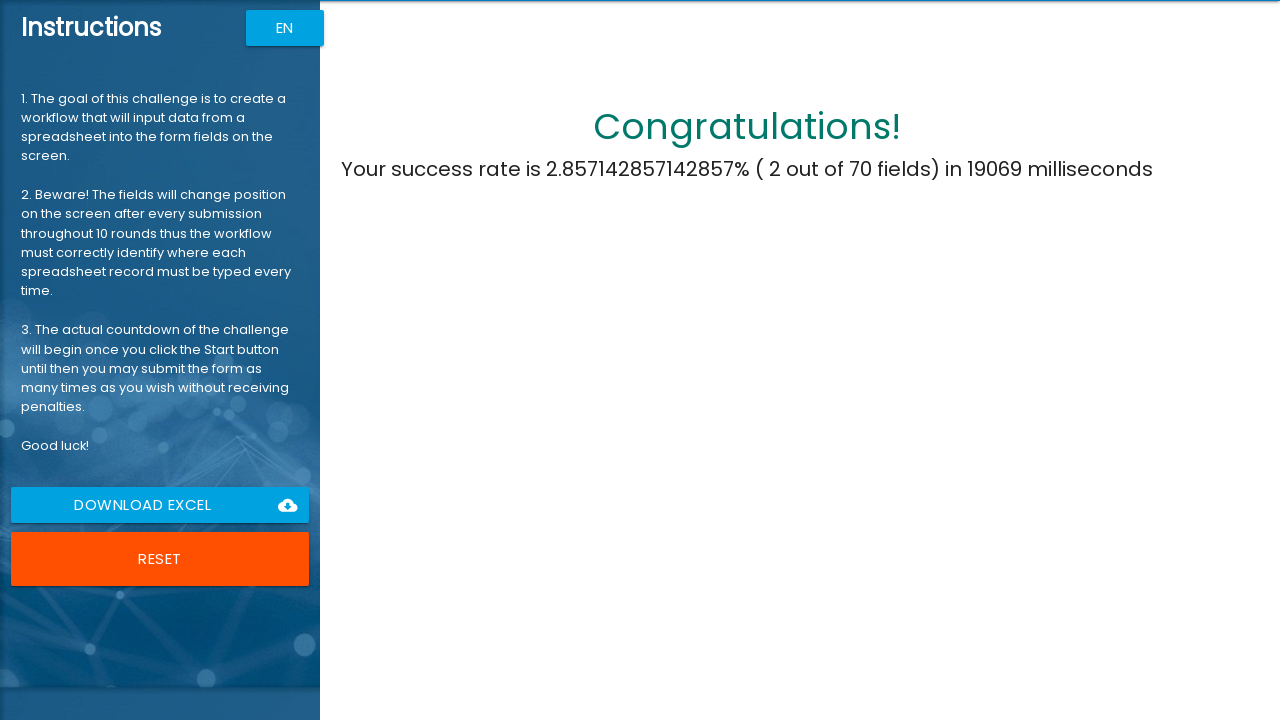

Waited 2 seconds for completion message
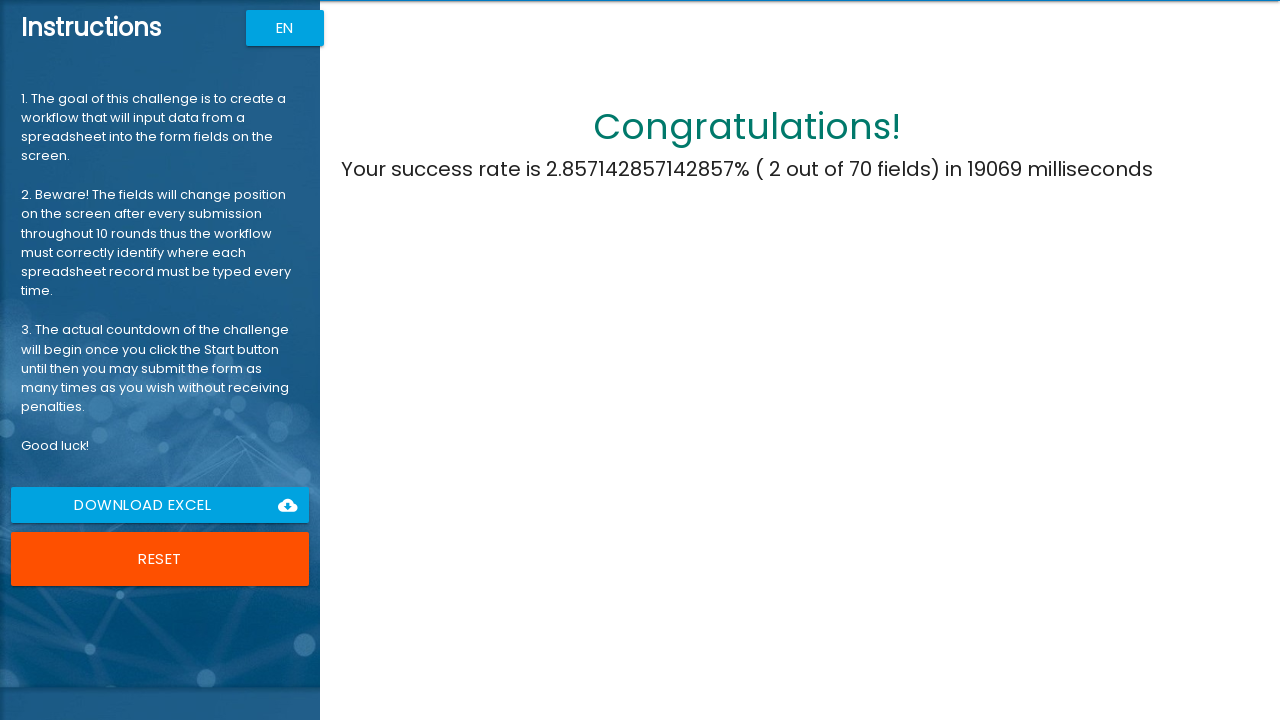

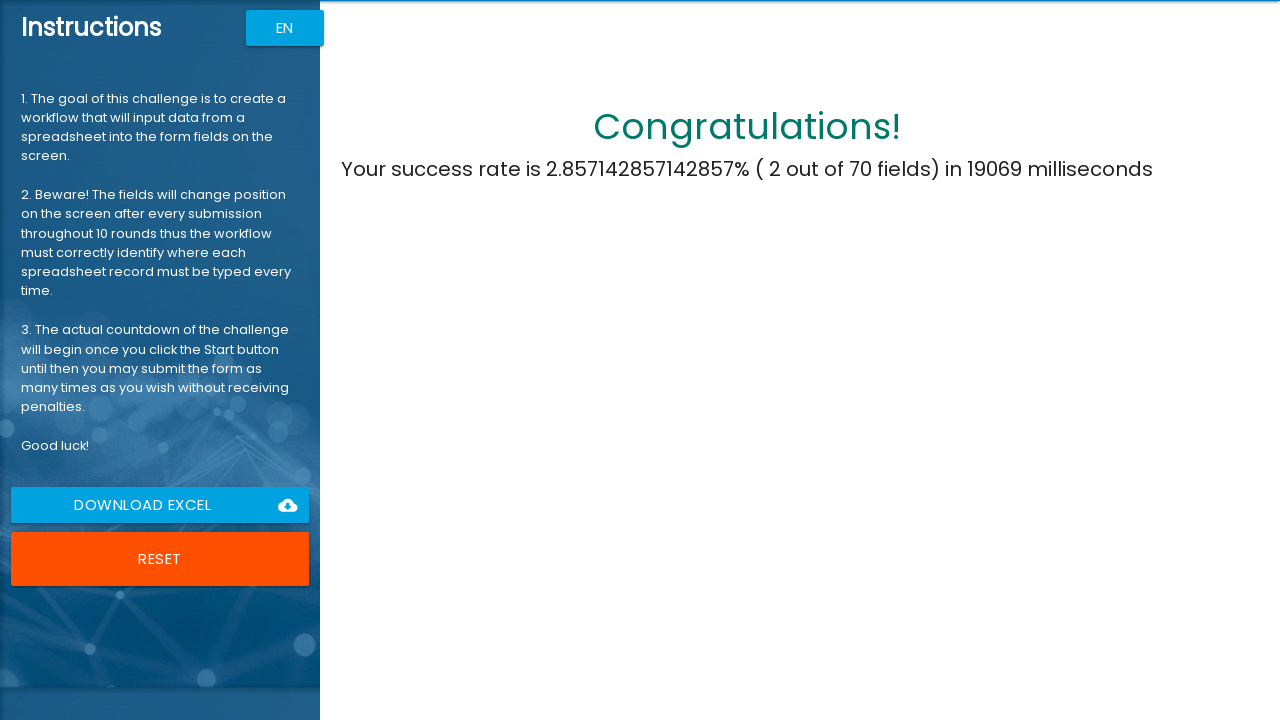